Tests date picker functionality by opening the calendar widget, navigating to a specific month/year (March 2023), and selecting a specific date (30th)

Starting URL: https://testautomationpractice.blogspot.com/

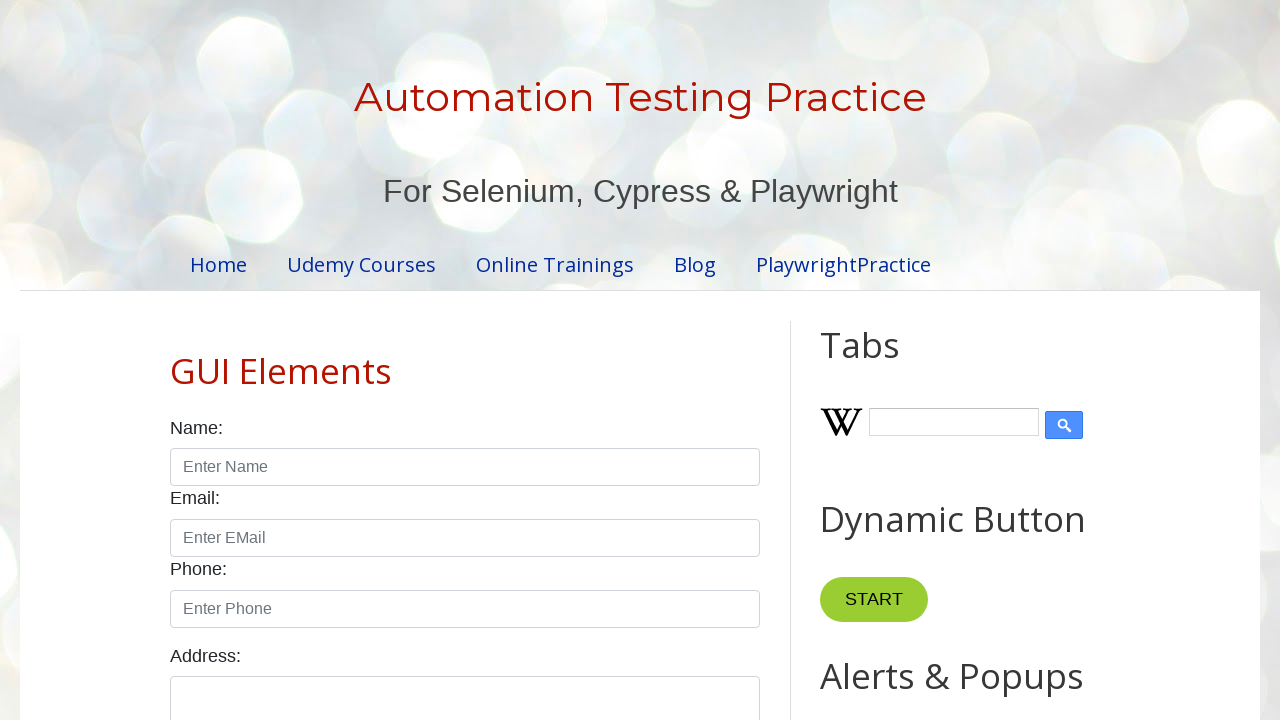

Clicked on date picker input to open calendar widget at (515, 360) on #datepicker
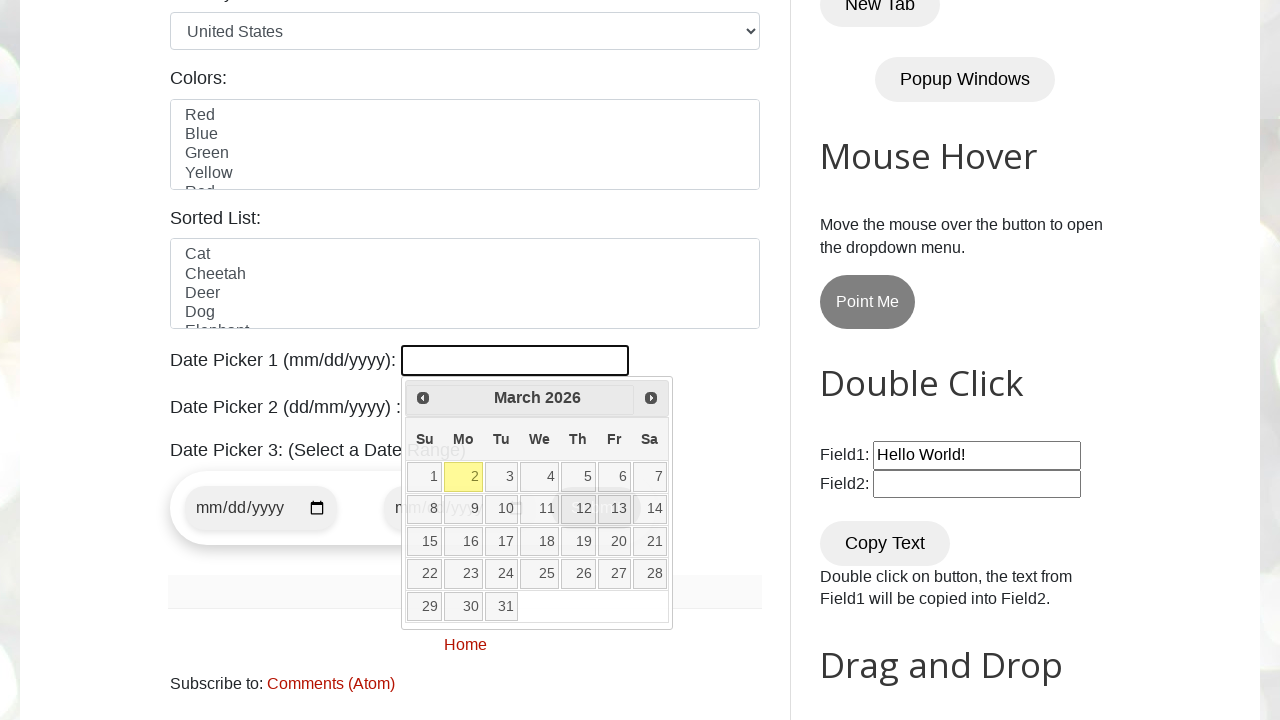

Retrieved current month from calendar
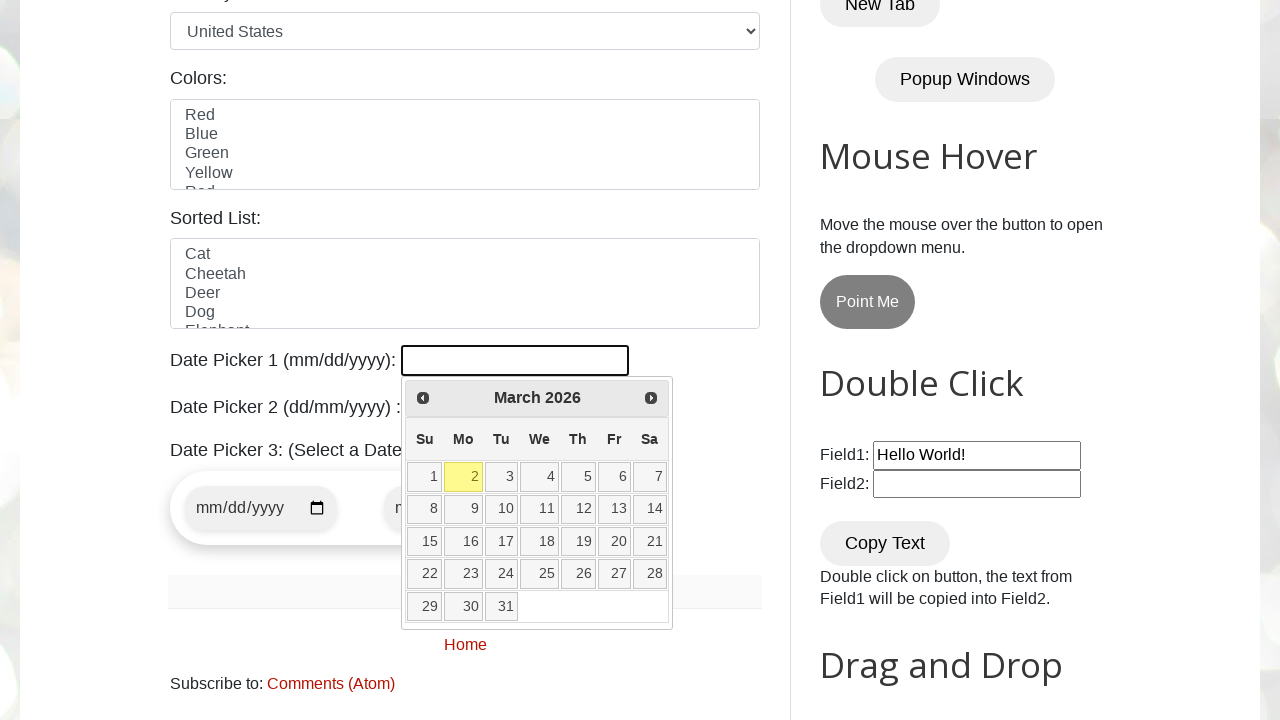

Retrieved current year from calendar
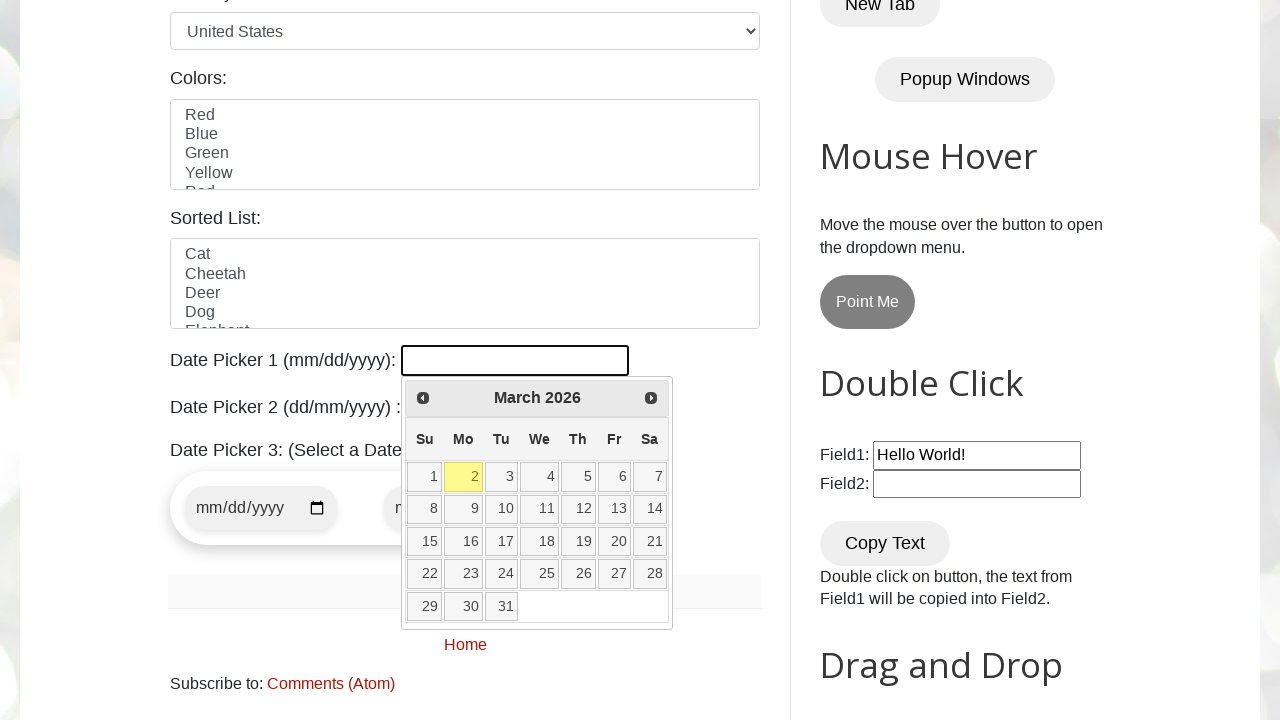

Clicked previous button to navigate to earlier month at (423, 398) on [title='Prev']
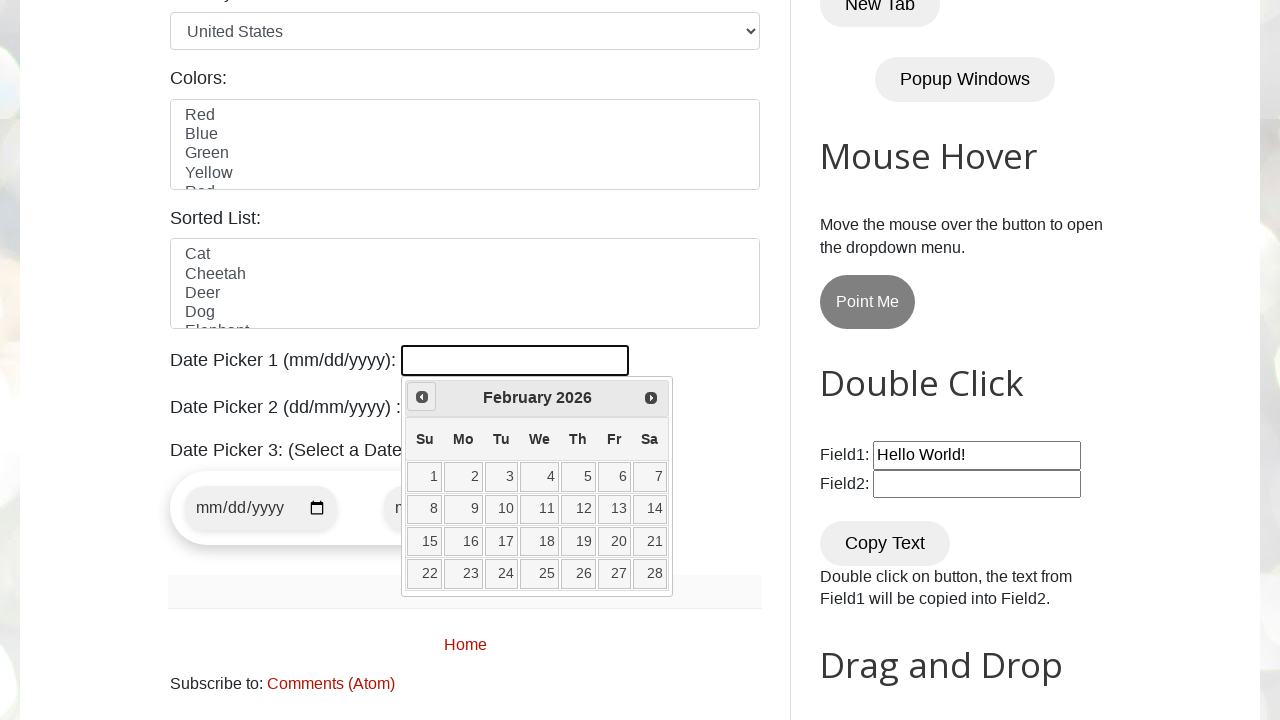

Retrieved current month from calendar
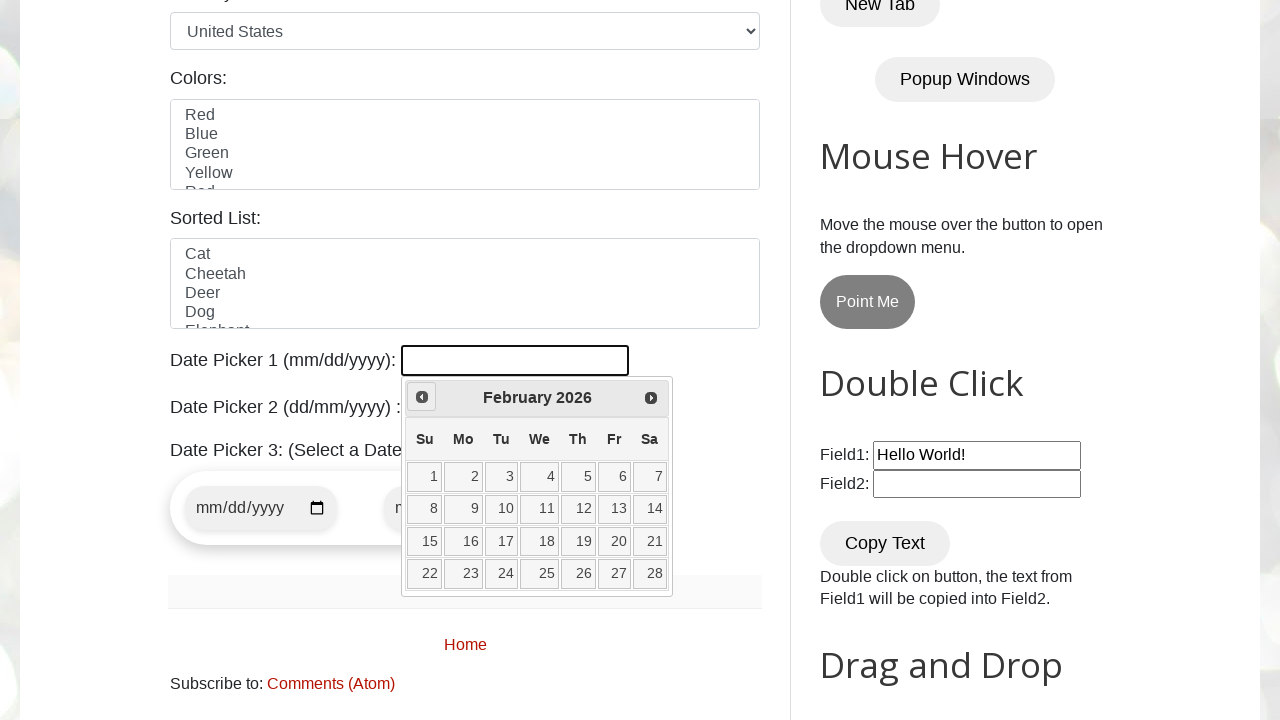

Retrieved current year from calendar
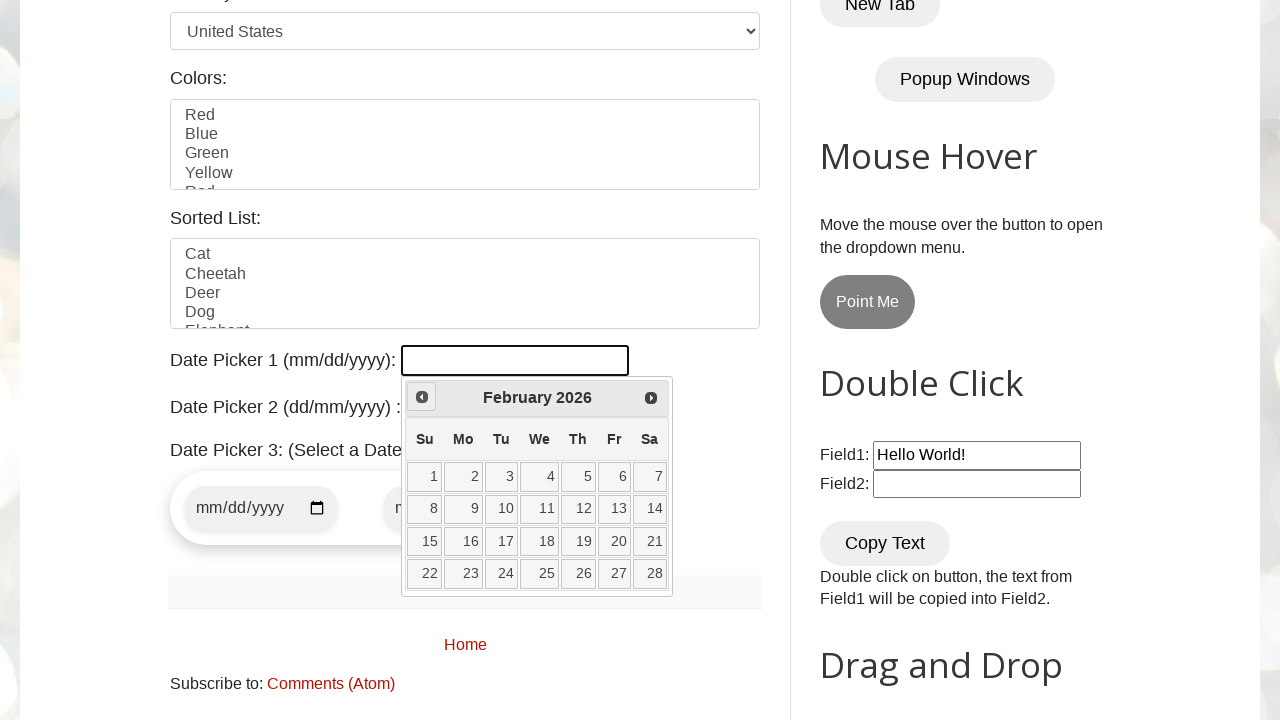

Clicked previous button to navigate to earlier month at (422, 397) on [title='Prev']
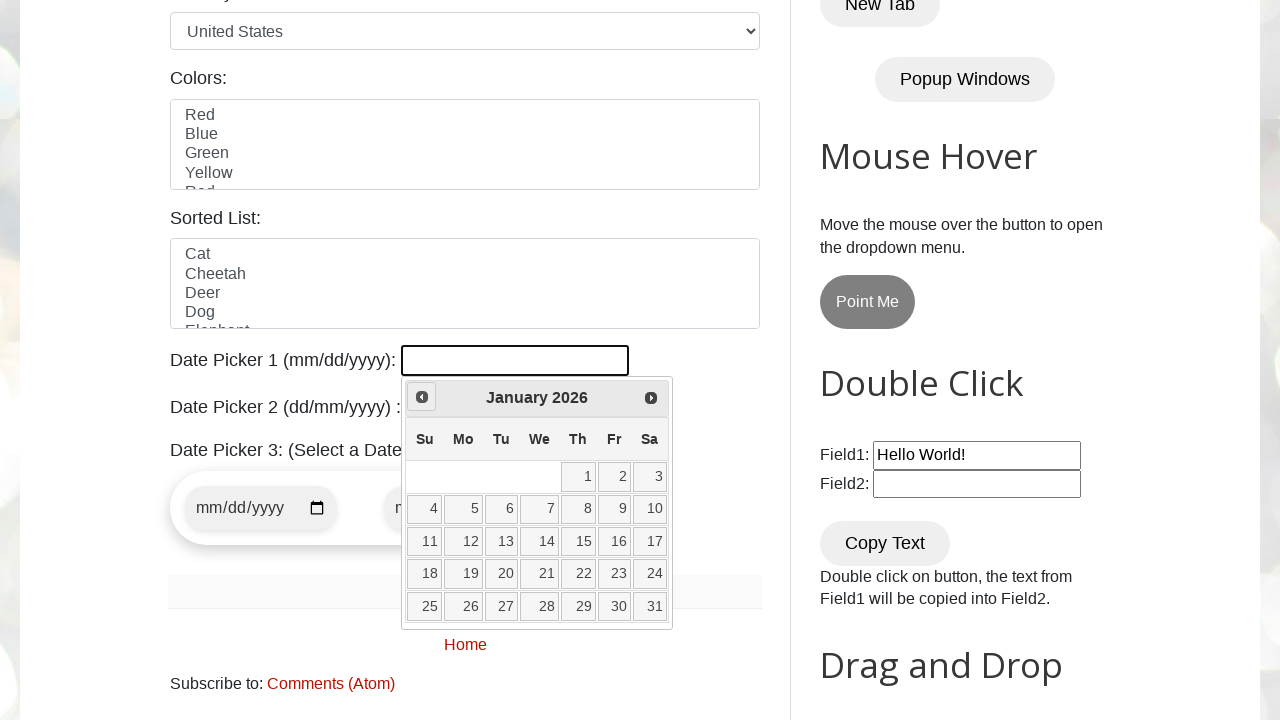

Retrieved current month from calendar
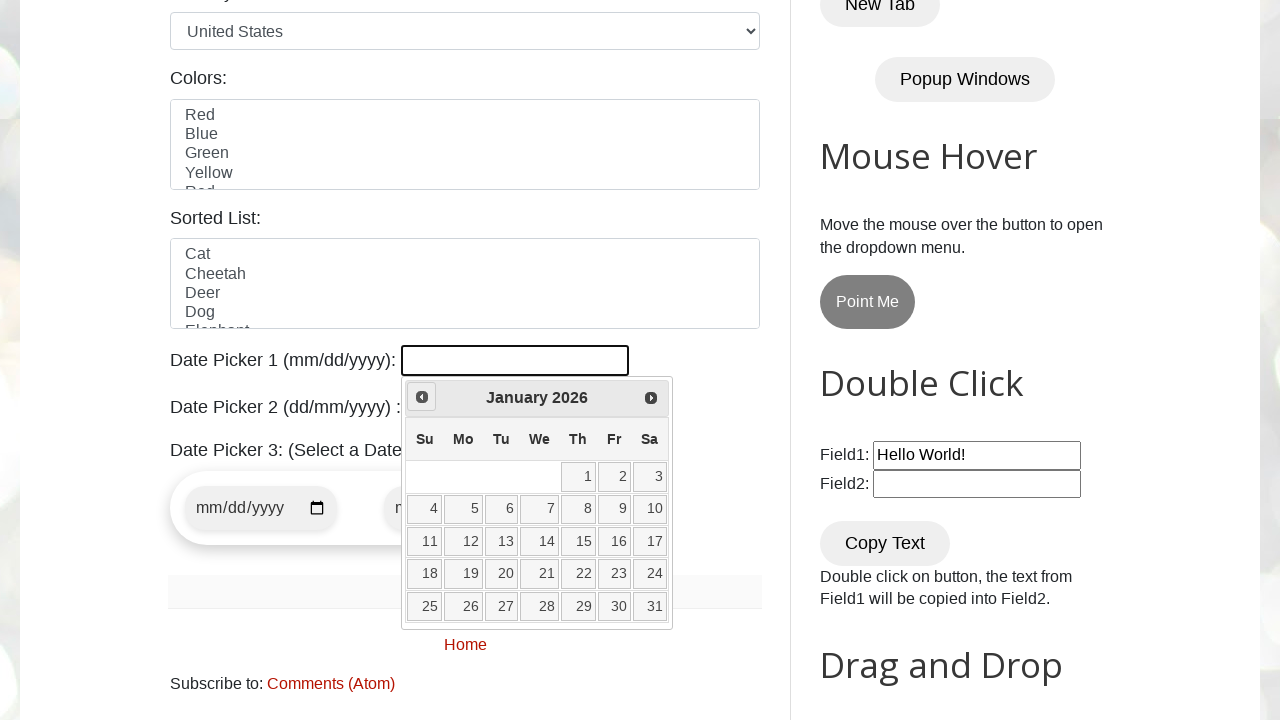

Retrieved current year from calendar
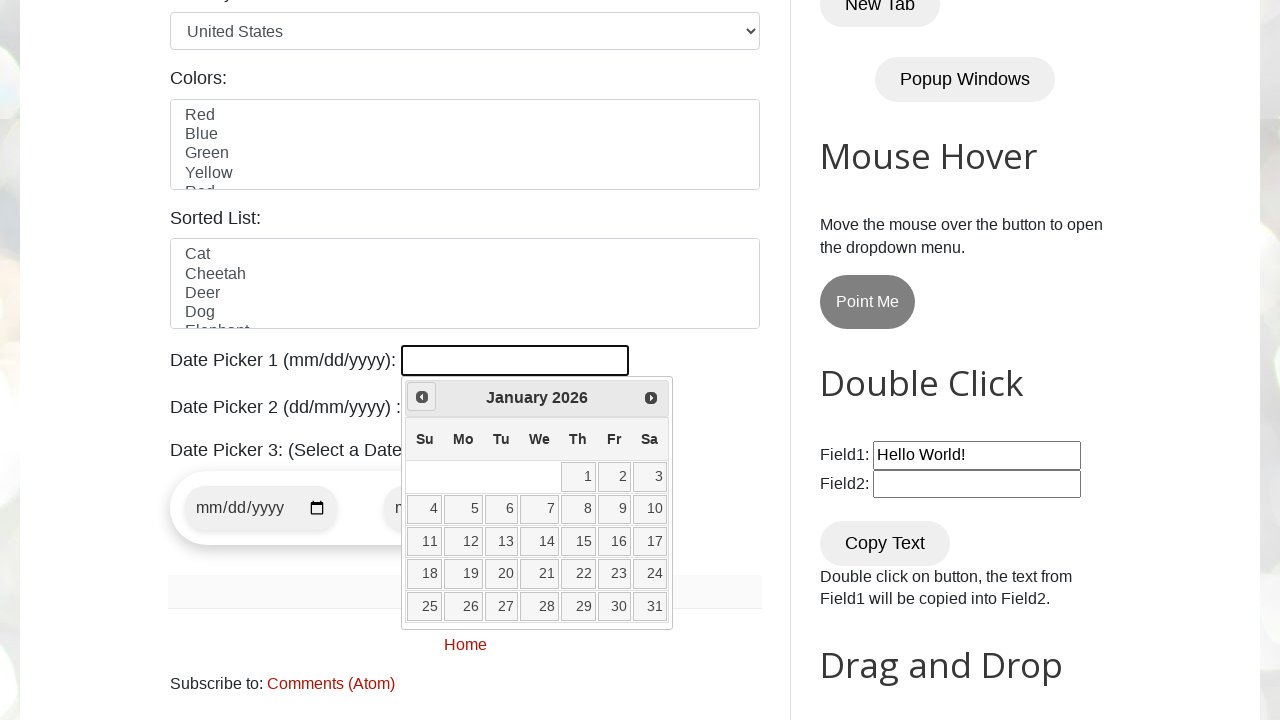

Clicked previous button to navigate to earlier month at (422, 397) on [title='Prev']
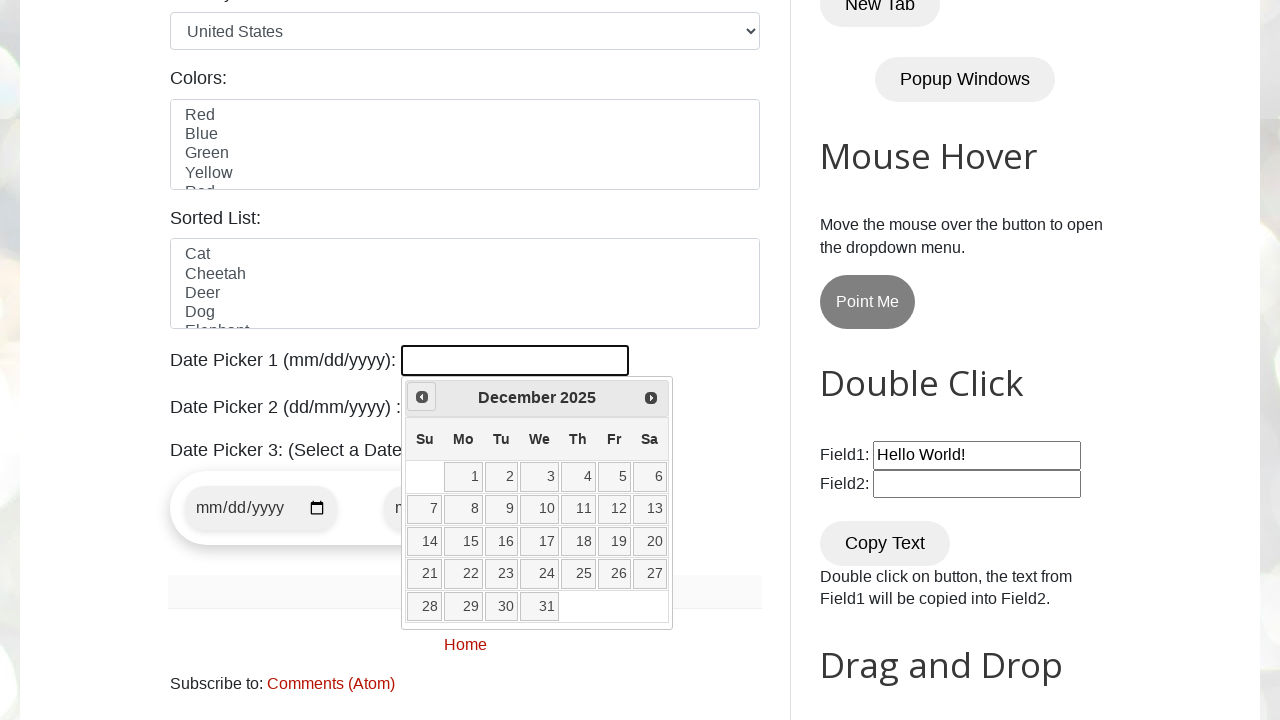

Retrieved current month from calendar
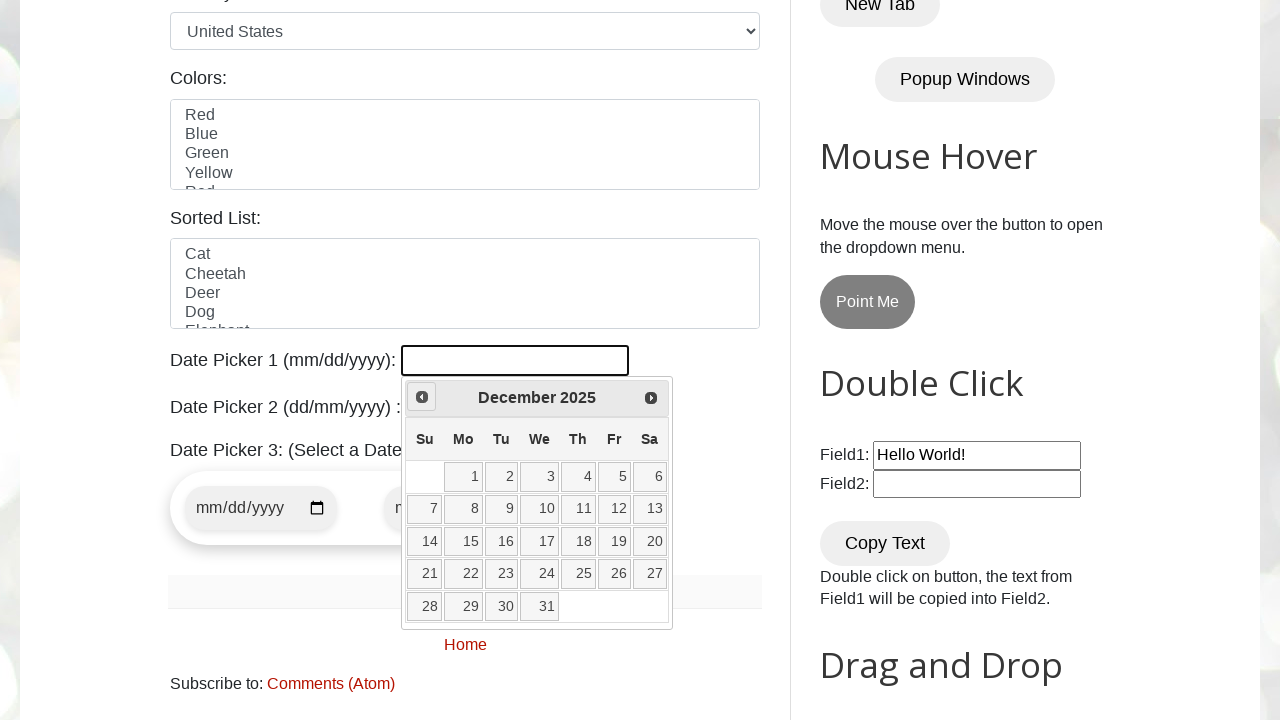

Retrieved current year from calendar
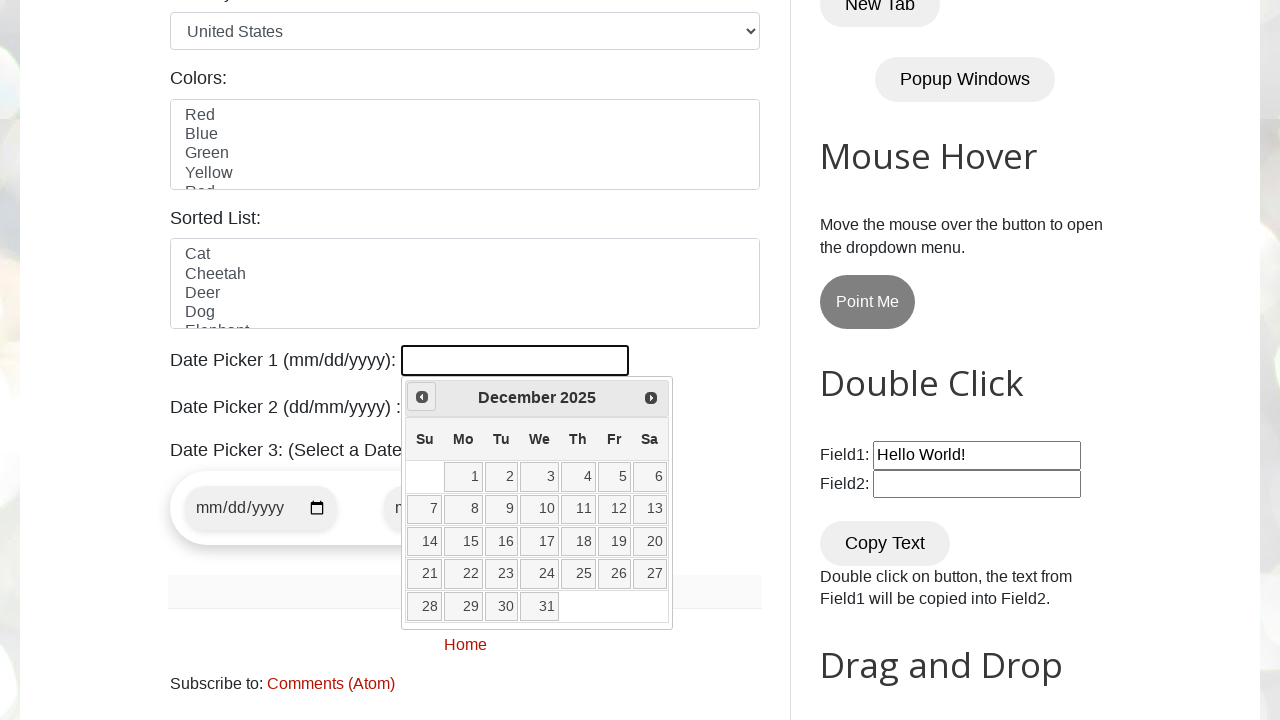

Clicked previous button to navigate to earlier month at (422, 397) on [title='Prev']
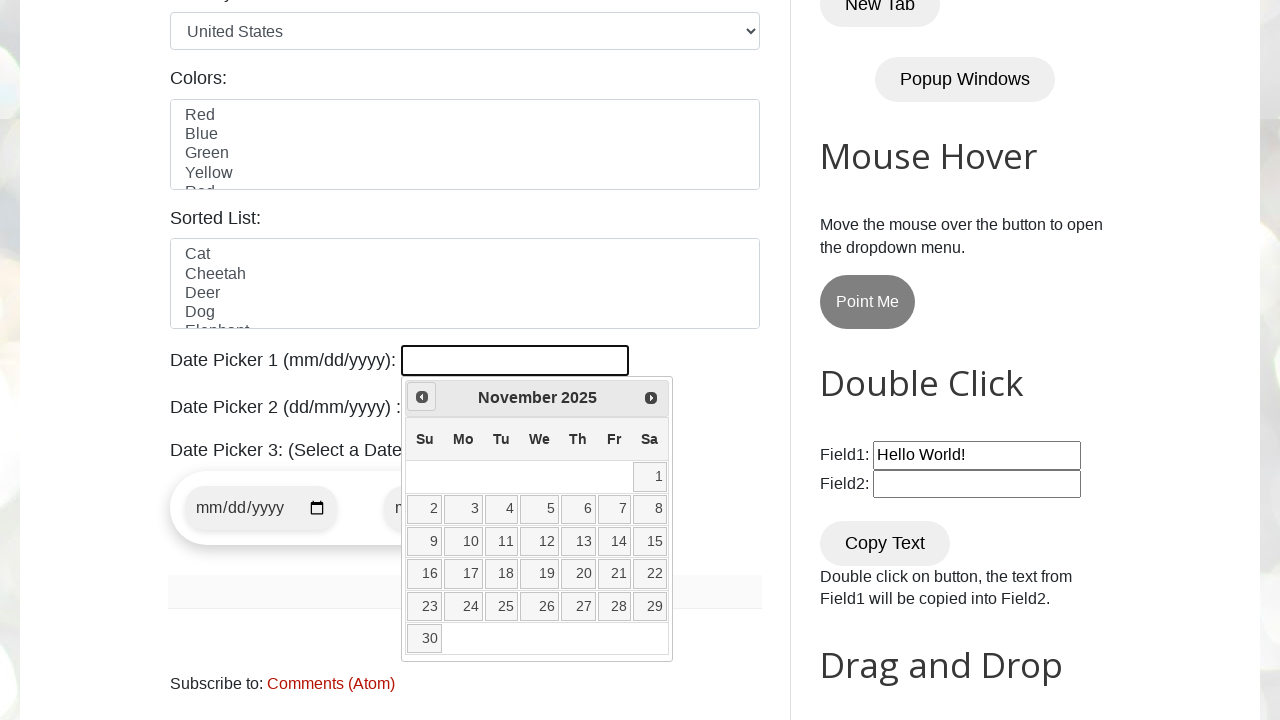

Retrieved current month from calendar
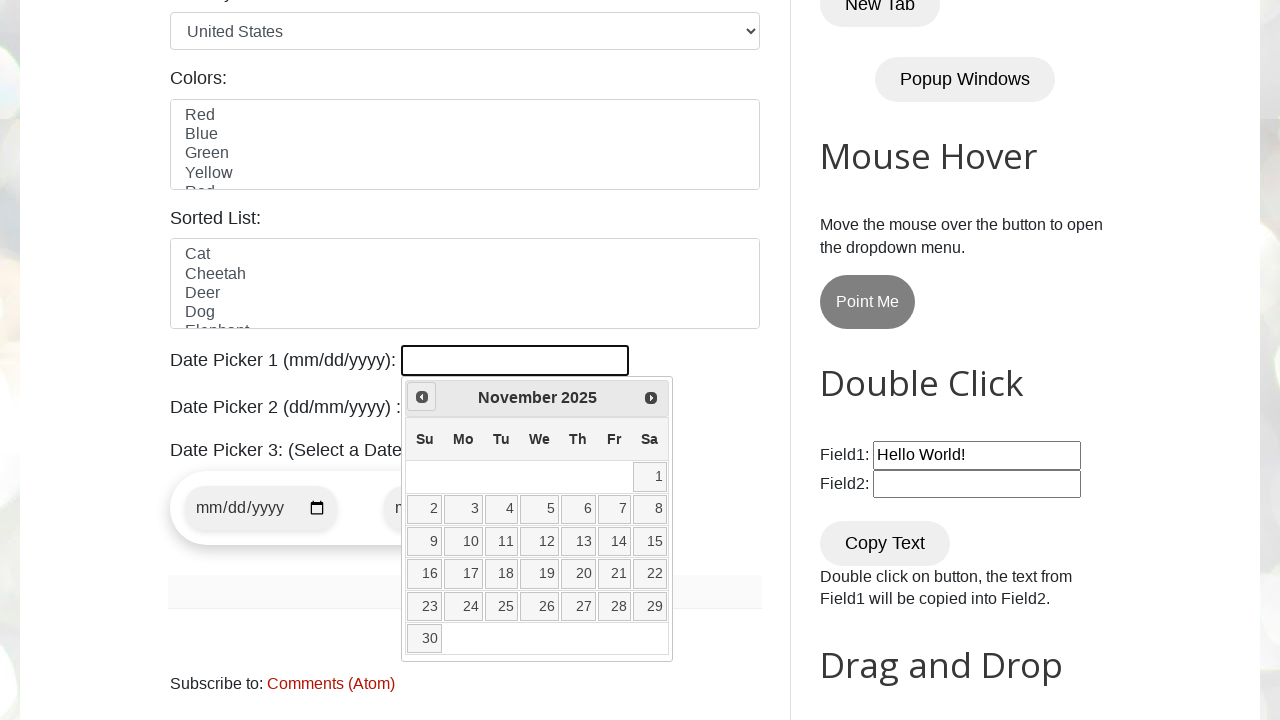

Retrieved current year from calendar
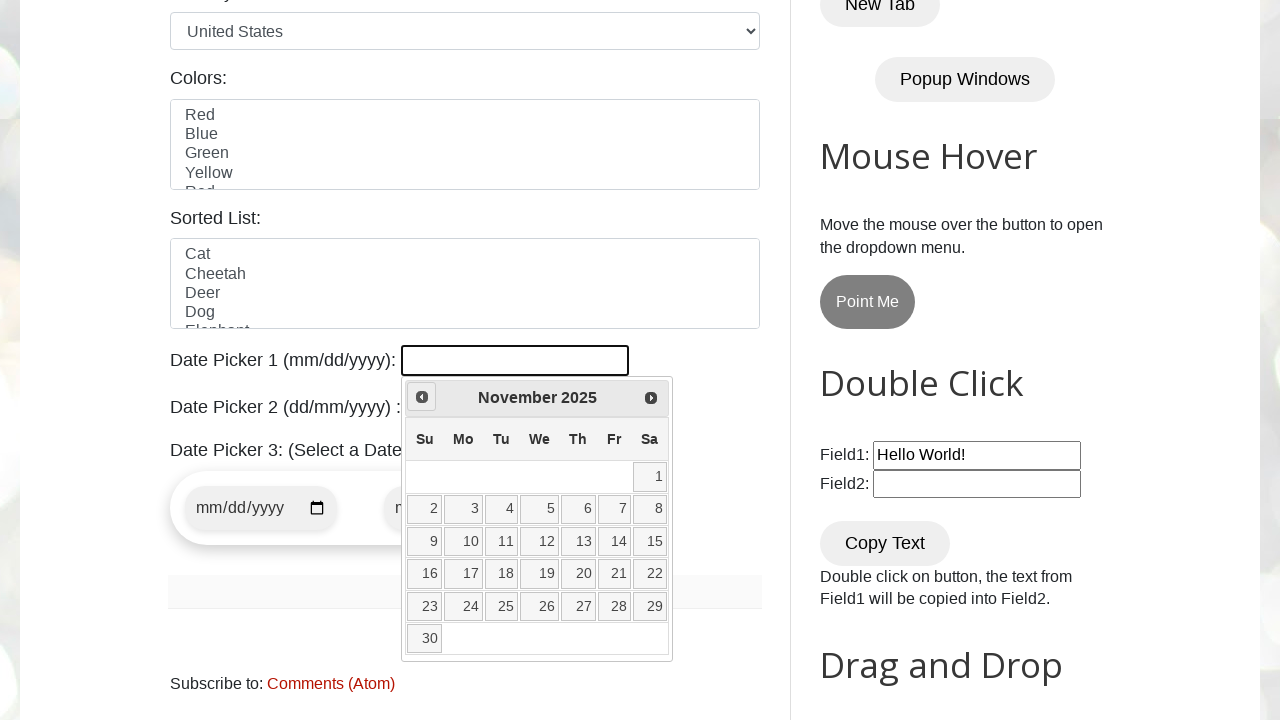

Clicked previous button to navigate to earlier month at (422, 397) on [title='Prev']
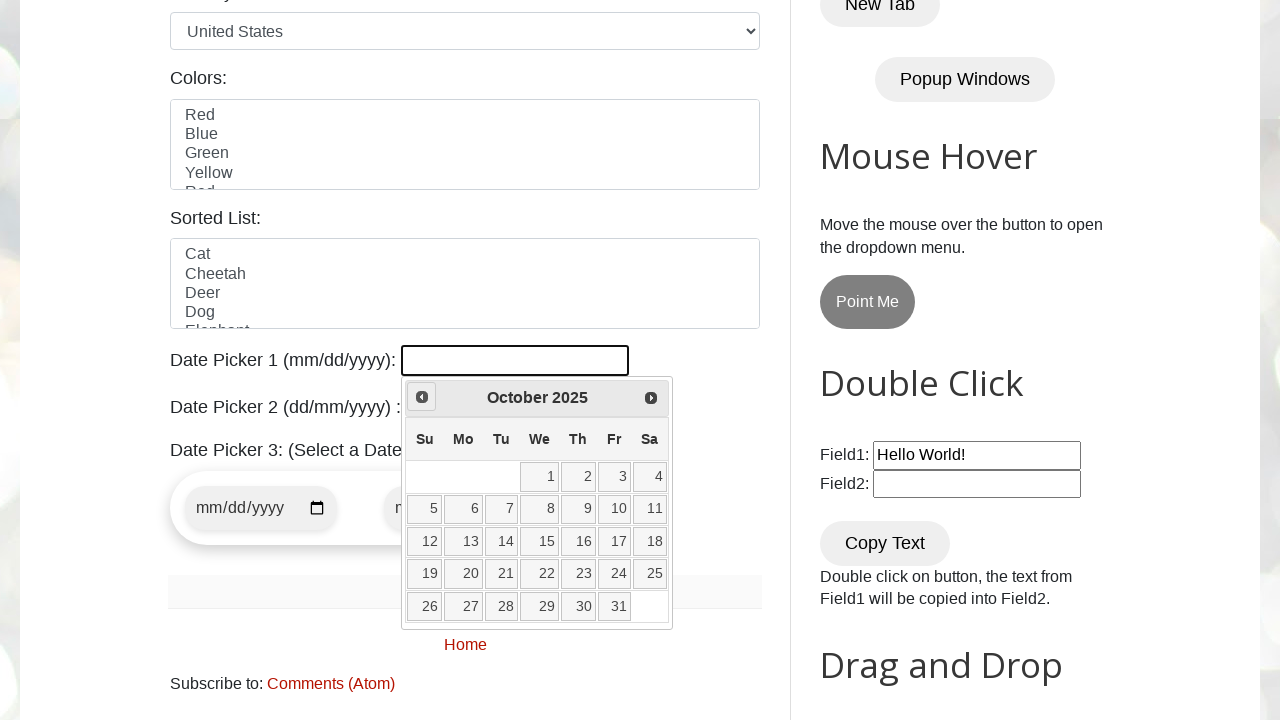

Retrieved current month from calendar
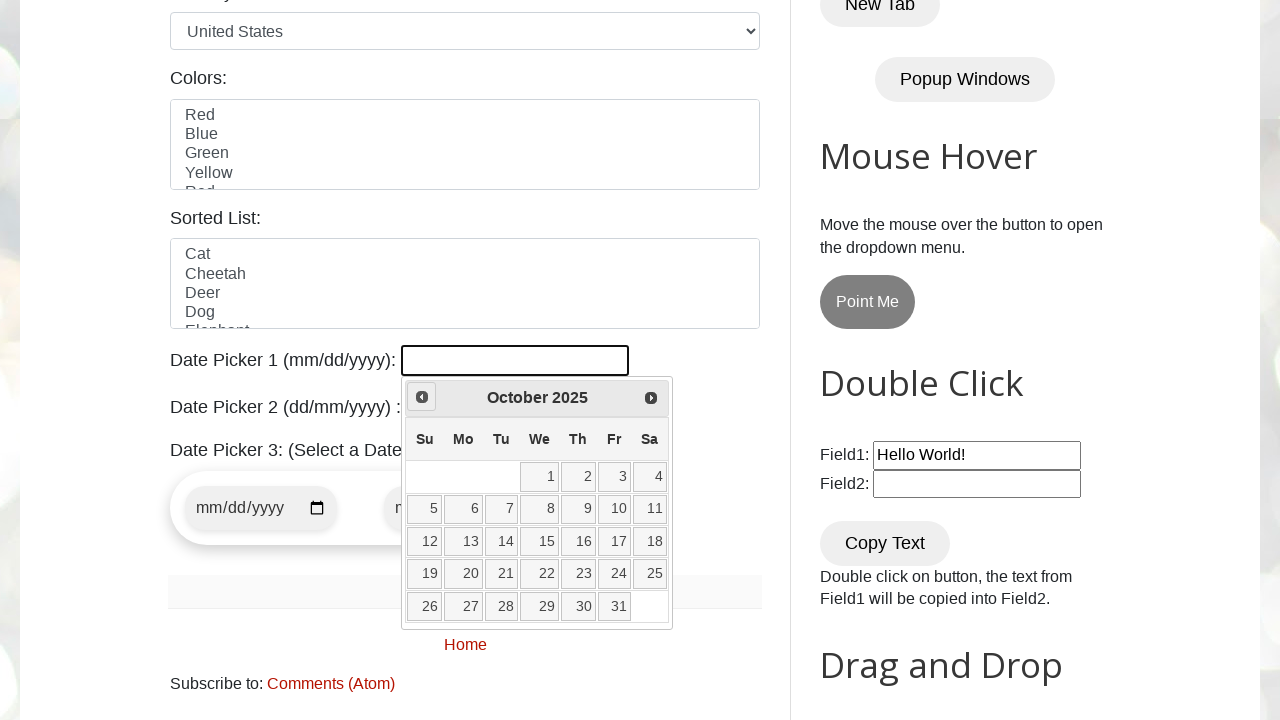

Retrieved current year from calendar
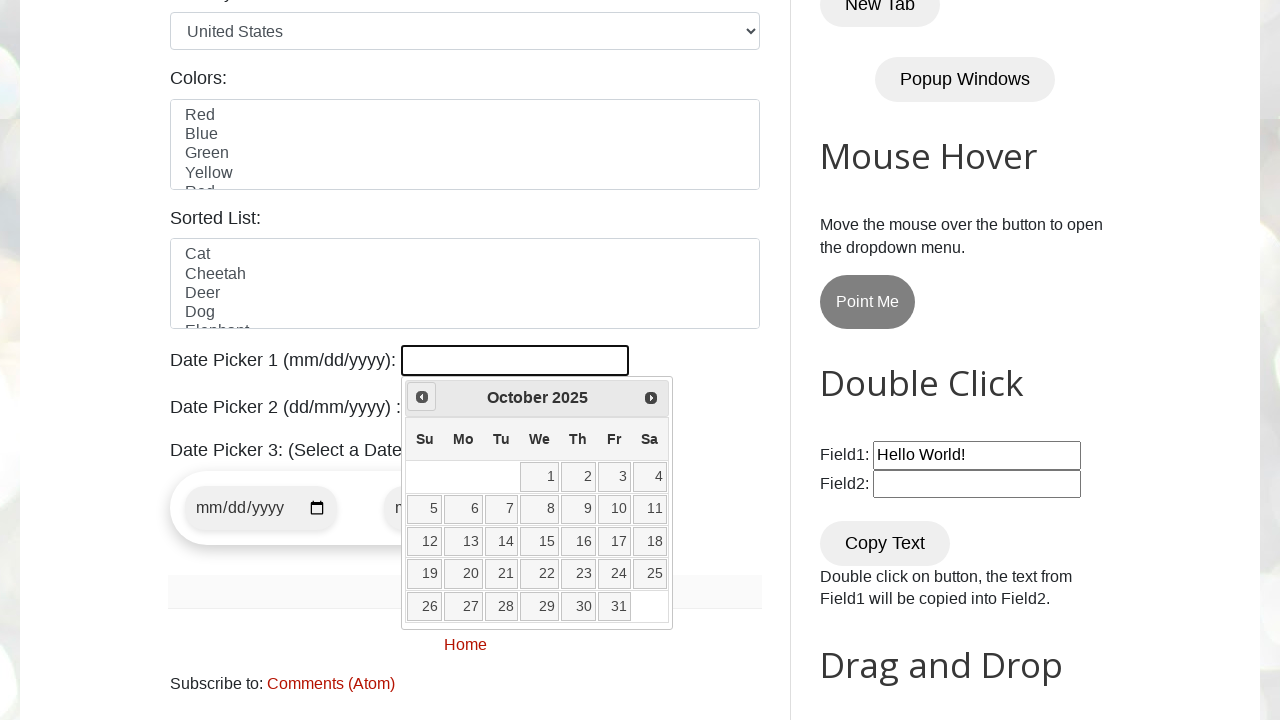

Clicked previous button to navigate to earlier month at (422, 397) on [title='Prev']
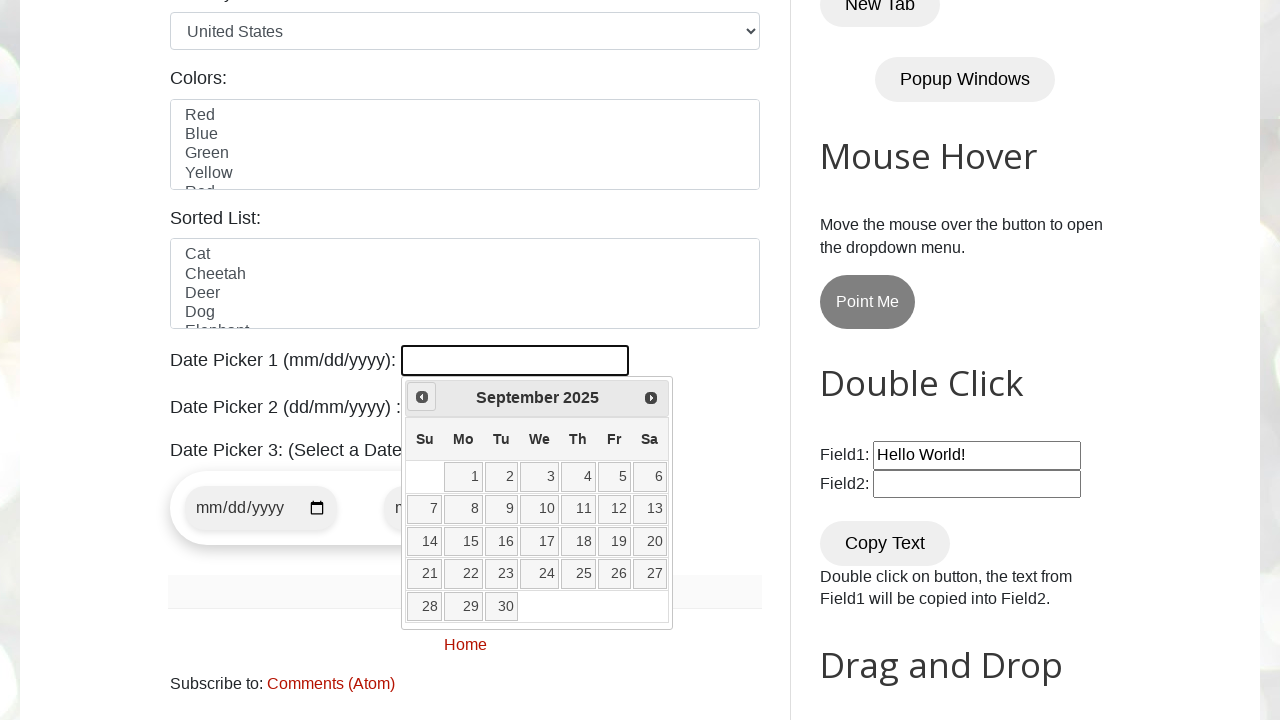

Retrieved current month from calendar
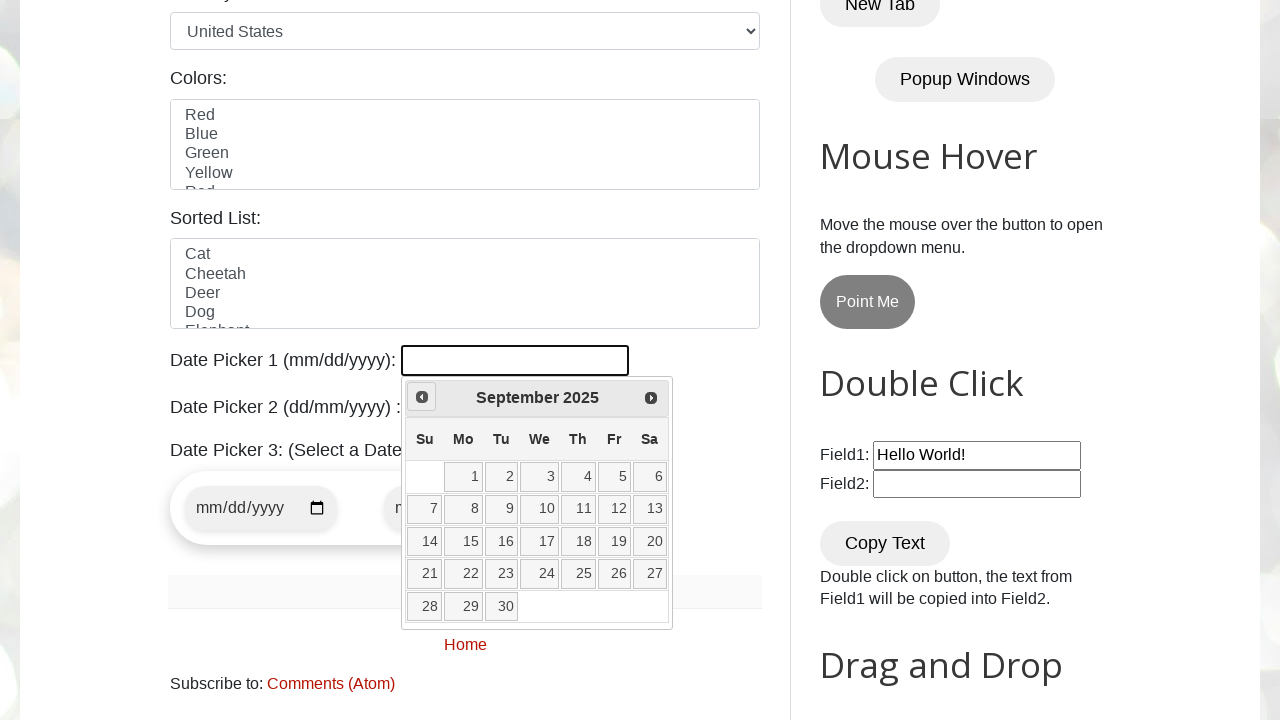

Retrieved current year from calendar
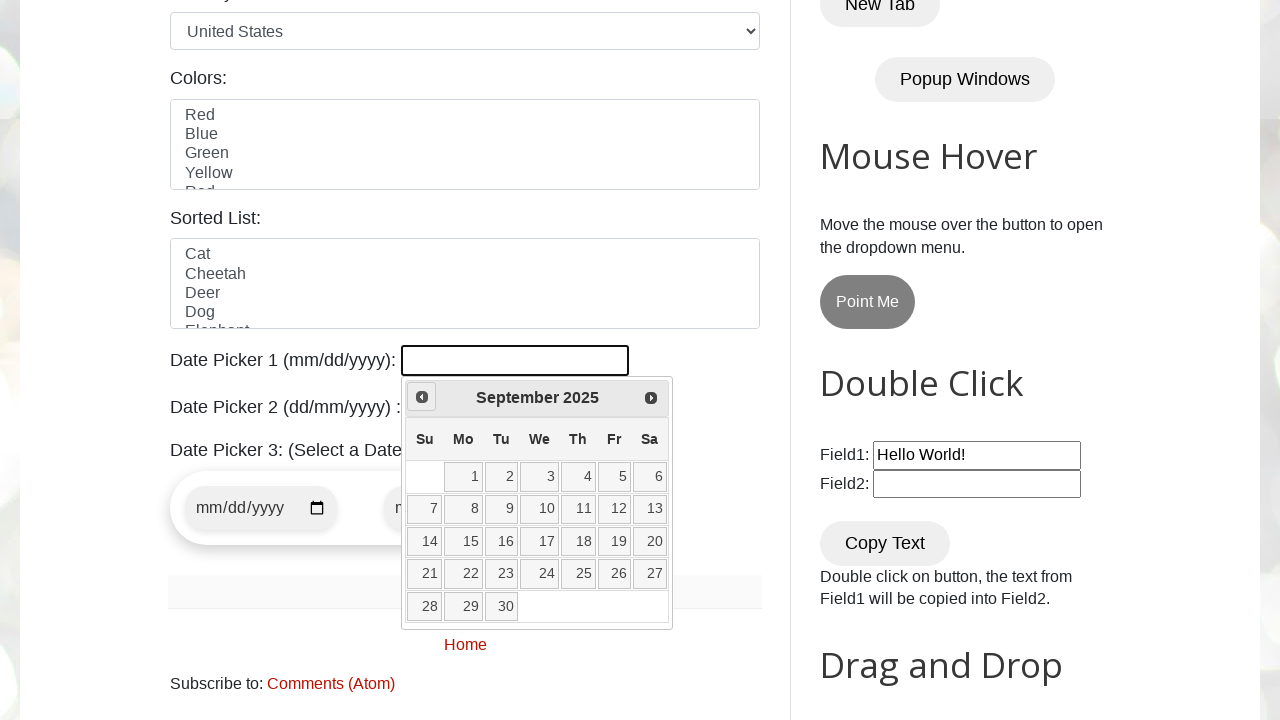

Clicked previous button to navigate to earlier month at (422, 397) on [title='Prev']
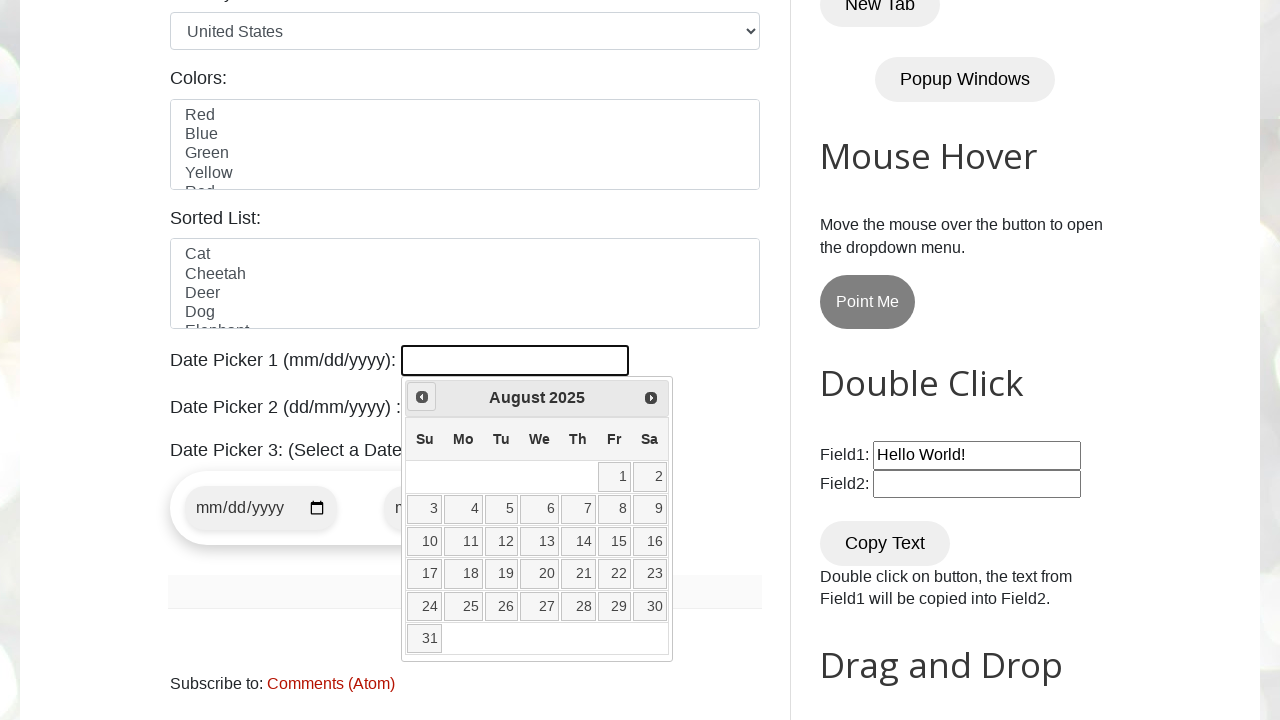

Retrieved current month from calendar
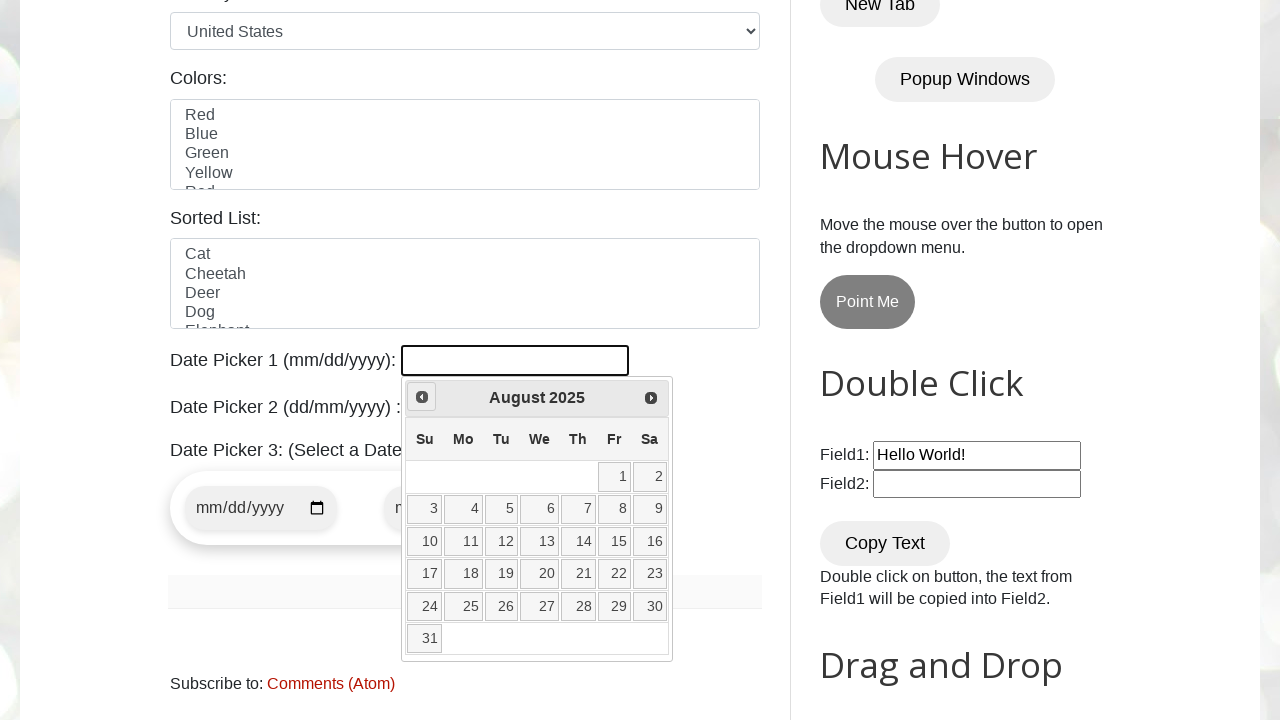

Retrieved current year from calendar
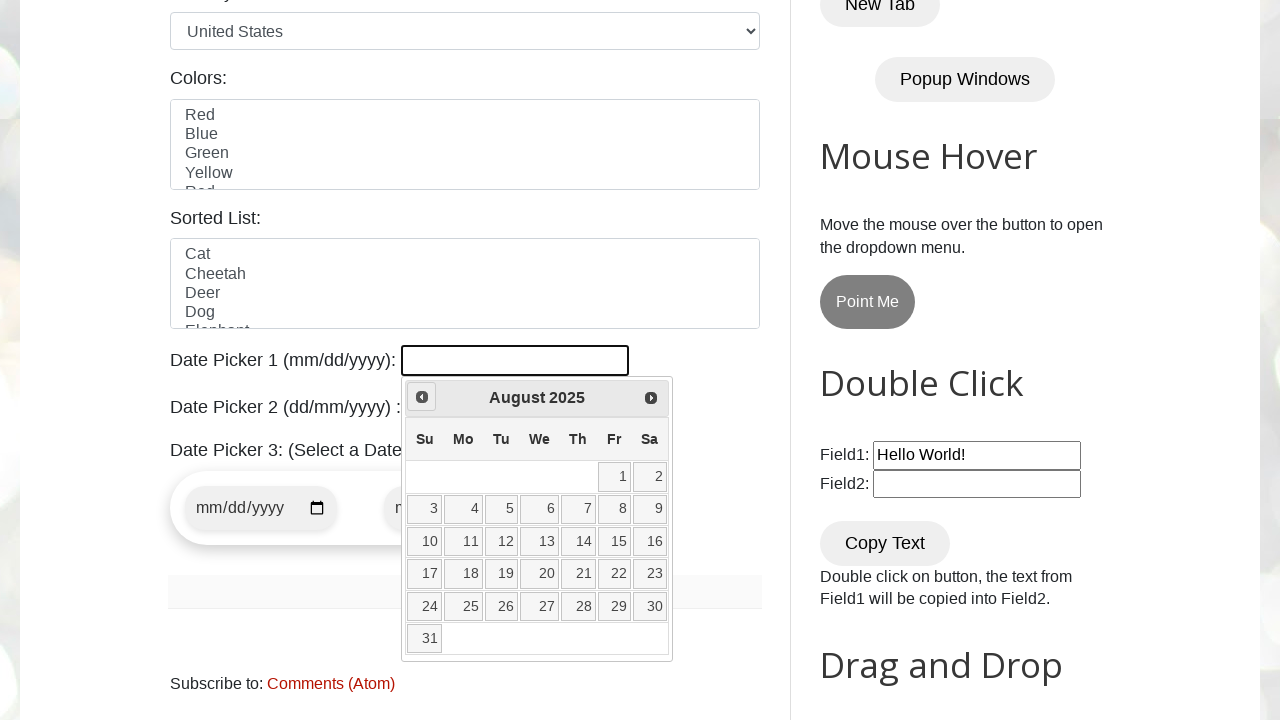

Clicked previous button to navigate to earlier month at (422, 397) on [title='Prev']
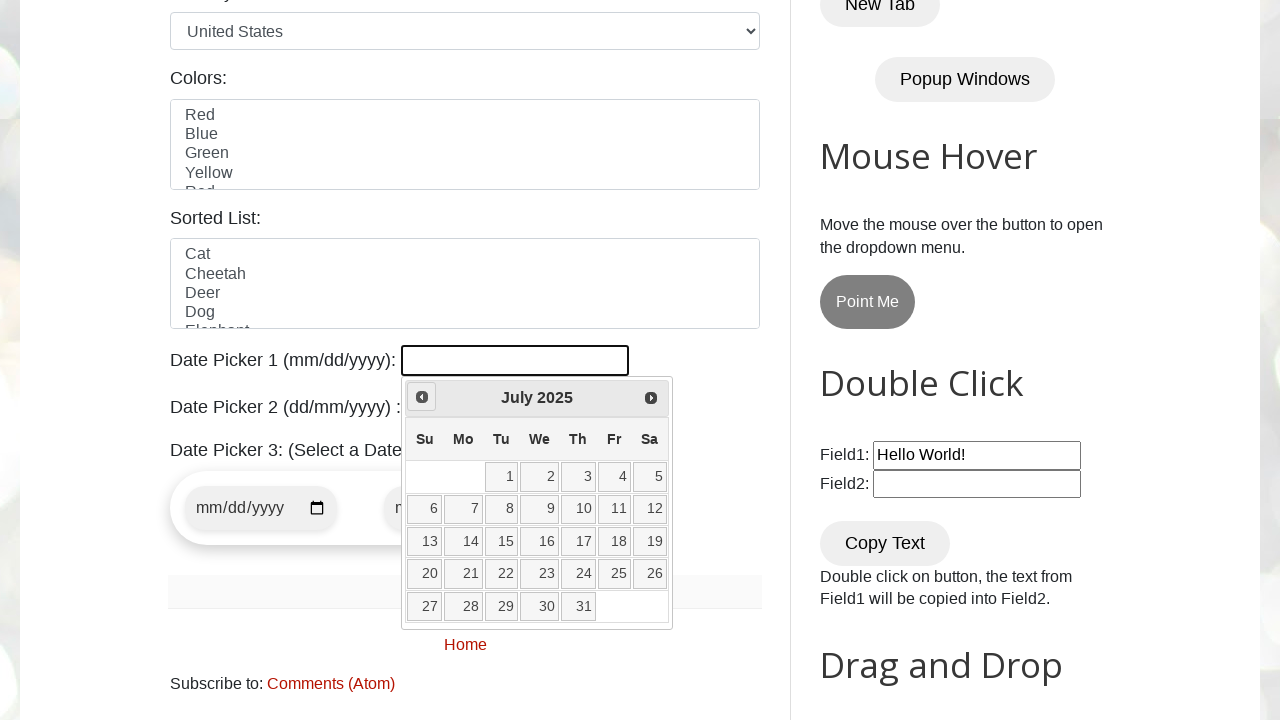

Retrieved current month from calendar
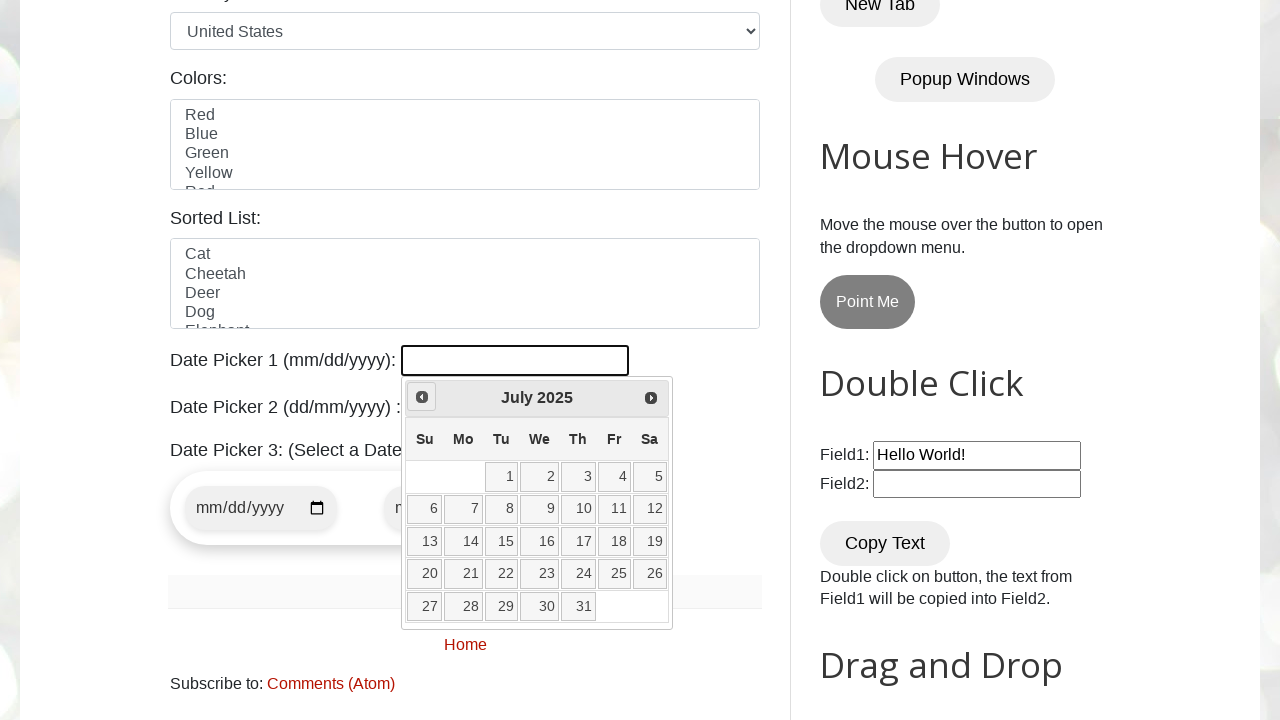

Retrieved current year from calendar
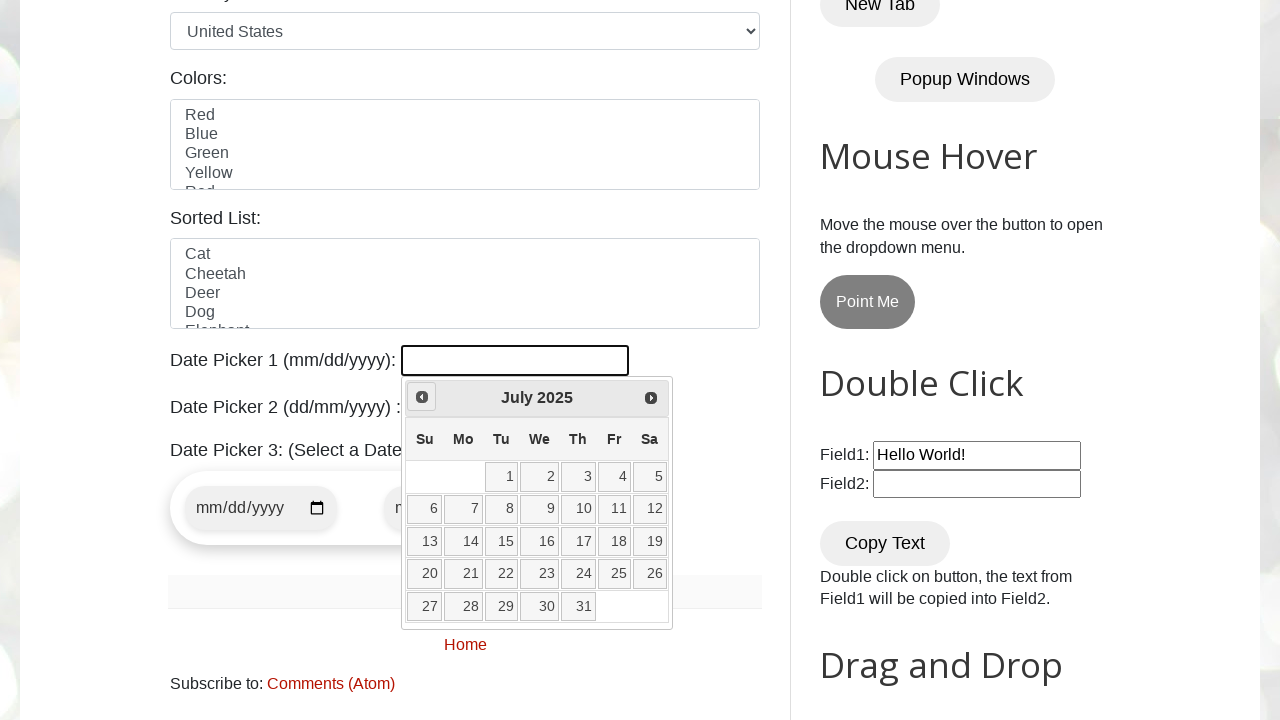

Clicked previous button to navigate to earlier month at (422, 397) on [title='Prev']
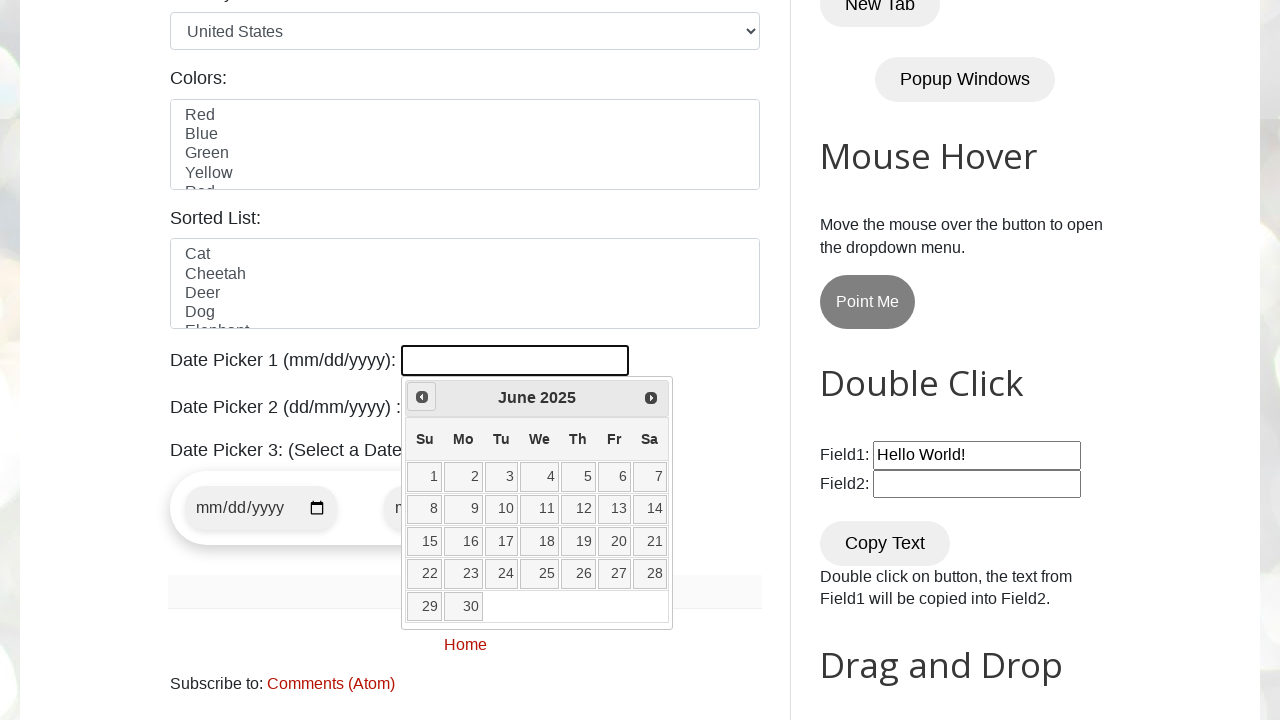

Retrieved current month from calendar
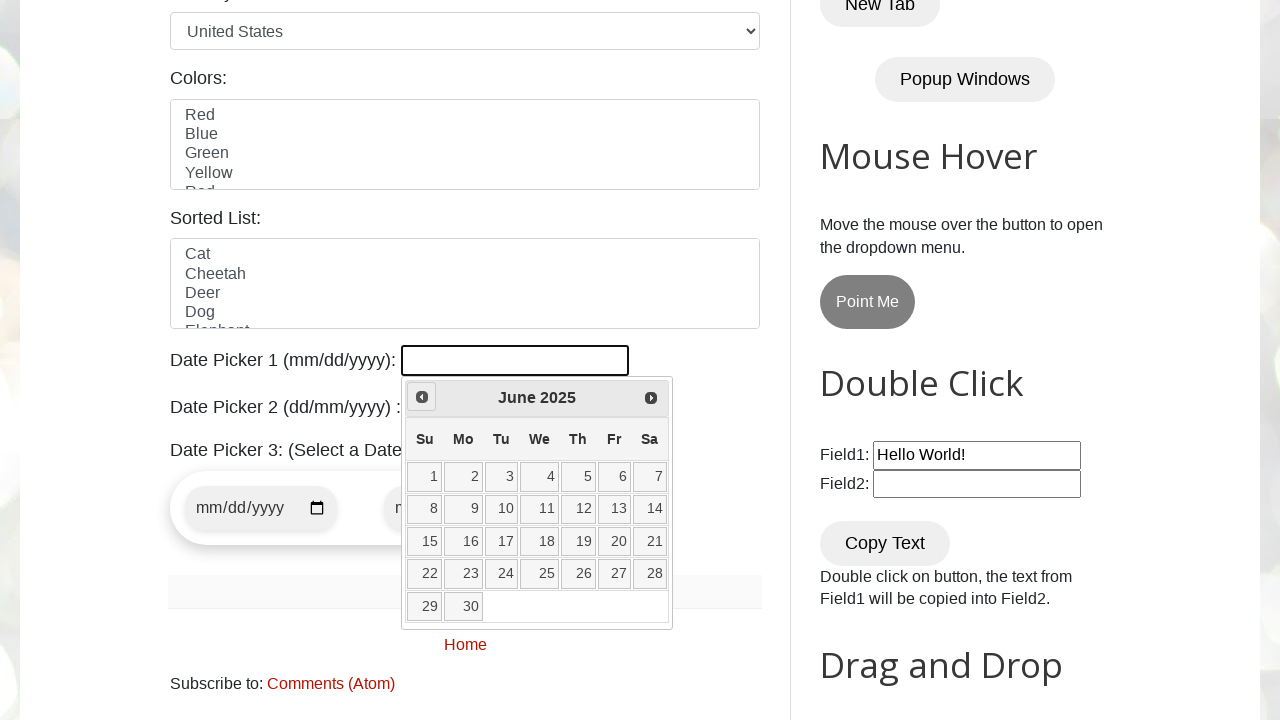

Retrieved current year from calendar
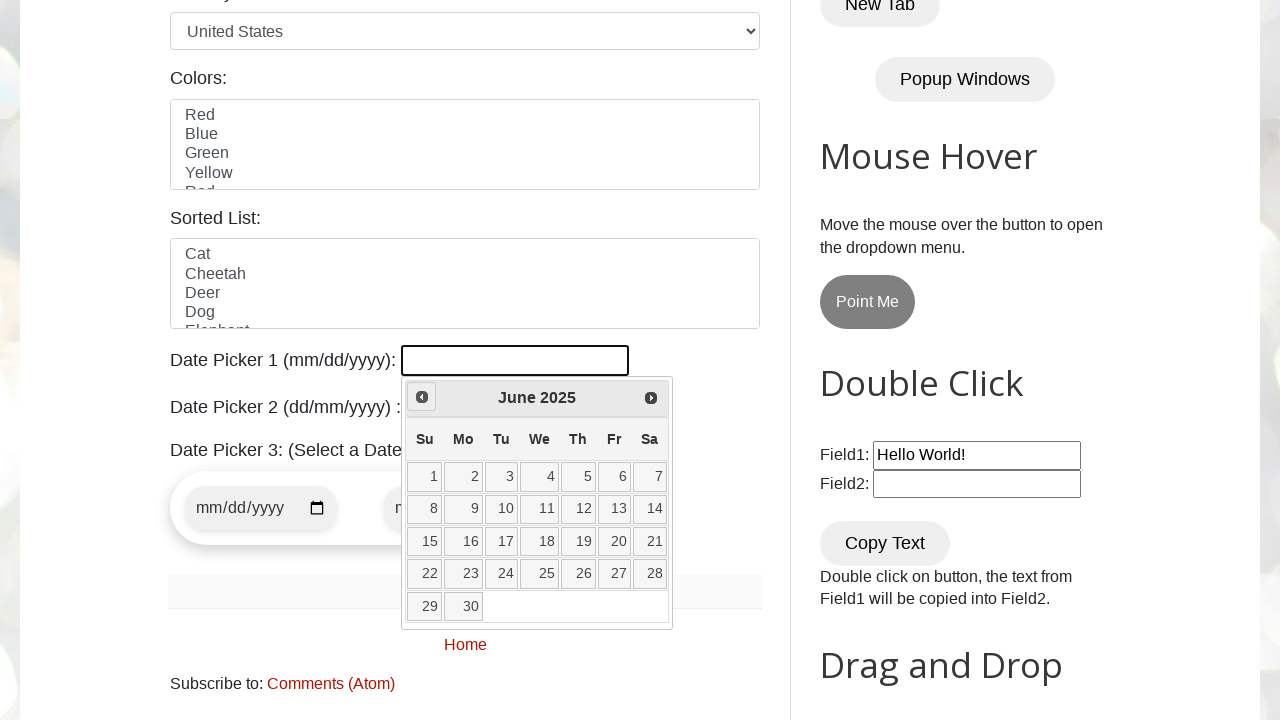

Clicked previous button to navigate to earlier month at (422, 397) on [title='Prev']
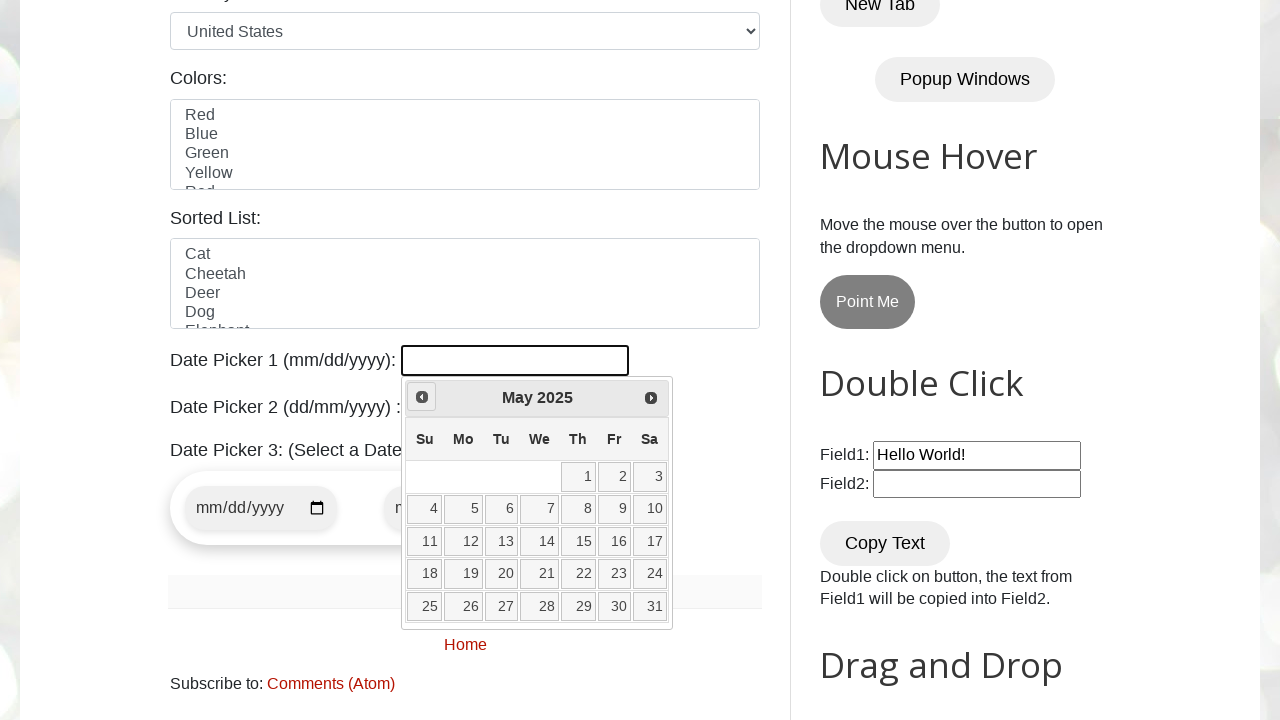

Retrieved current month from calendar
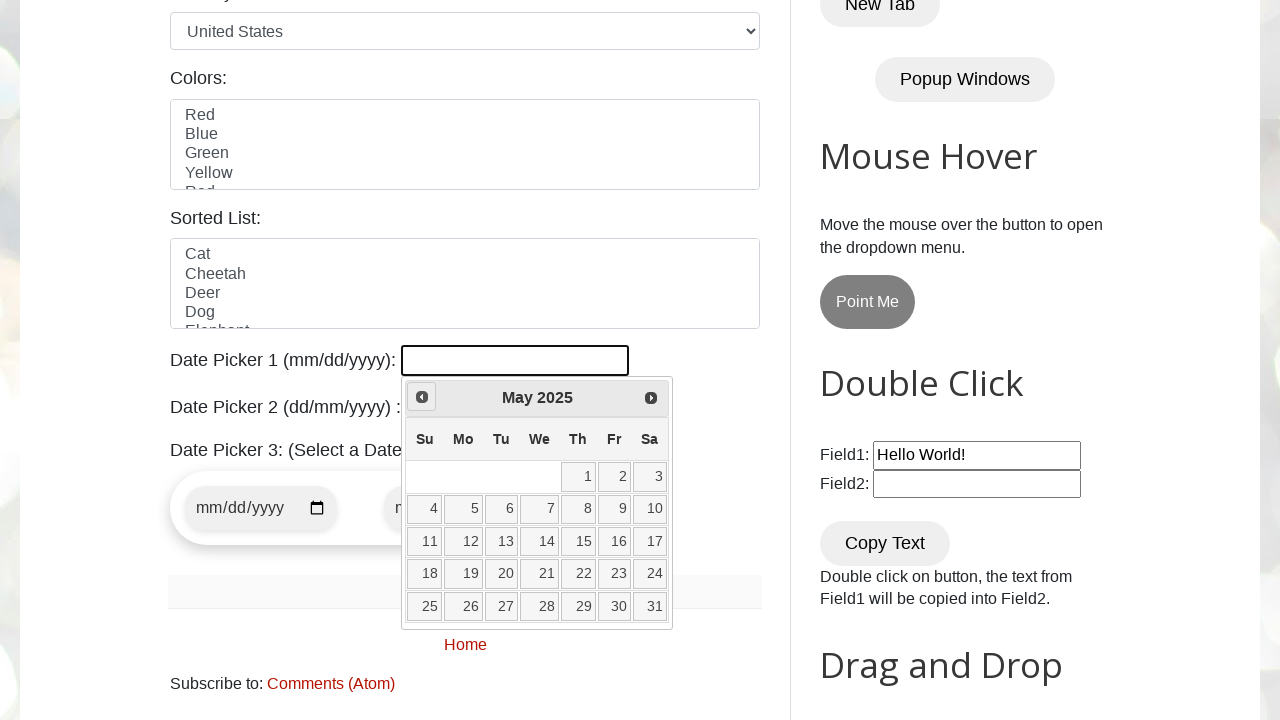

Retrieved current year from calendar
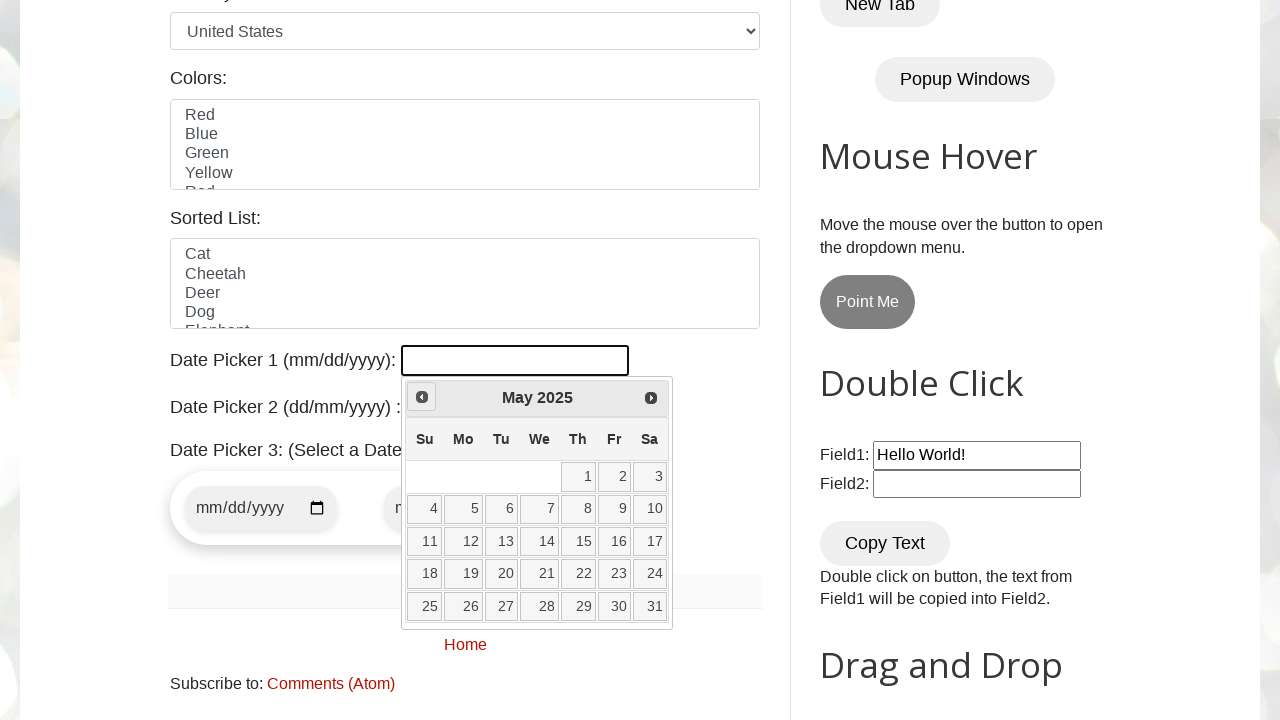

Clicked previous button to navigate to earlier month at (422, 397) on [title='Prev']
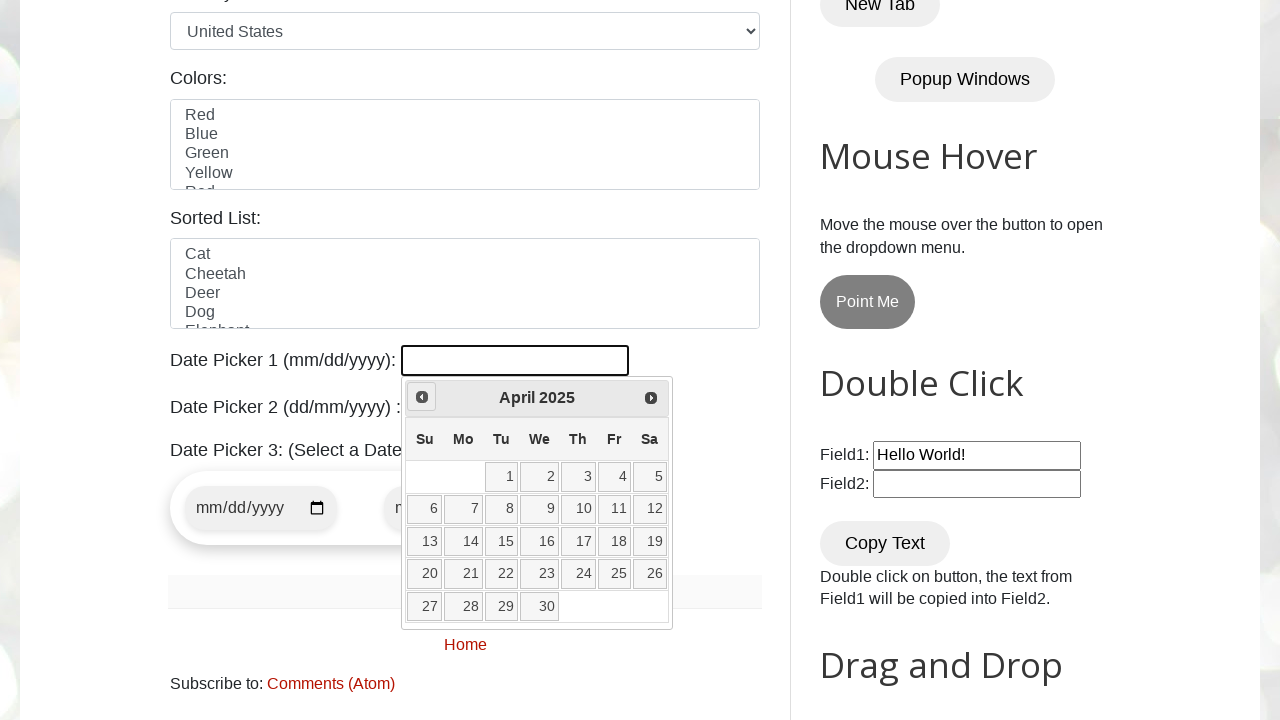

Retrieved current month from calendar
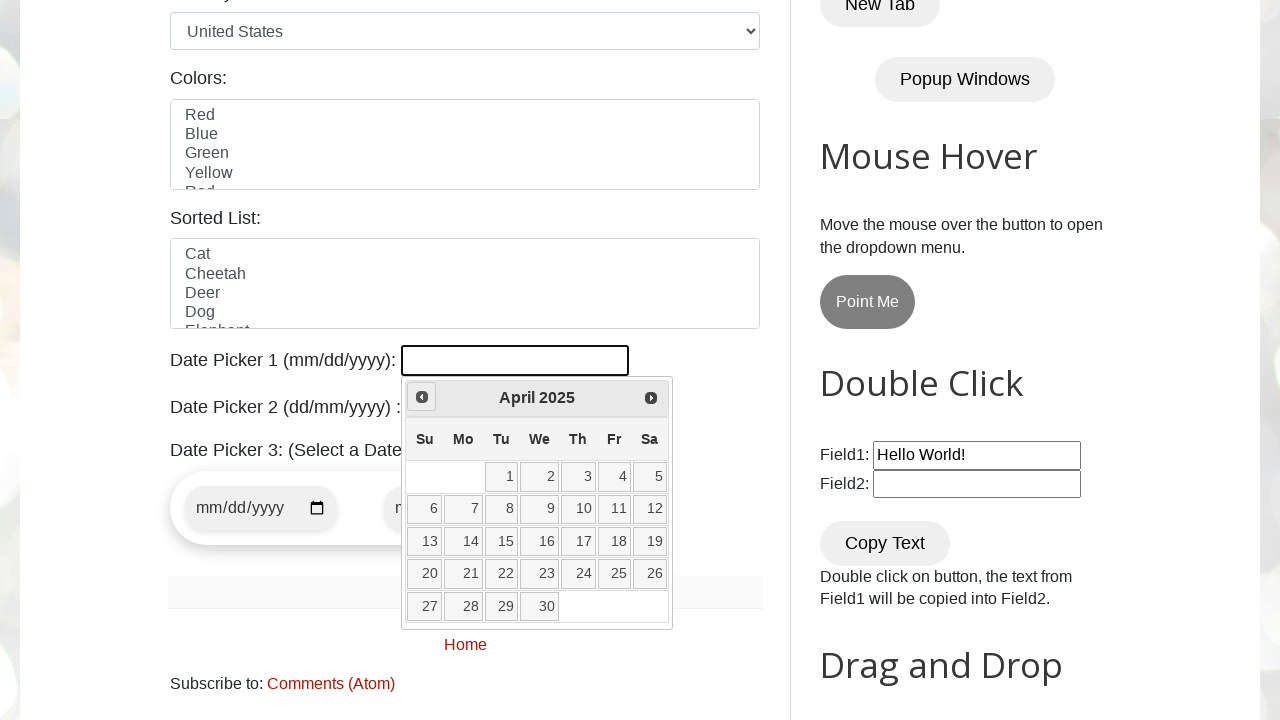

Retrieved current year from calendar
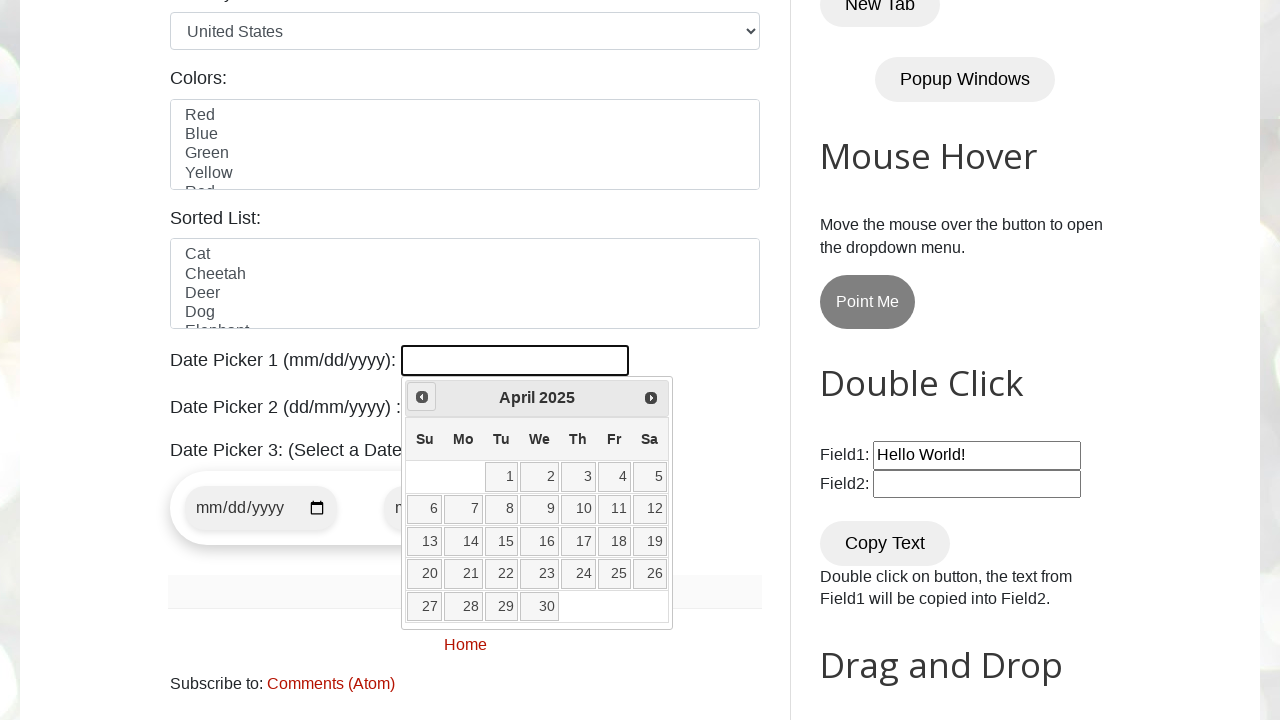

Clicked previous button to navigate to earlier month at (422, 397) on [title='Prev']
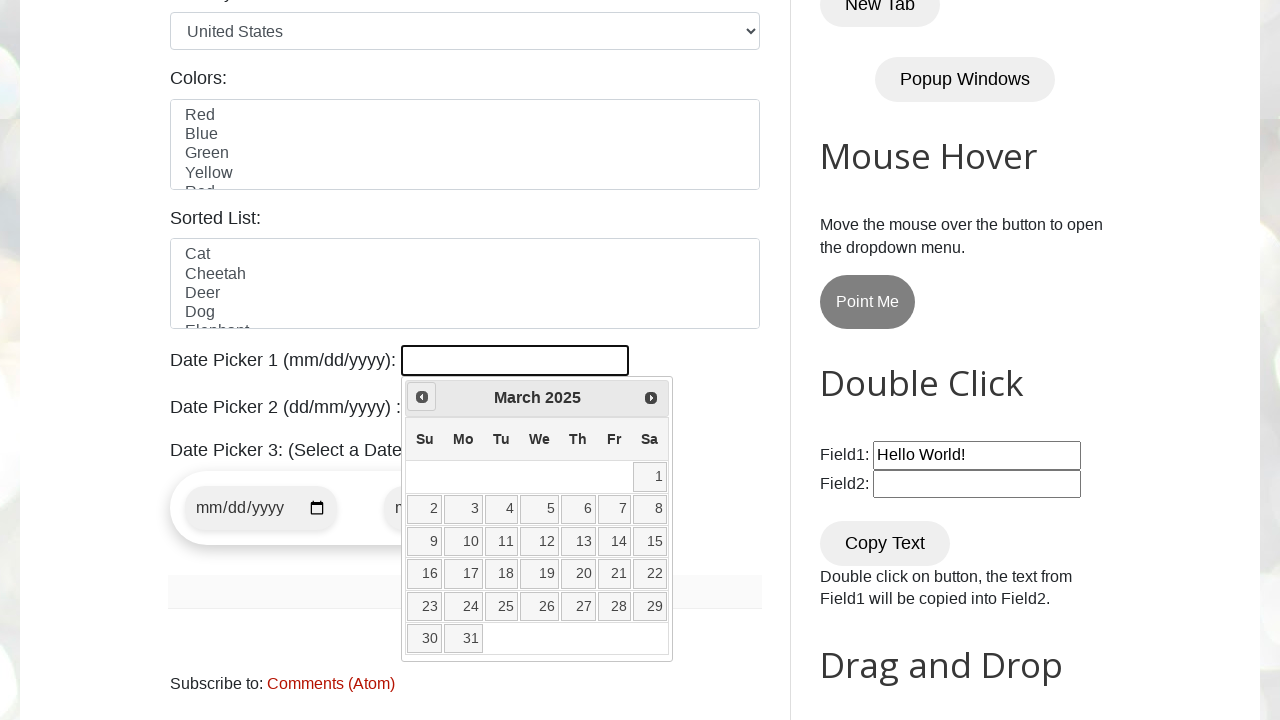

Retrieved current month from calendar
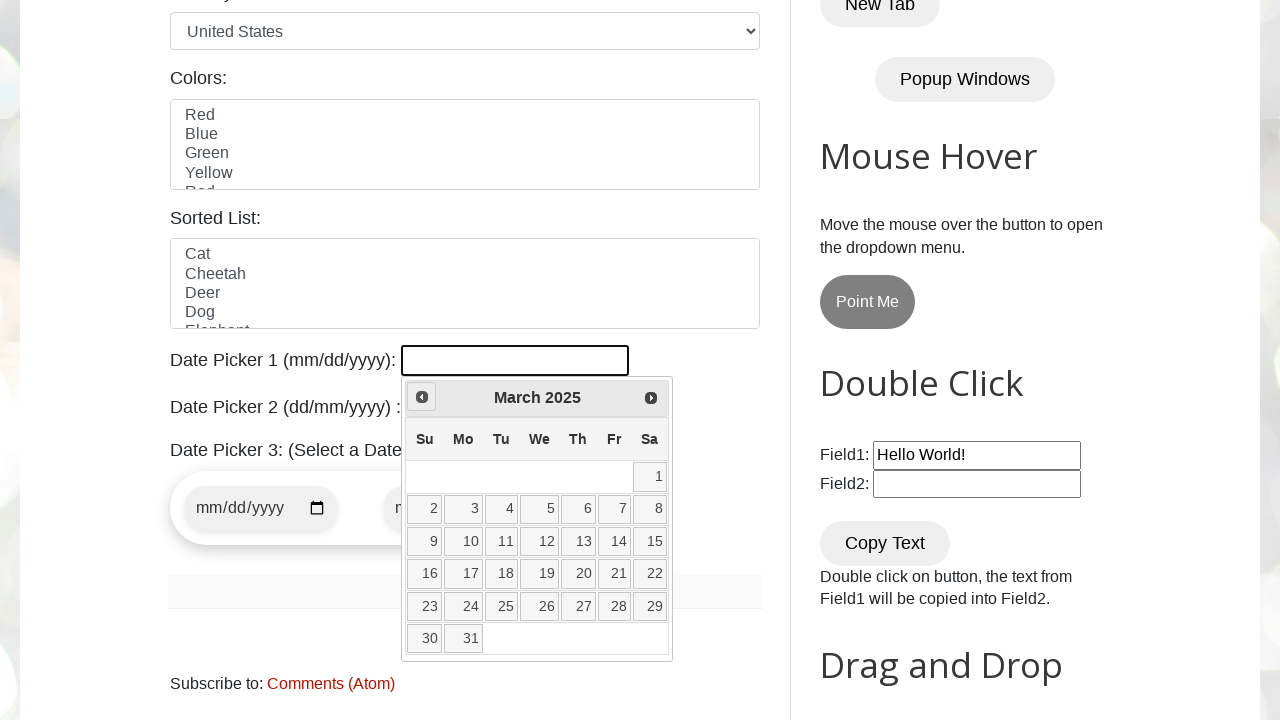

Retrieved current year from calendar
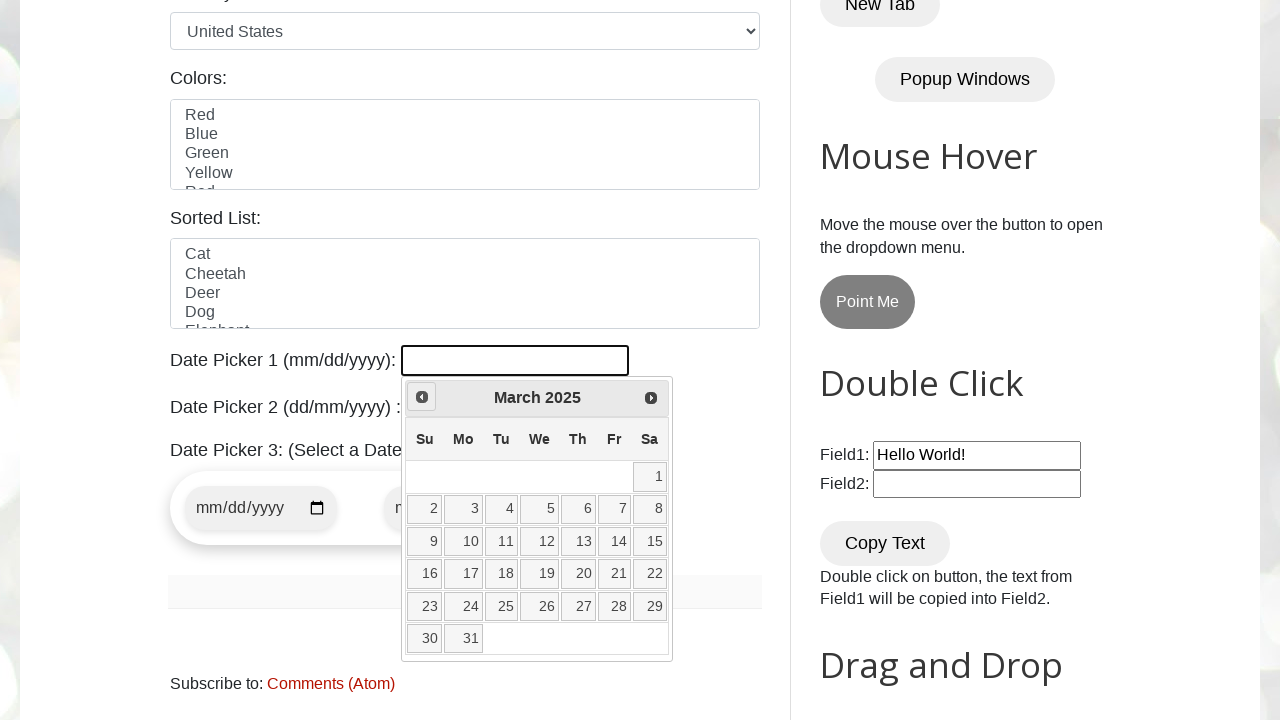

Clicked previous button to navigate to earlier month at (422, 397) on [title='Prev']
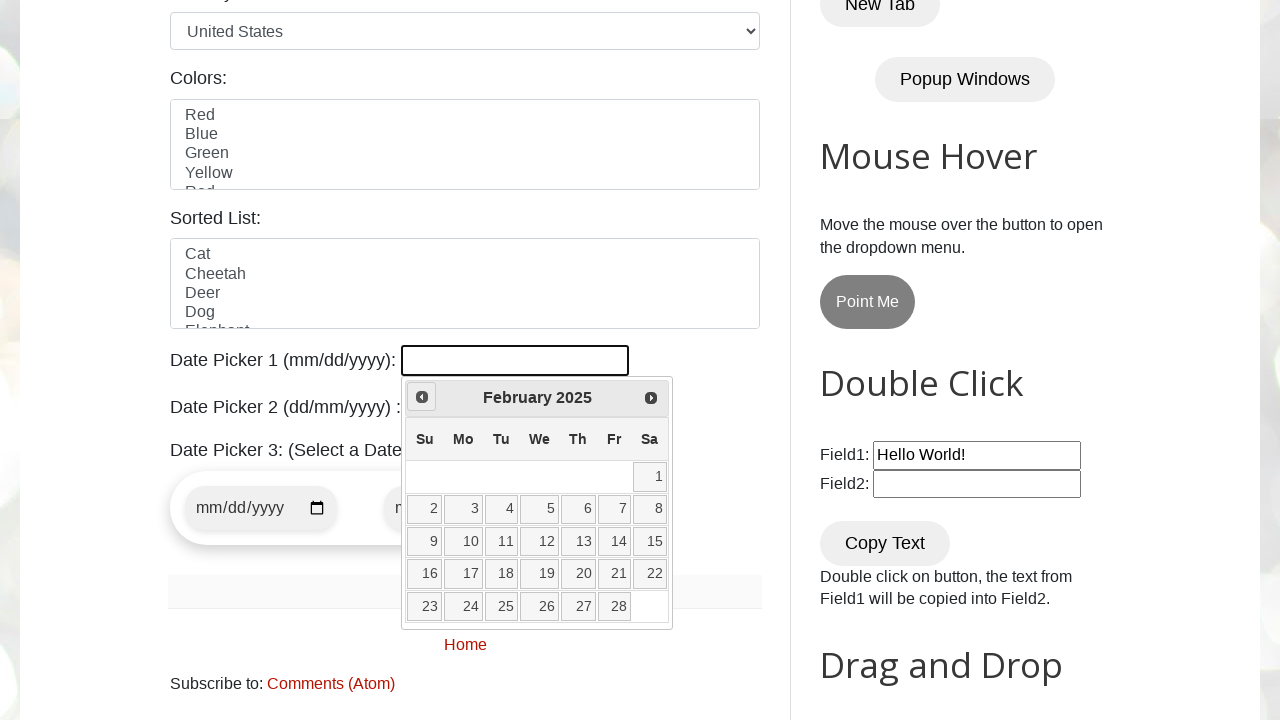

Retrieved current month from calendar
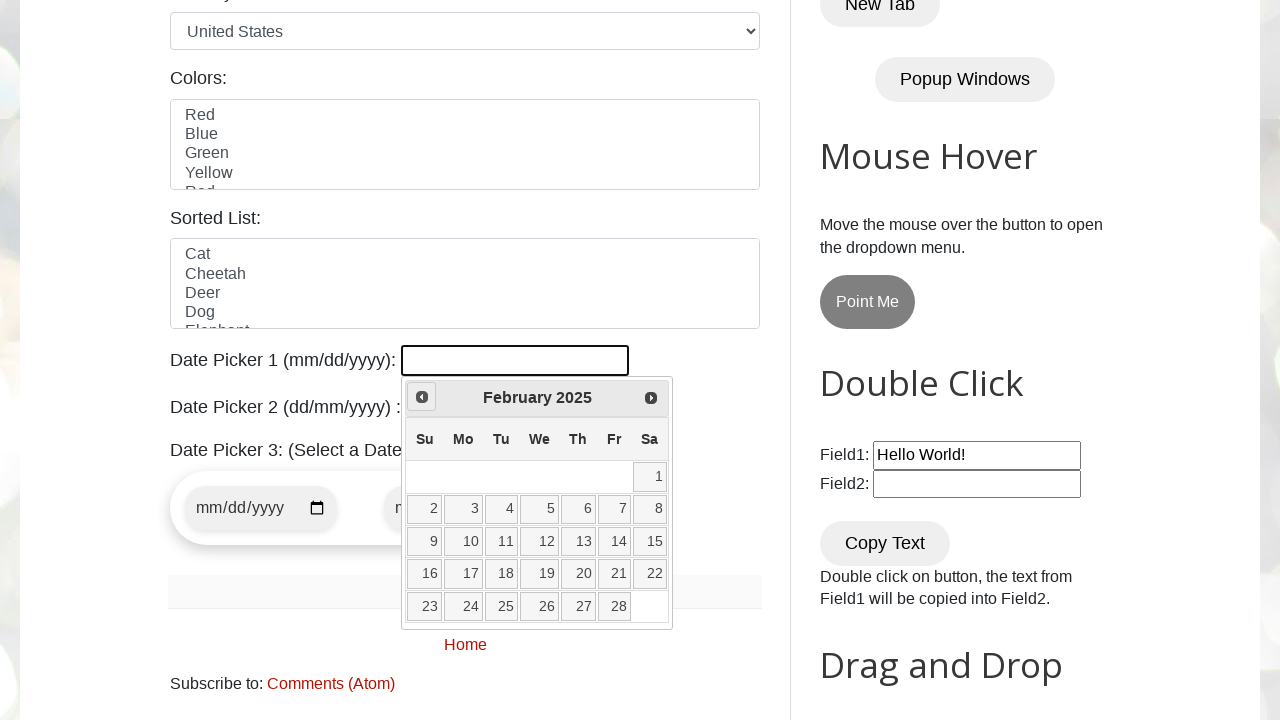

Retrieved current year from calendar
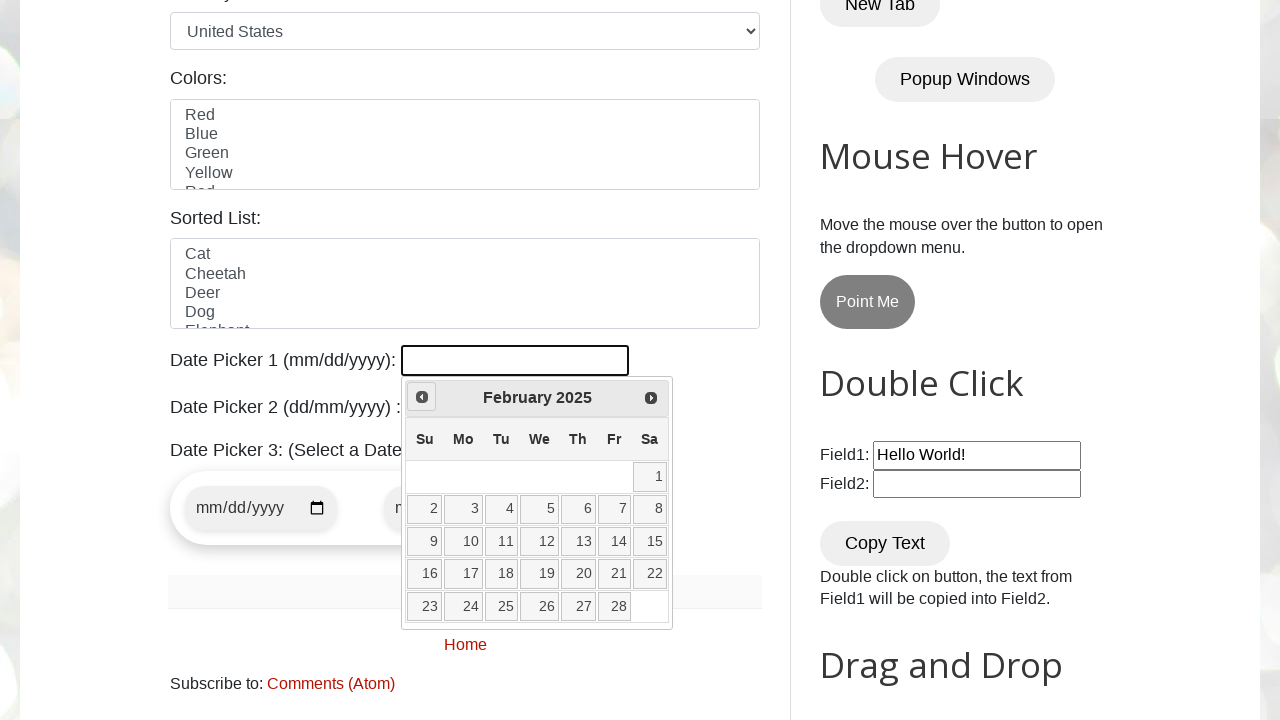

Clicked previous button to navigate to earlier month at (422, 397) on [title='Prev']
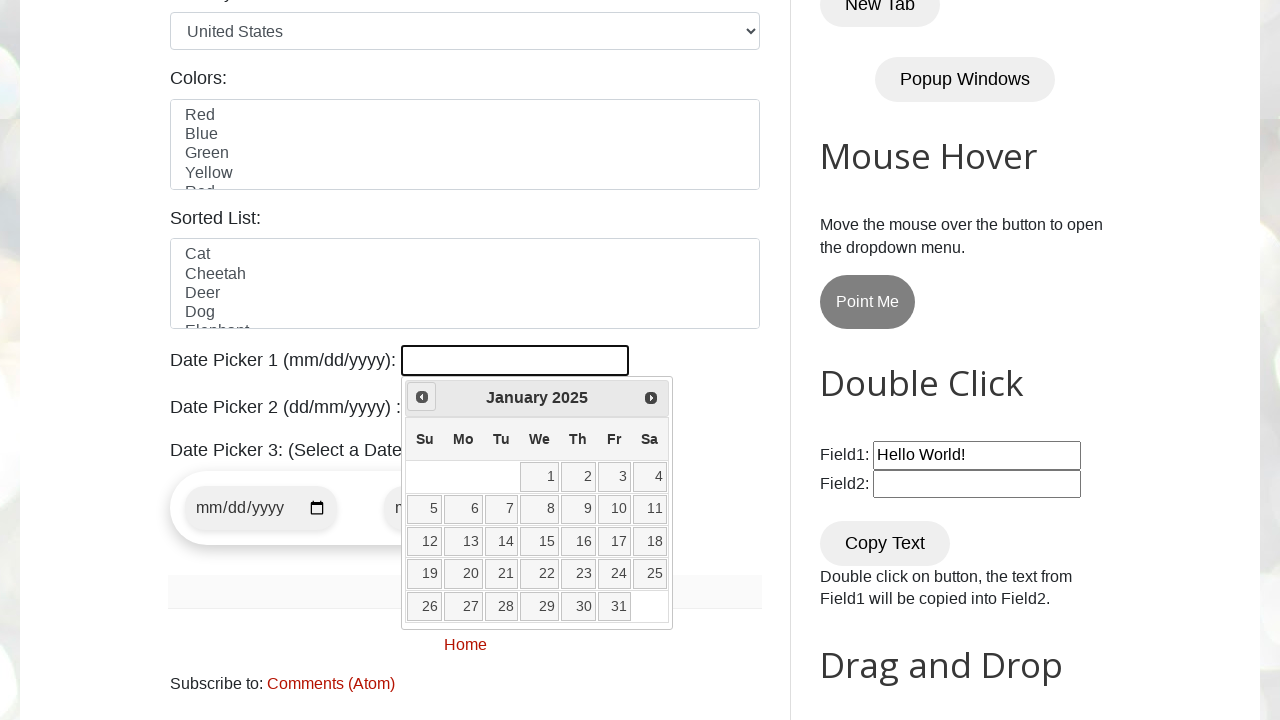

Retrieved current month from calendar
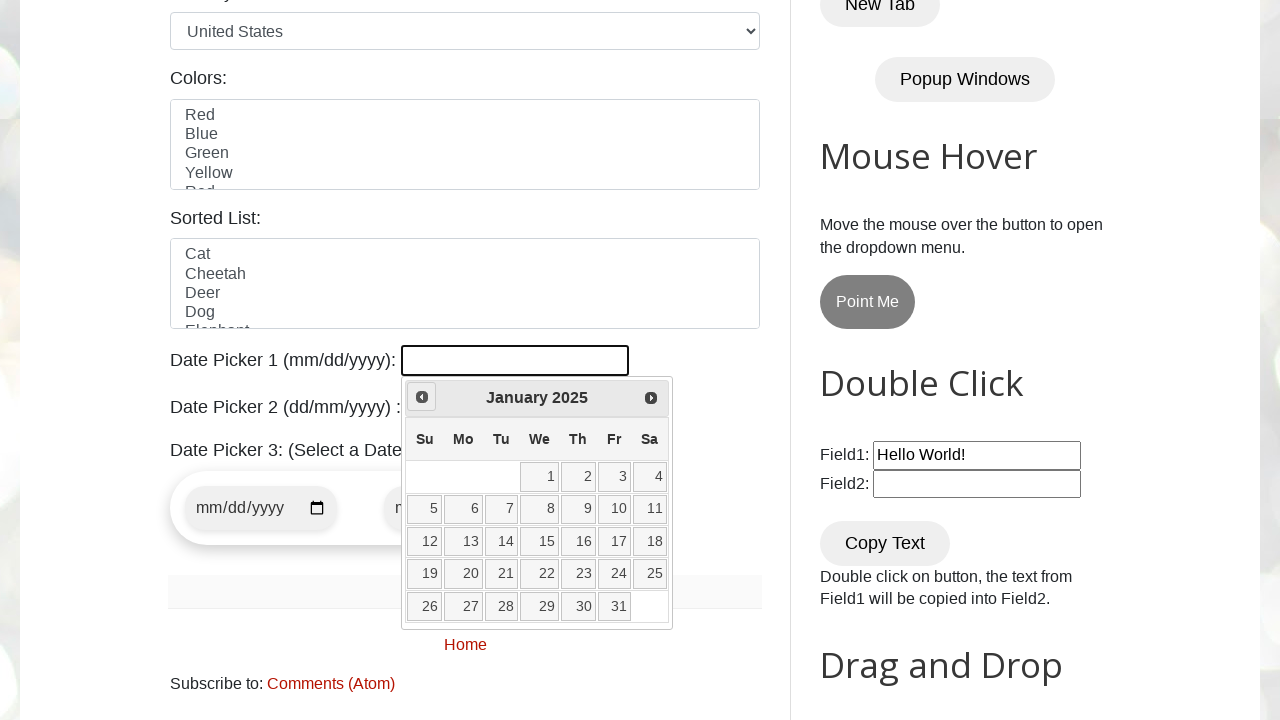

Retrieved current year from calendar
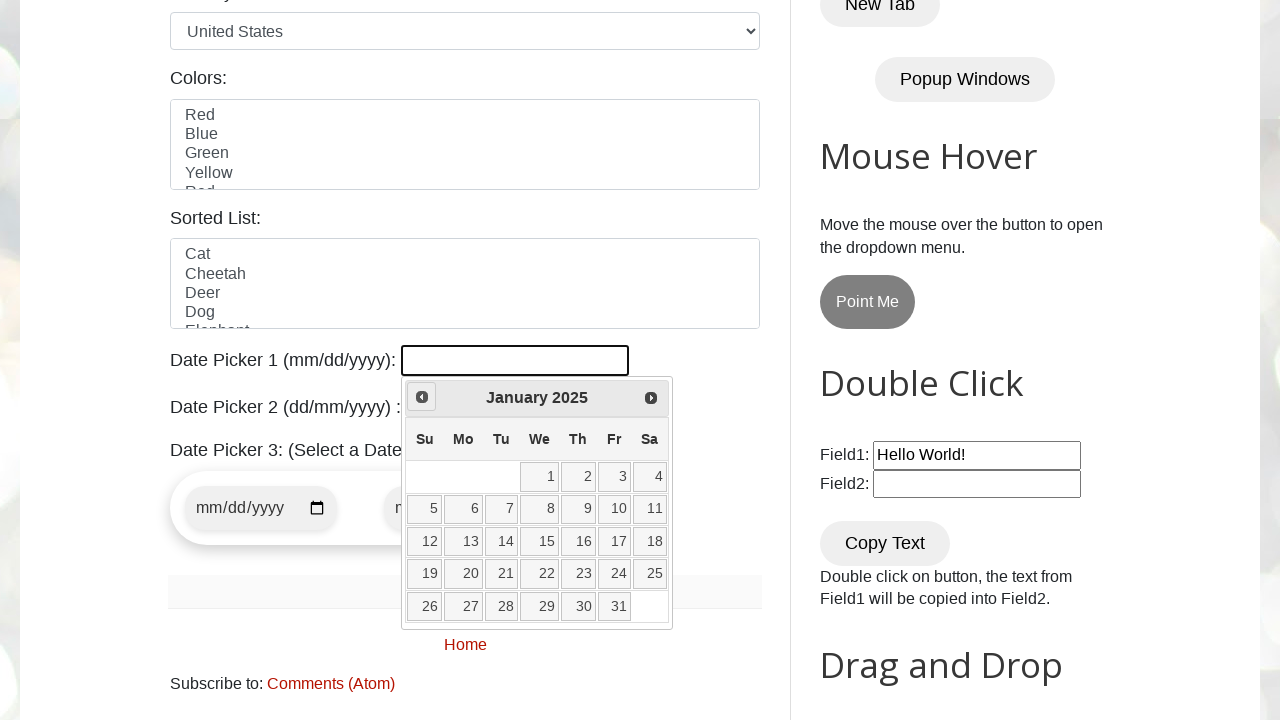

Clicked previous button to navigate to earlier month at (422, 397) on [title='Prev']
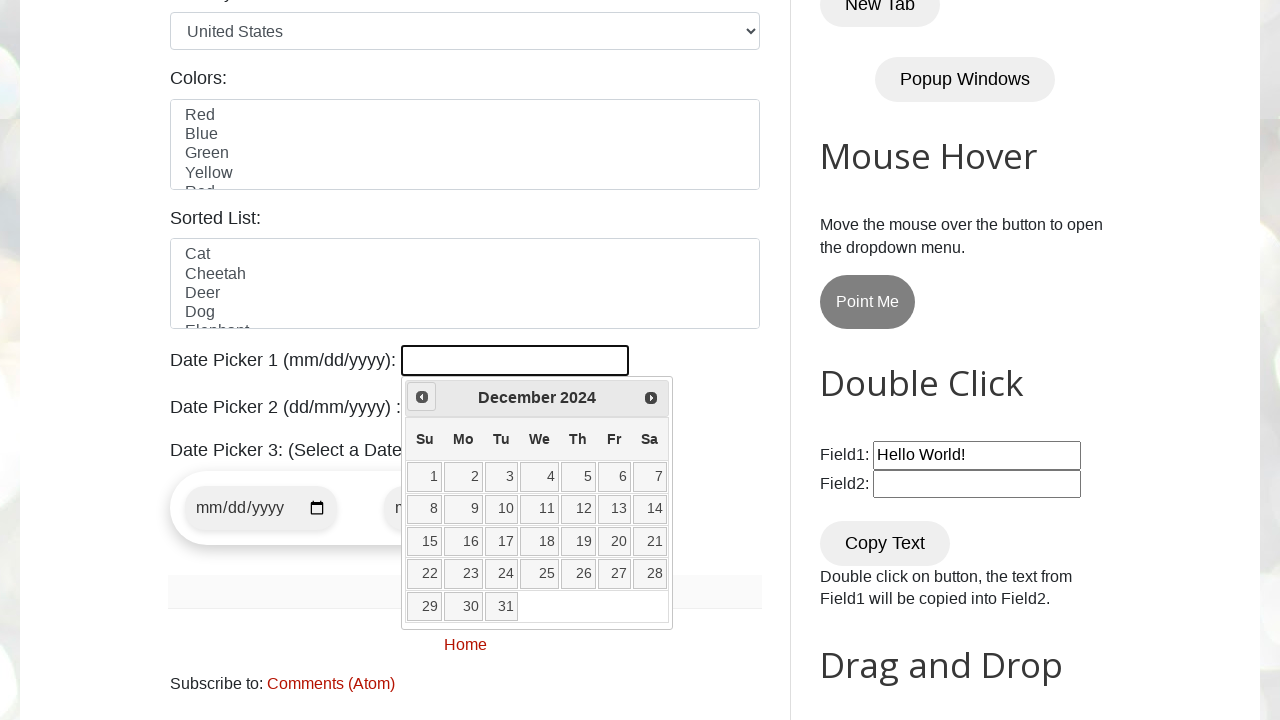

Retrieved current month from calendar
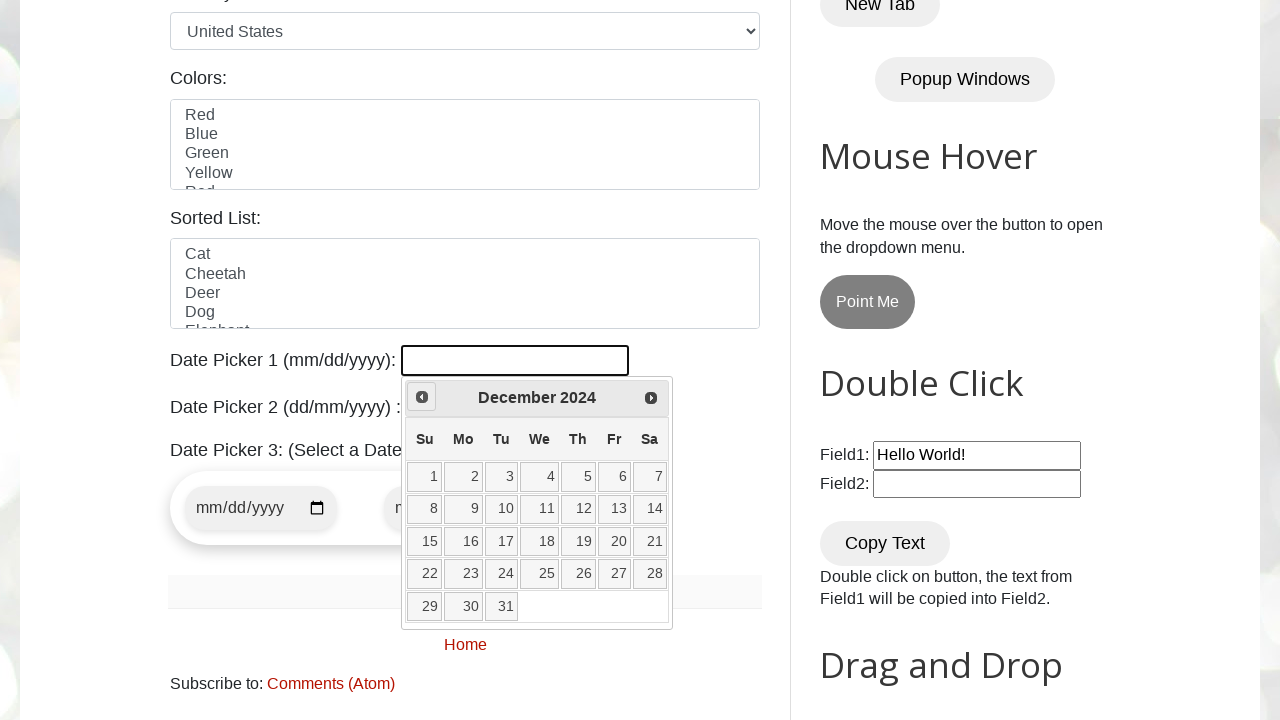

Retrieved current year from calendar
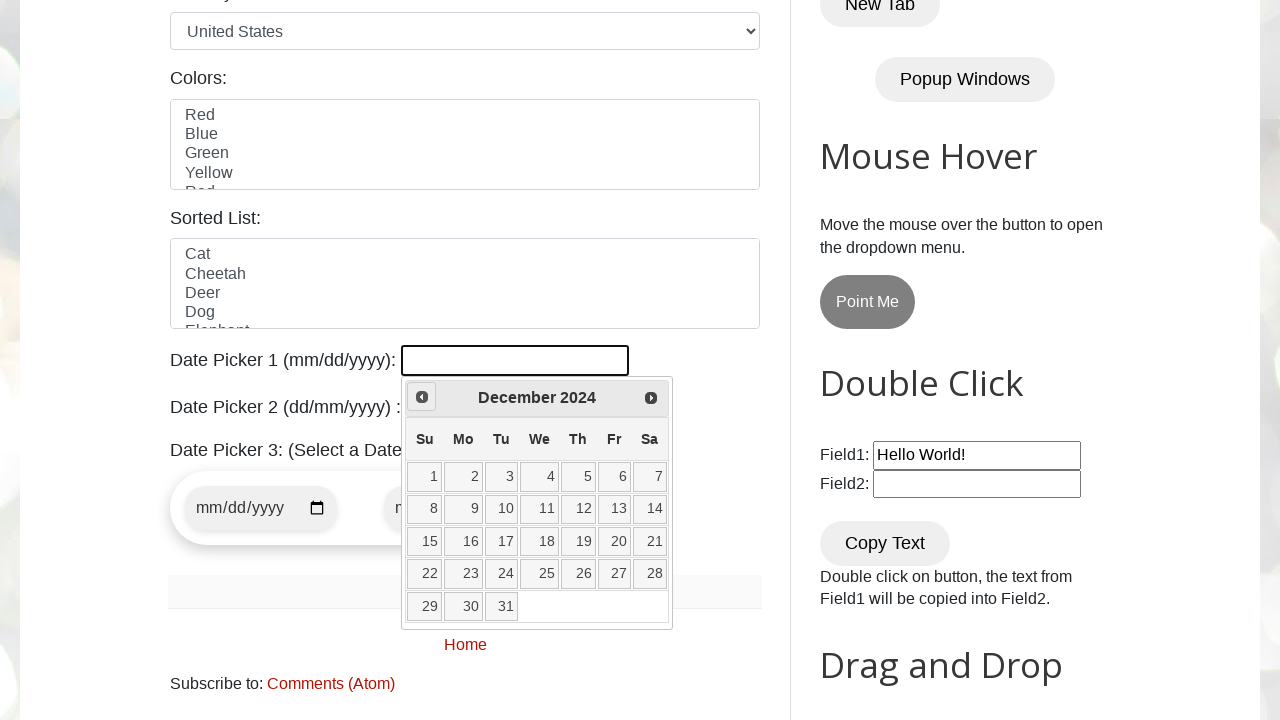

Clicked previous button to navigate to earlier month at (422, 397) on [title='Prev']
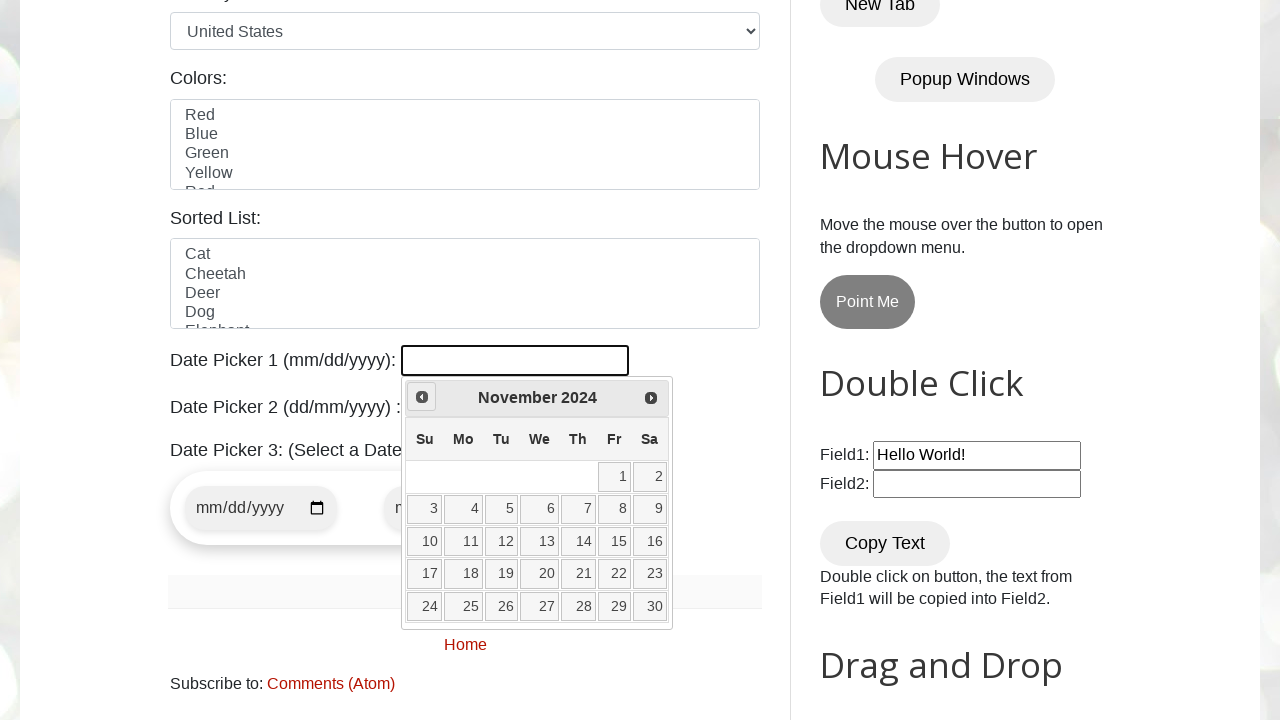

Retrieved current month from calendar
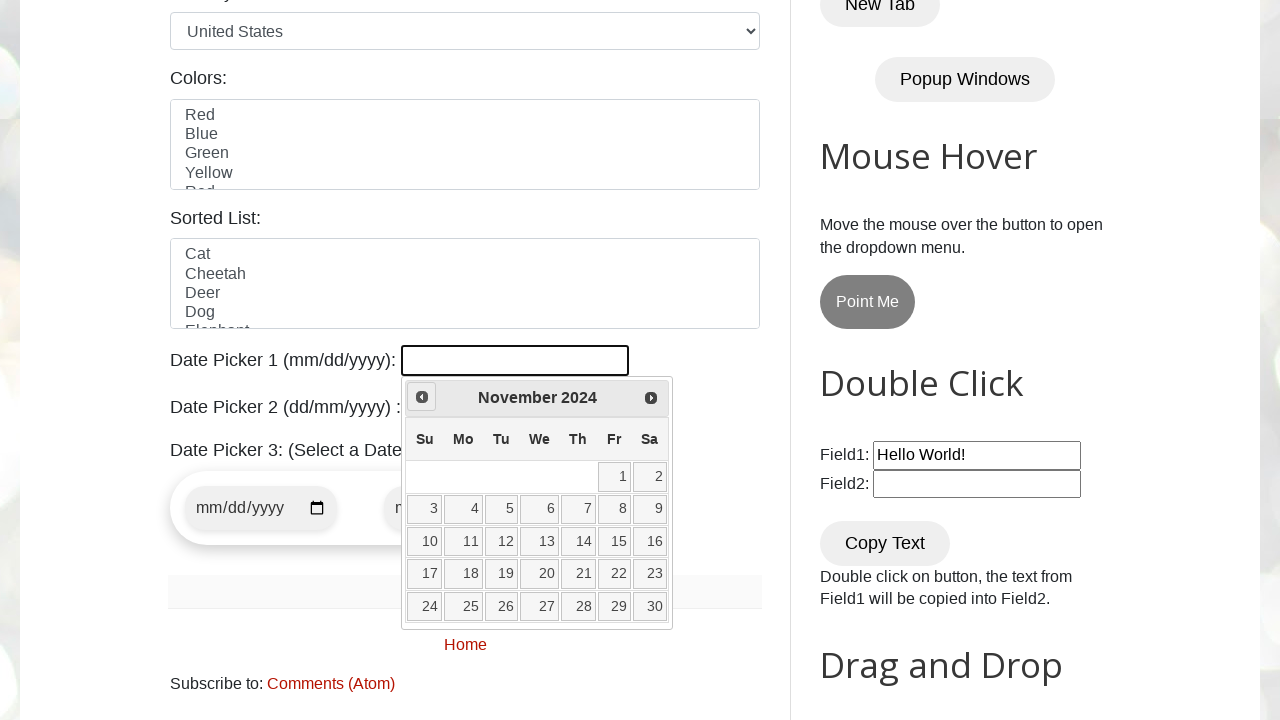

Retrieved current year from calendar
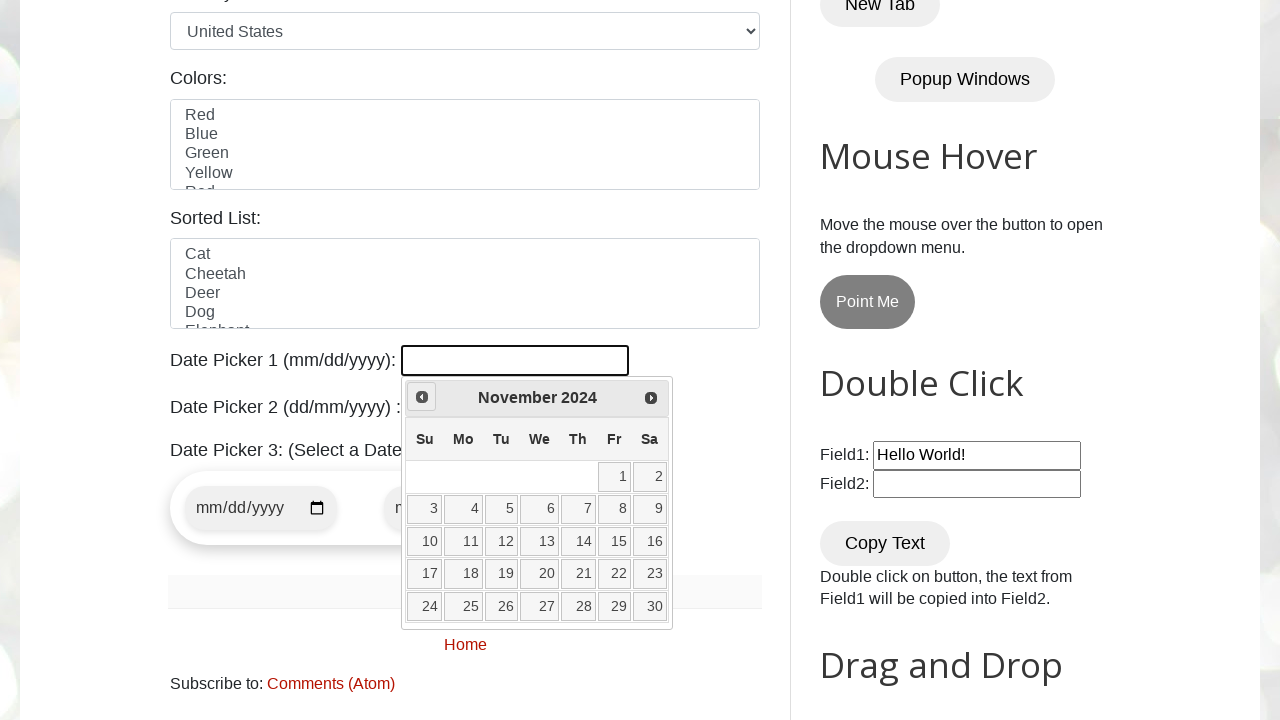

Clicked previous button to navigate to earlier month at (422, 397) on [title='Prev']
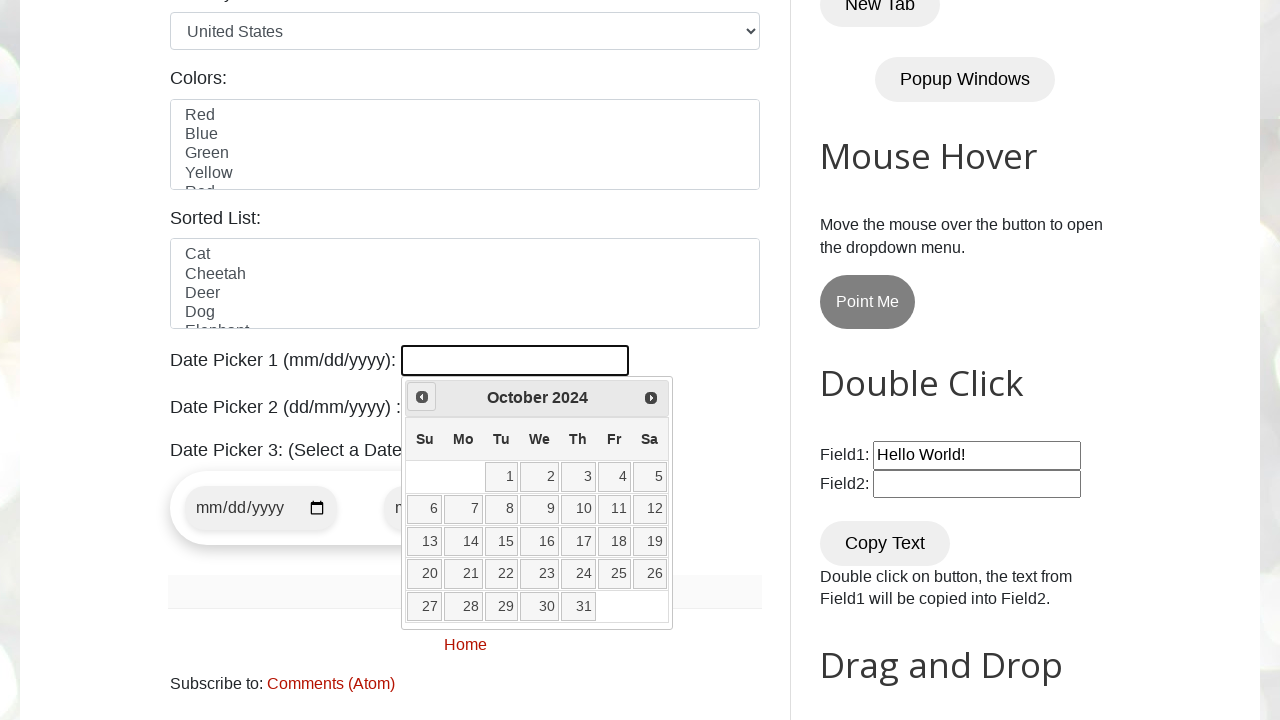

Retrieved current month from calendar
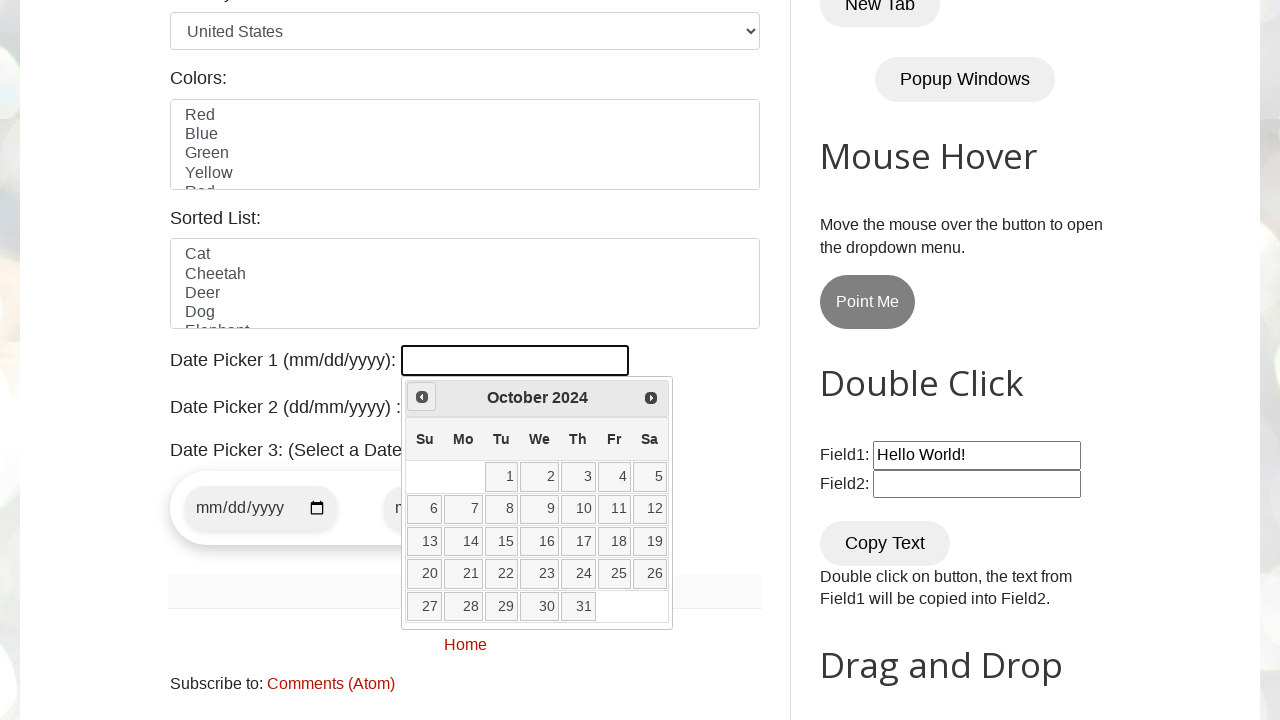

Retrieved current year from calendar
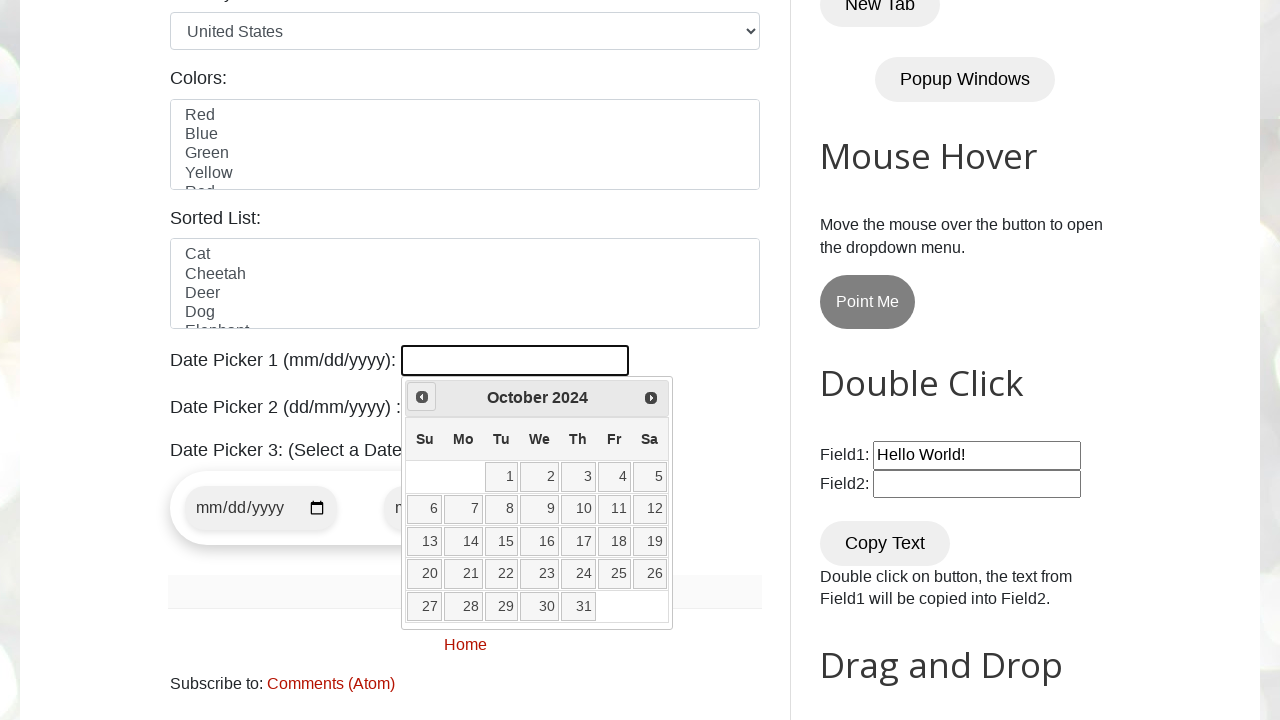

Clicked previous button to navigate to earlier month at (422, 397) on [title='Prev']
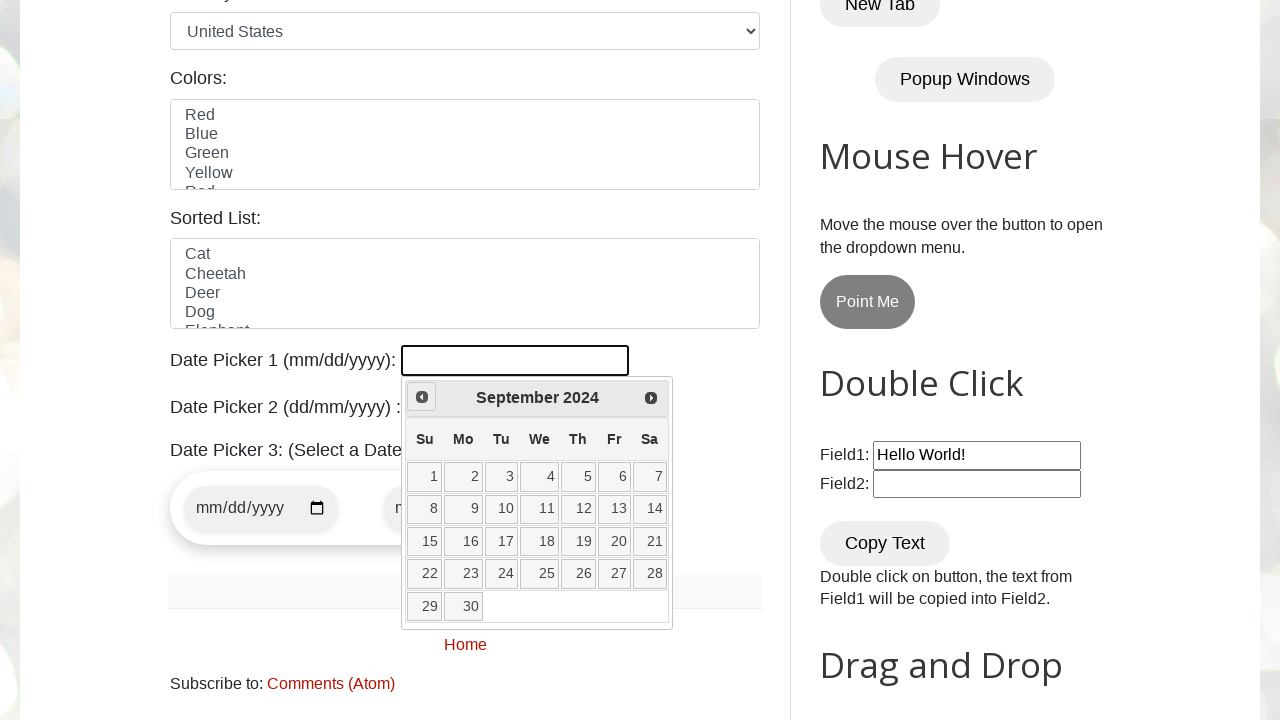

Retrieved current month from calendar
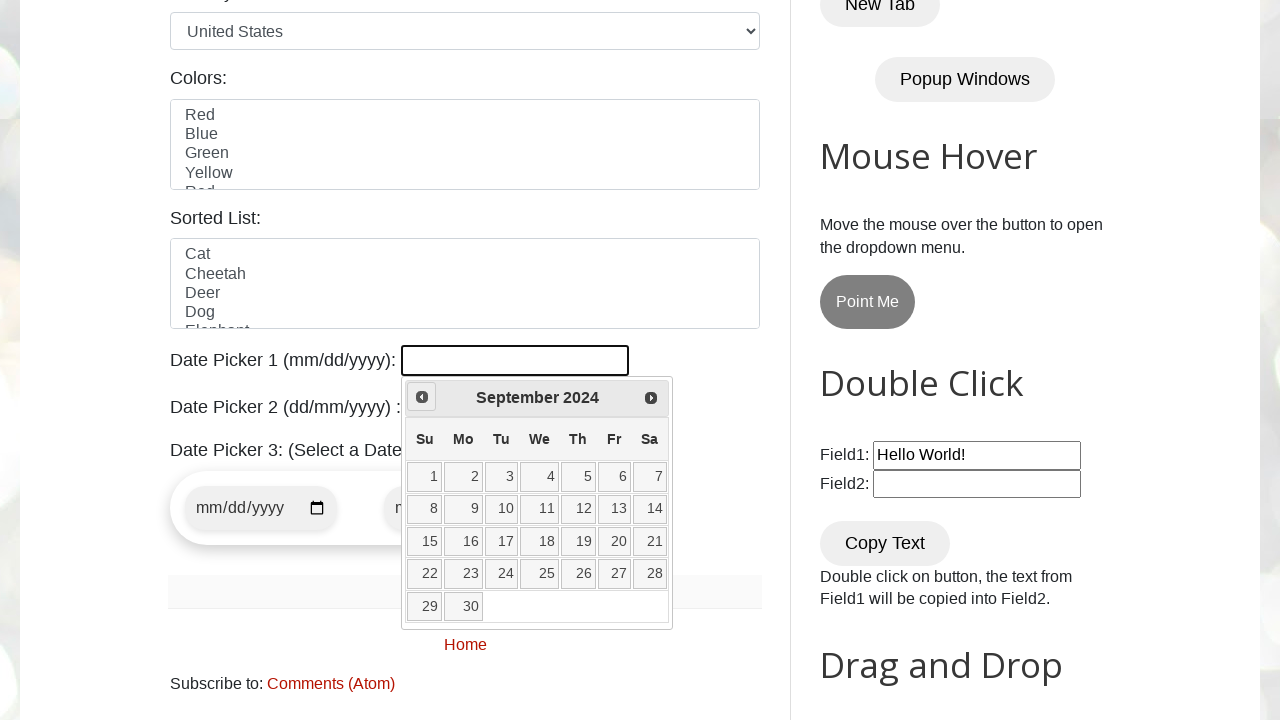

Retrieved current year from calendar
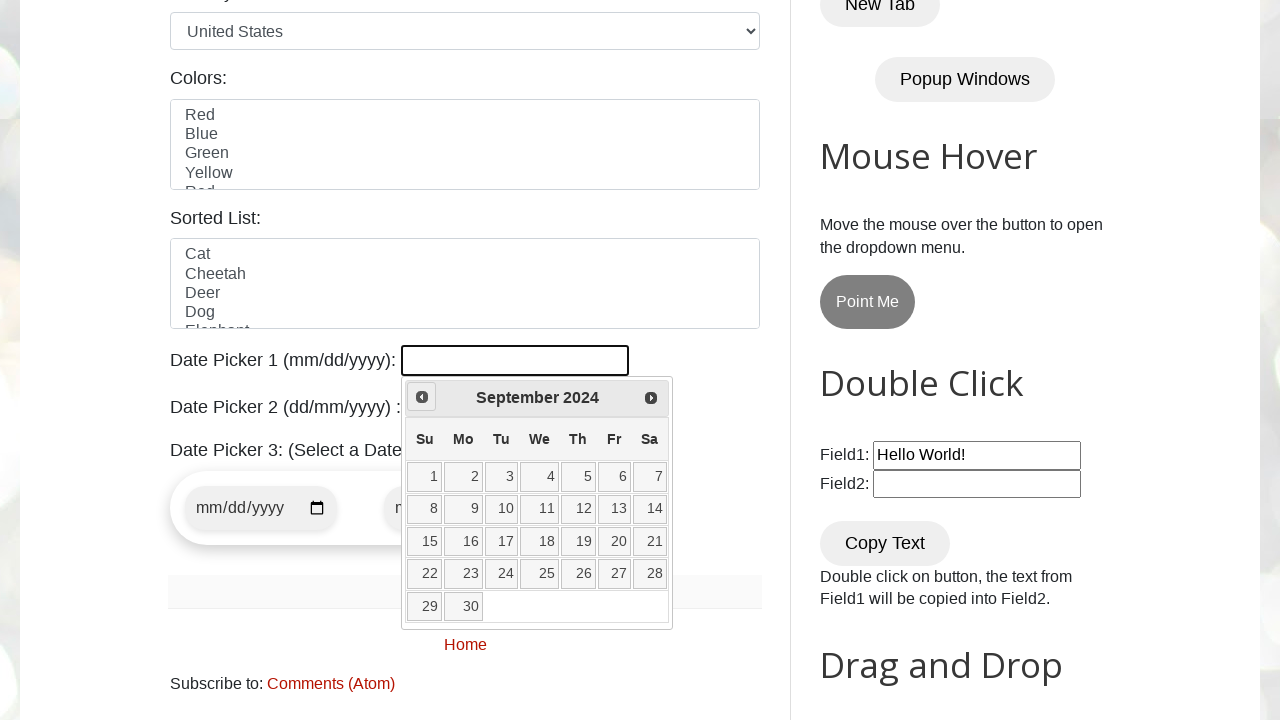

Clicked previous button to navigate to earlier month at (422, 397) on [title='Prev']
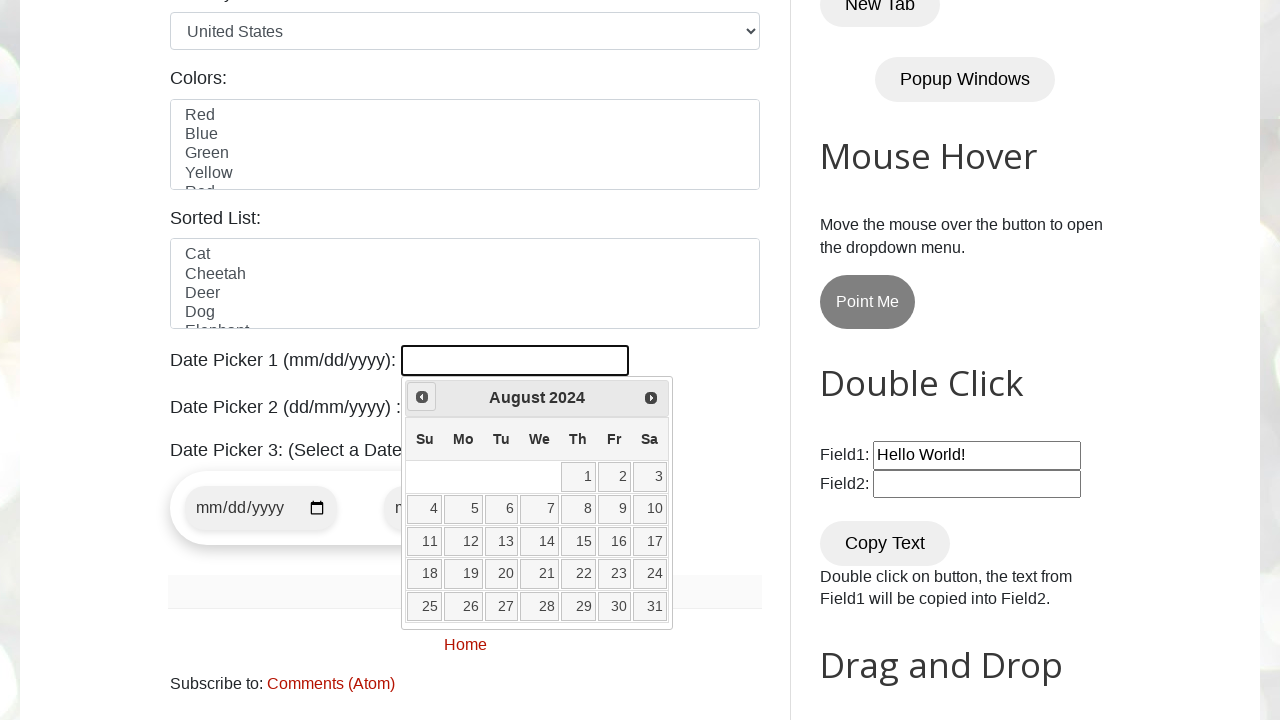

Retrieved current month from calendar
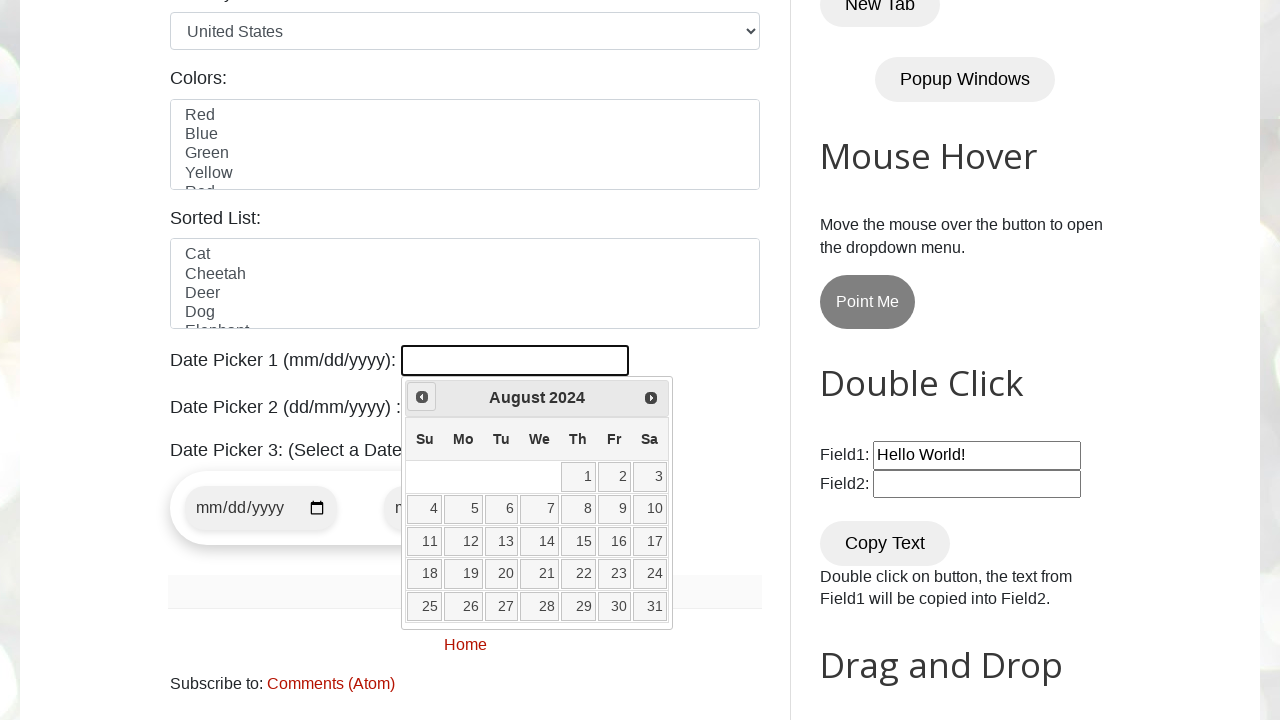

Retrieved current year from calendar
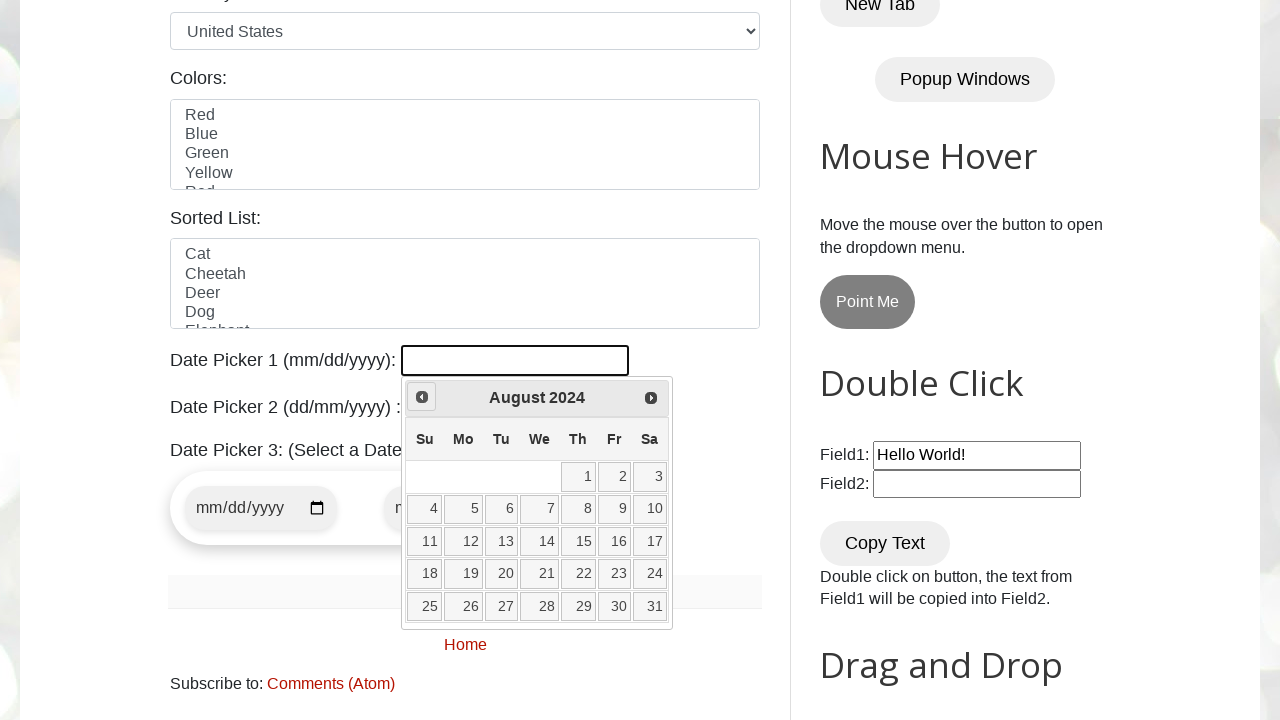

Clicked previous button to navigate to earlier month at (422, 397) on [title='Prev']
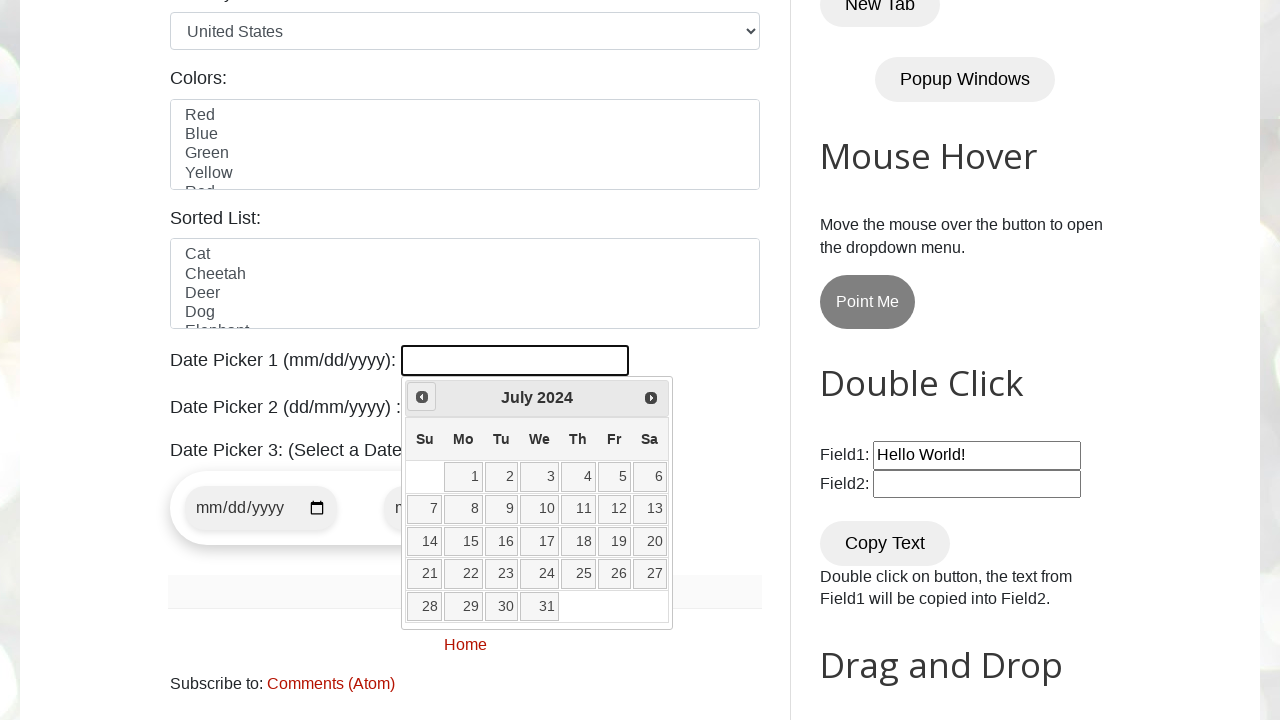

Retrieved current month from calendar
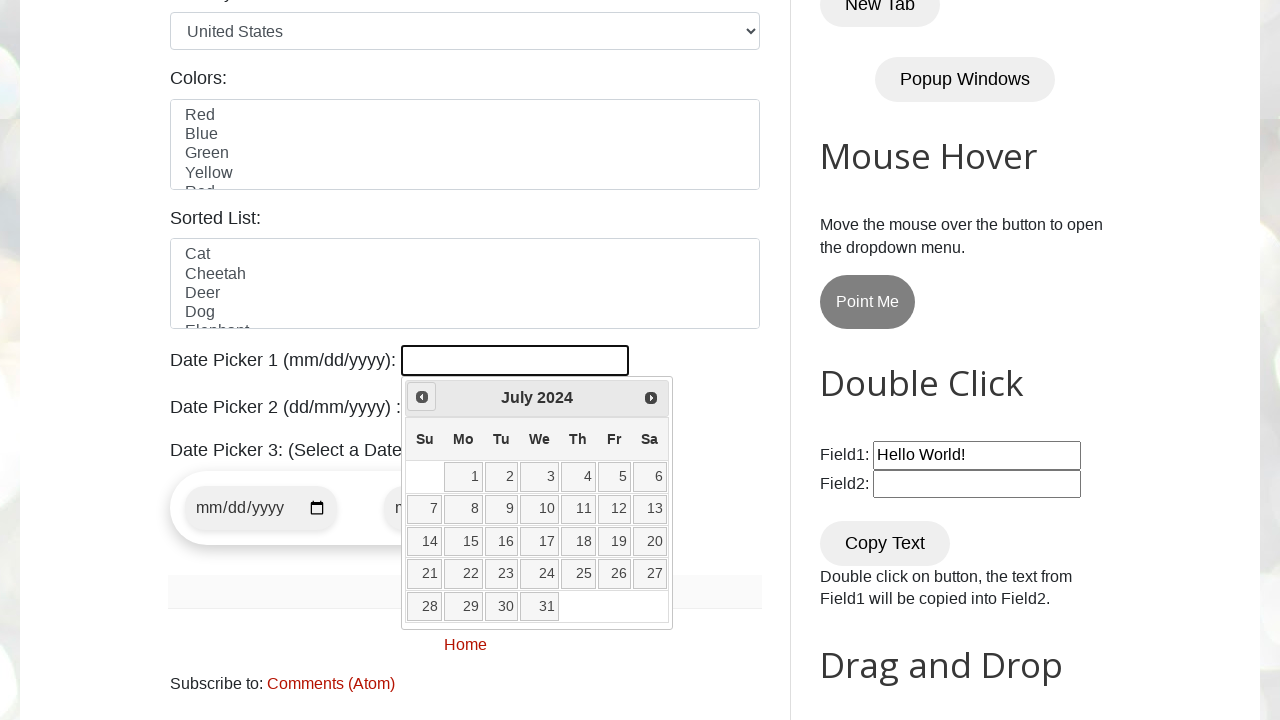

Retrieved current year from calendar
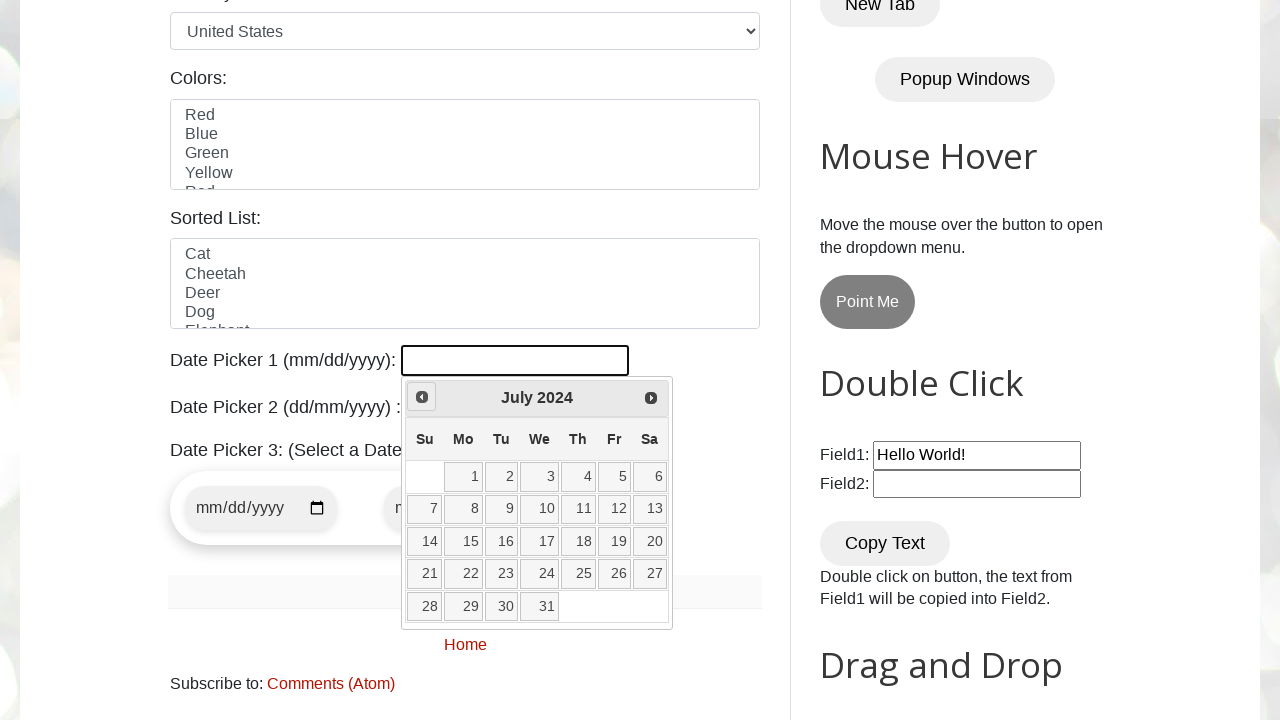

Clicked previous button to navigate to earlier month at (422, 397) on [title='Prev']
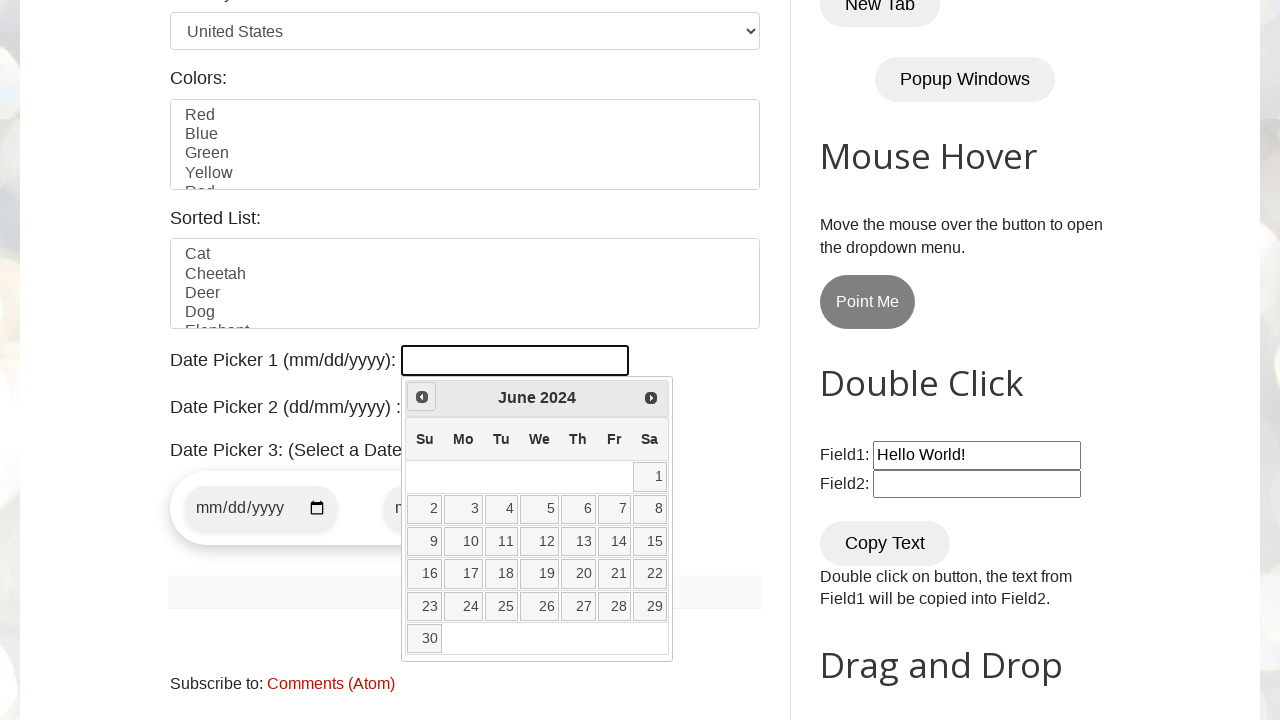

Retrieved current month from calendar
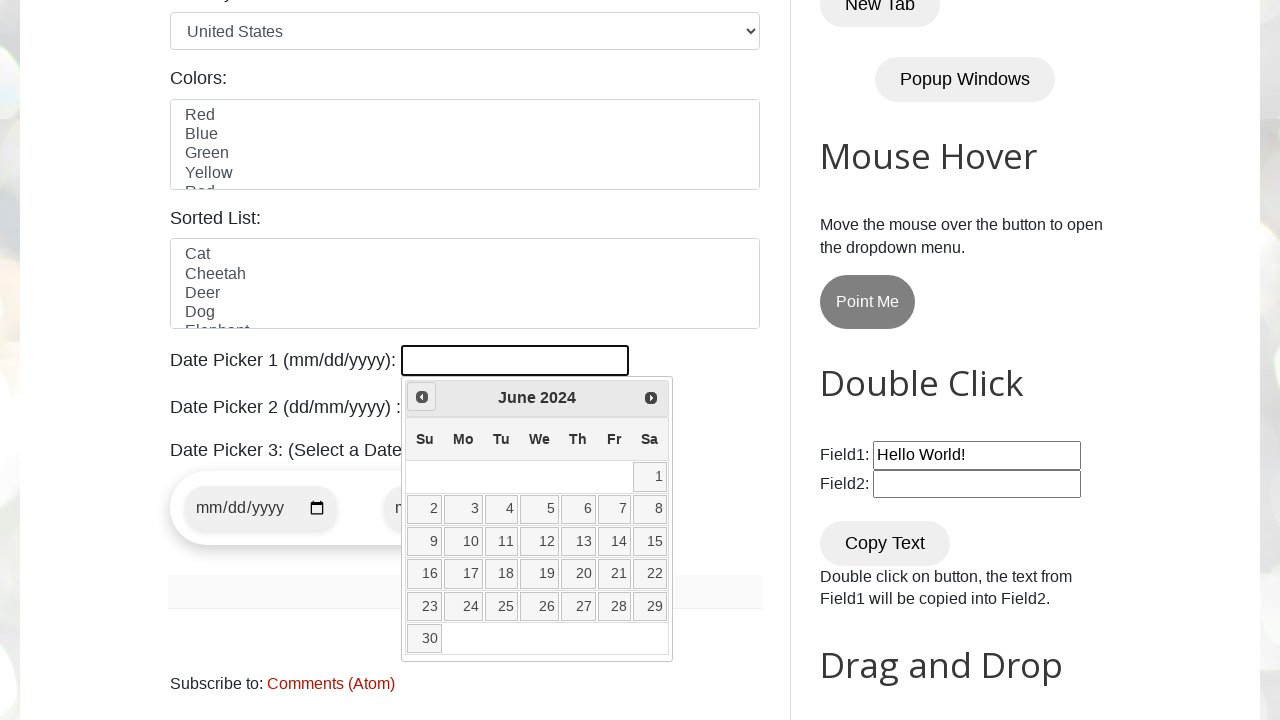

Retrieved current year from calendar
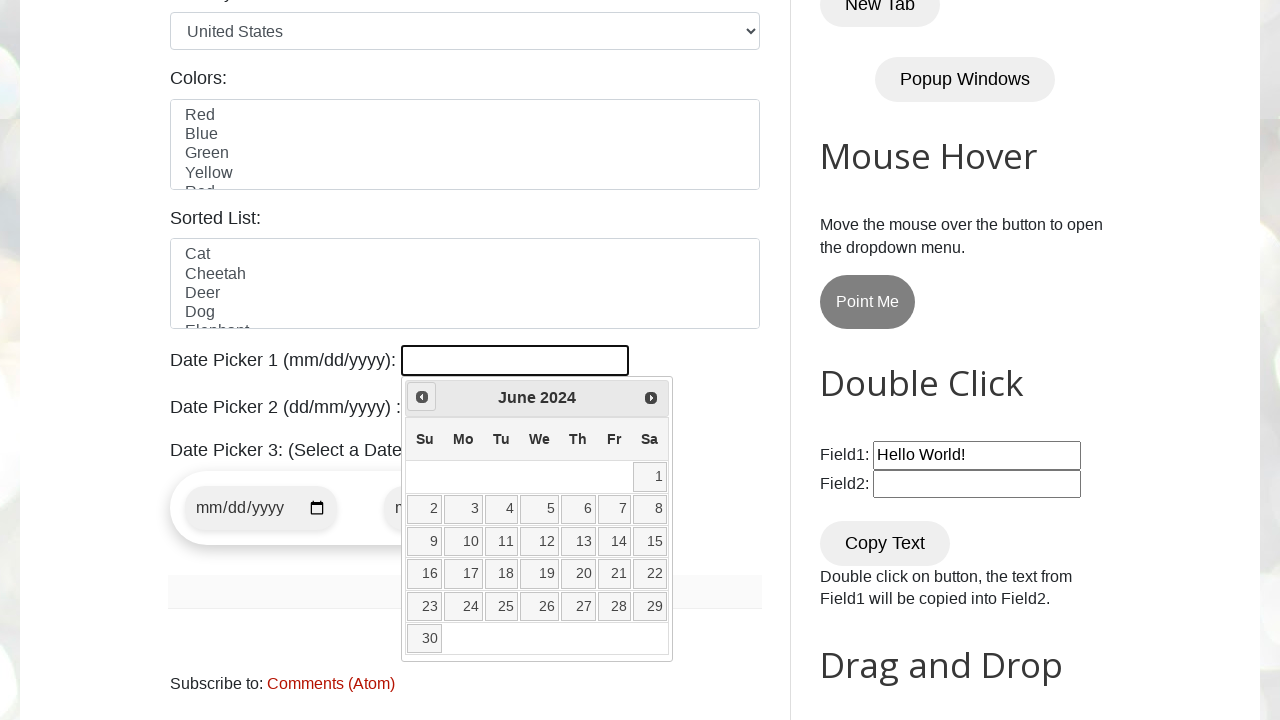

Clicked previous button to navigate to earlier month at (422, 397) on [title='Prev']
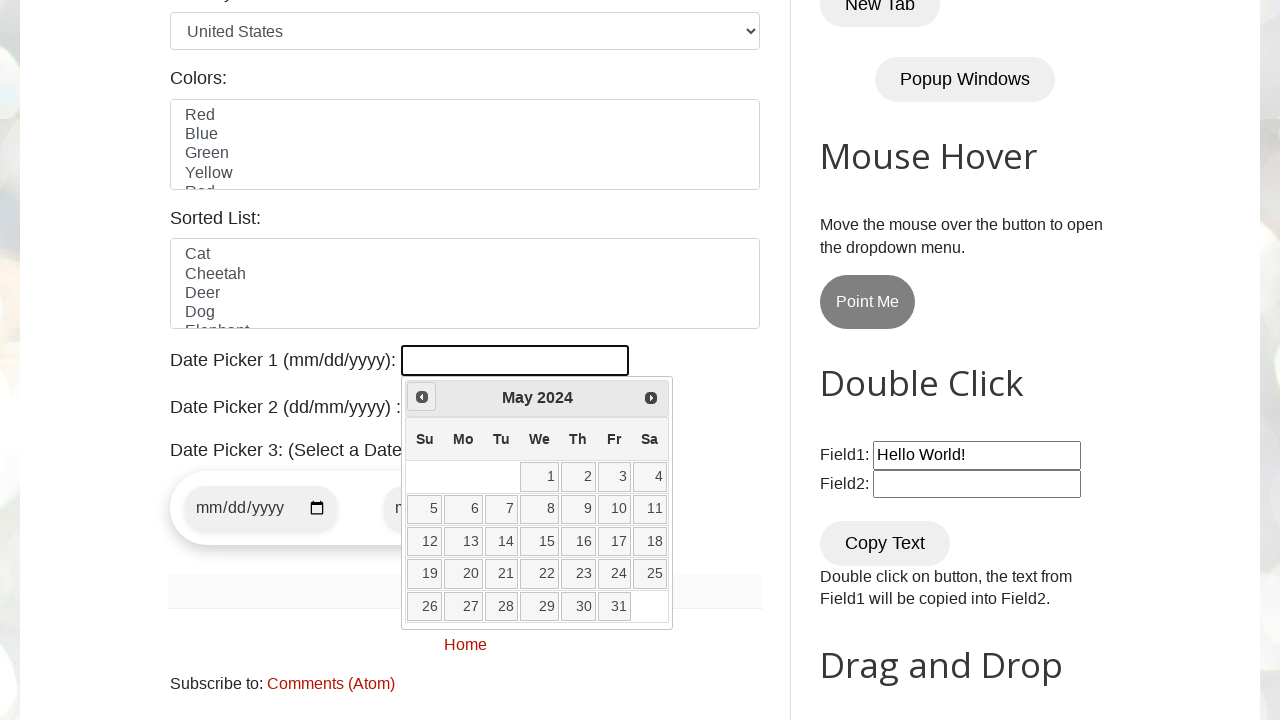

Retrieved current month from calendar
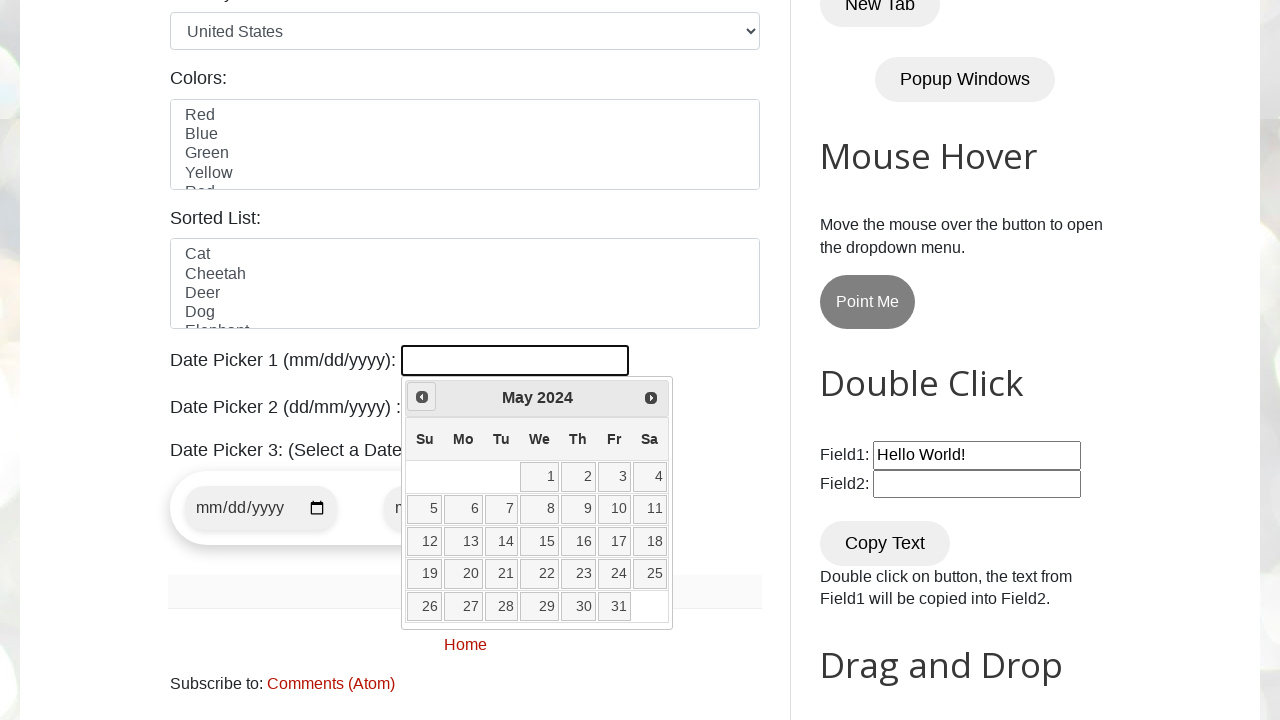

Retrieved current year from calendar
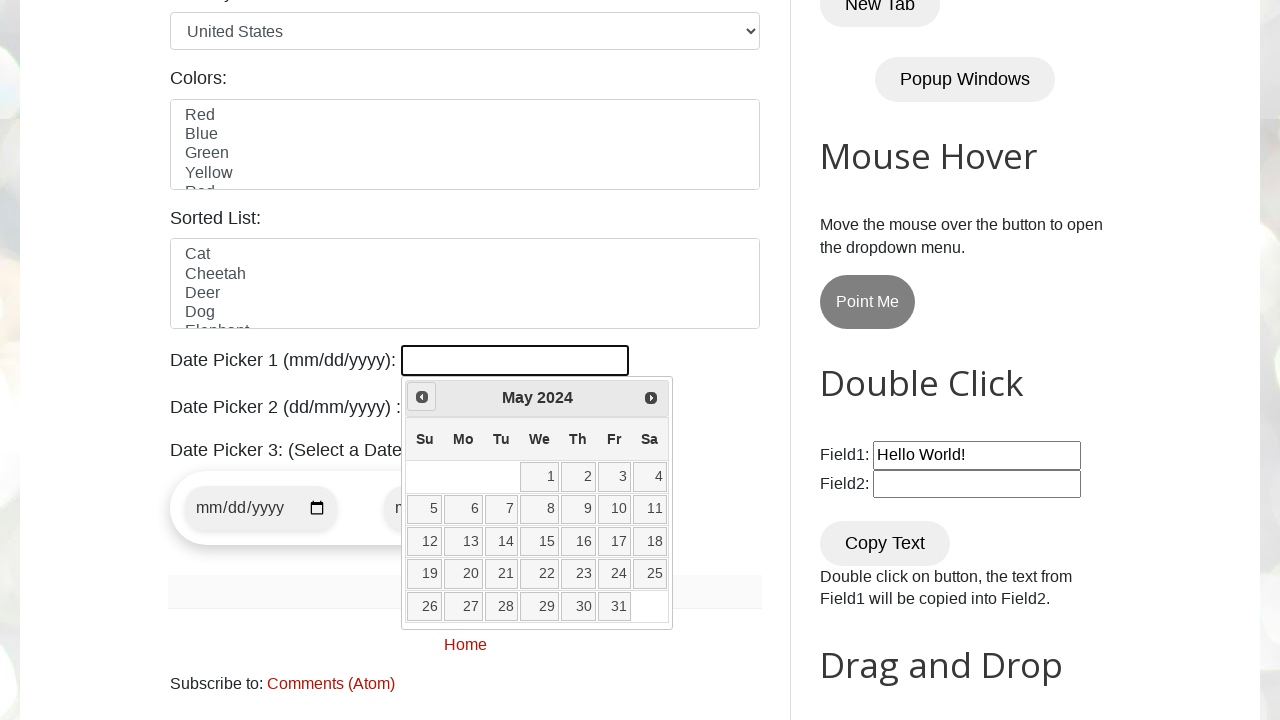

Clicked previous button to navigate to earlier month at (422, 397) on [title='Prev']
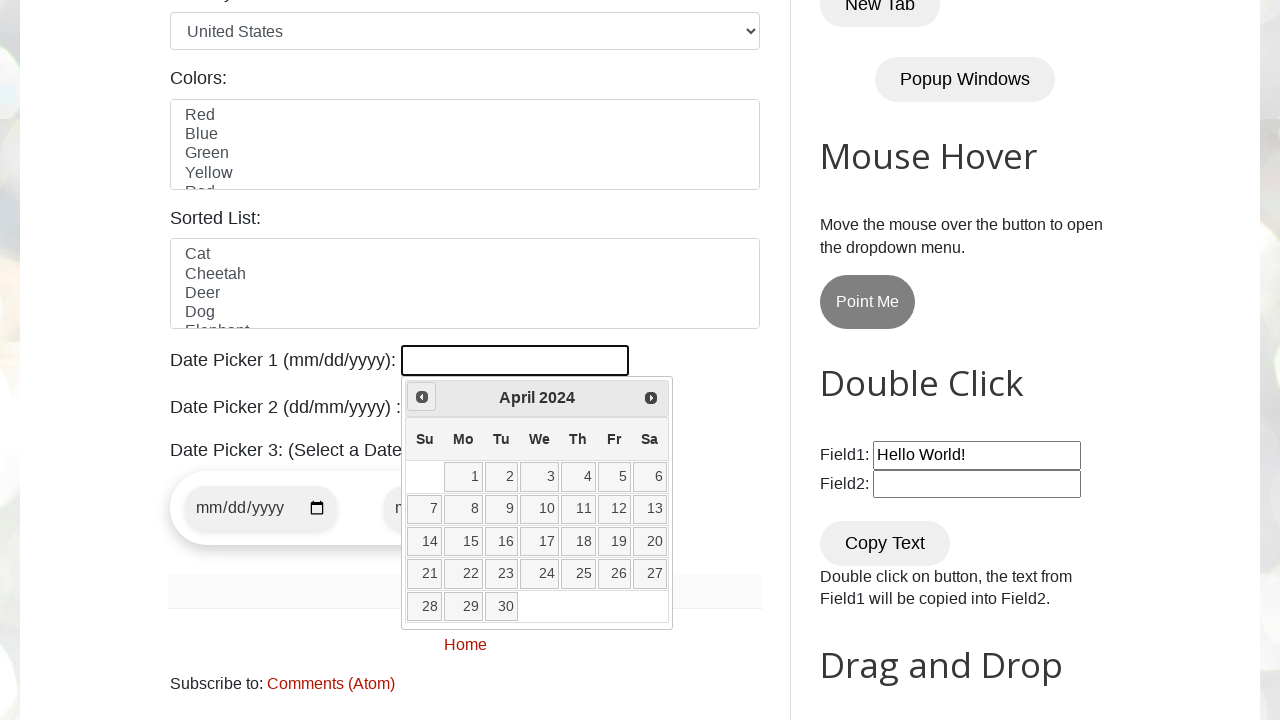

Retrieved current month from calendar
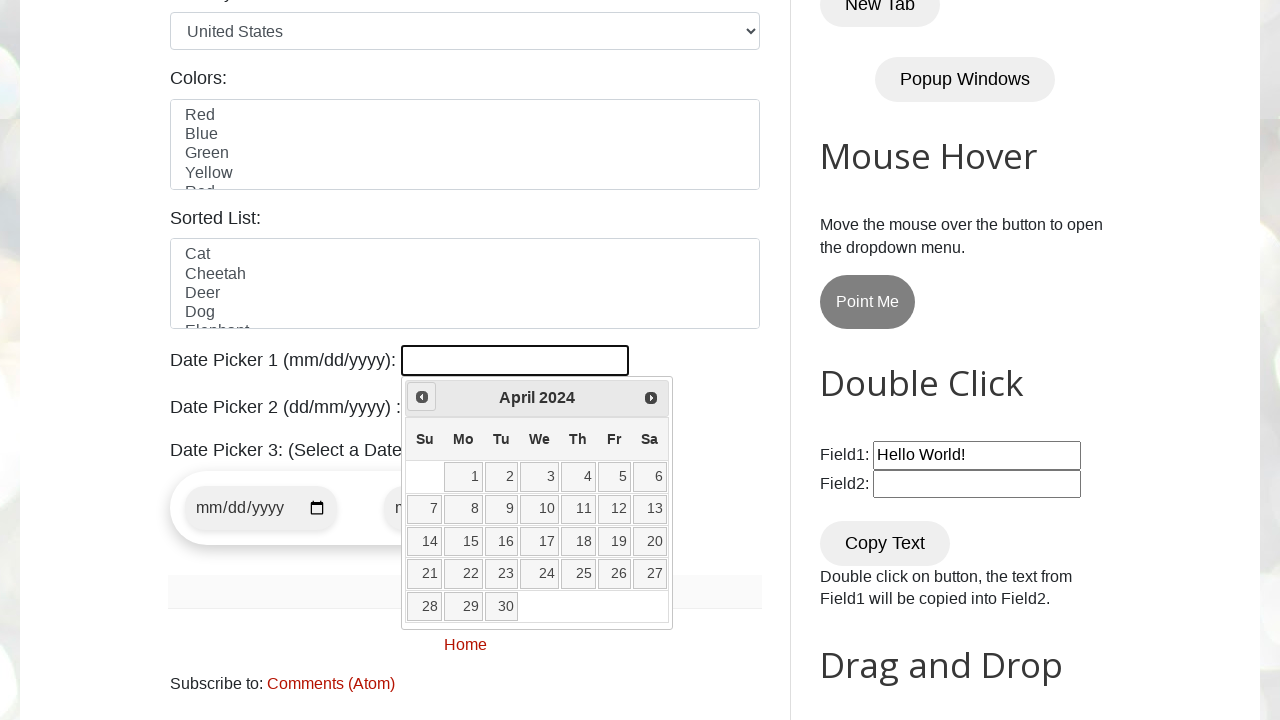

Retrieved current year from calendar
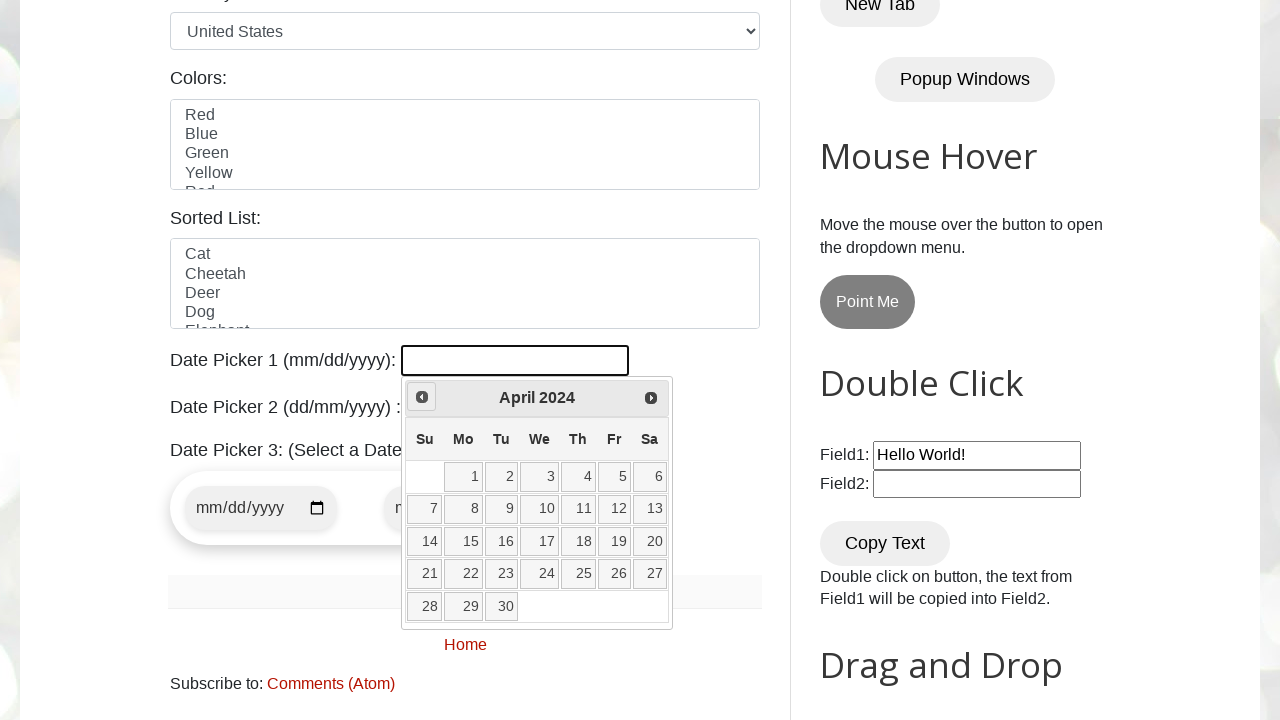

Clicked previous button to navigate to earlier month at (422, 397) on [title='Prev']
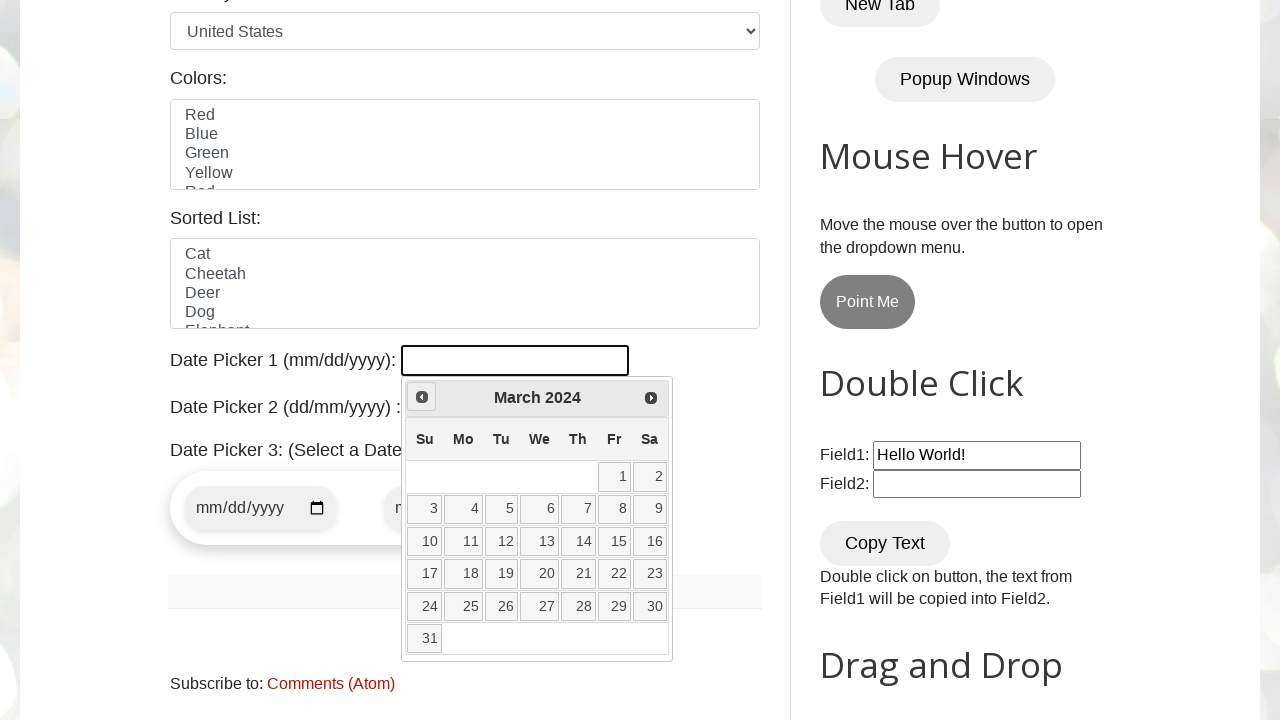

Retrieved current month from calendar
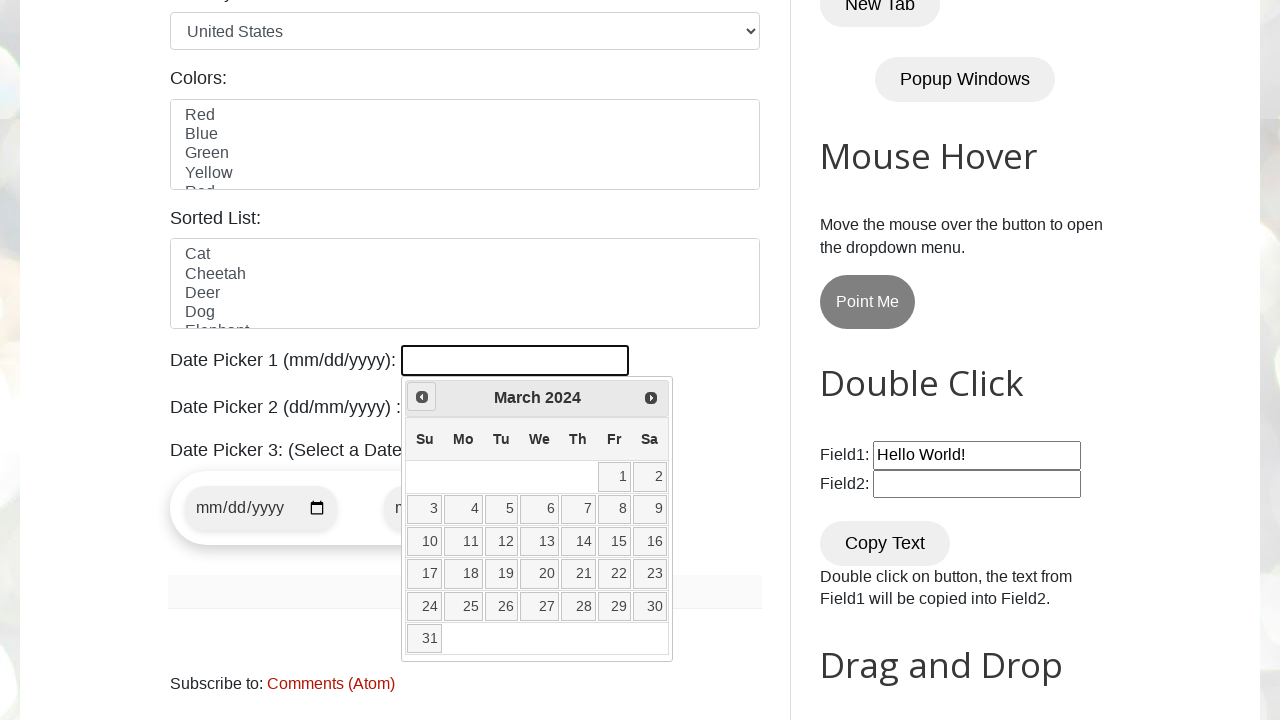

Retrieved current year from calendar
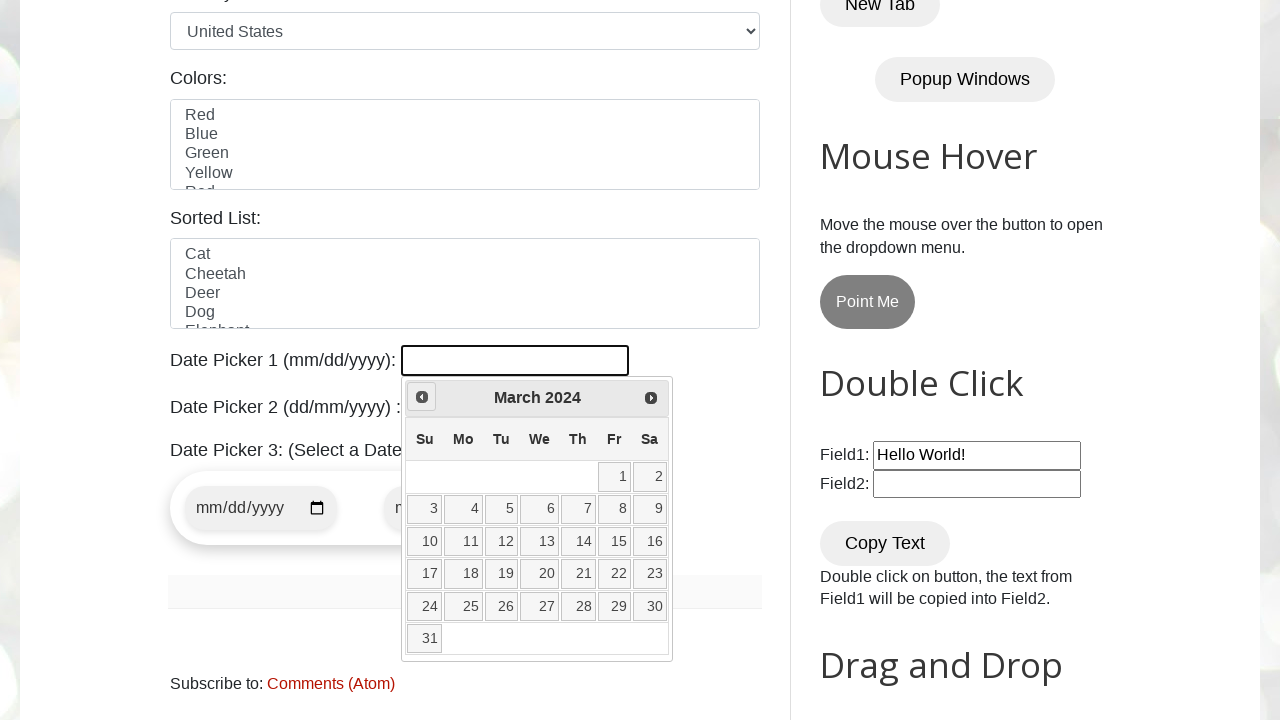

Clicked previous button to navigate to earlier month at (422, 397) on [title='Prev']
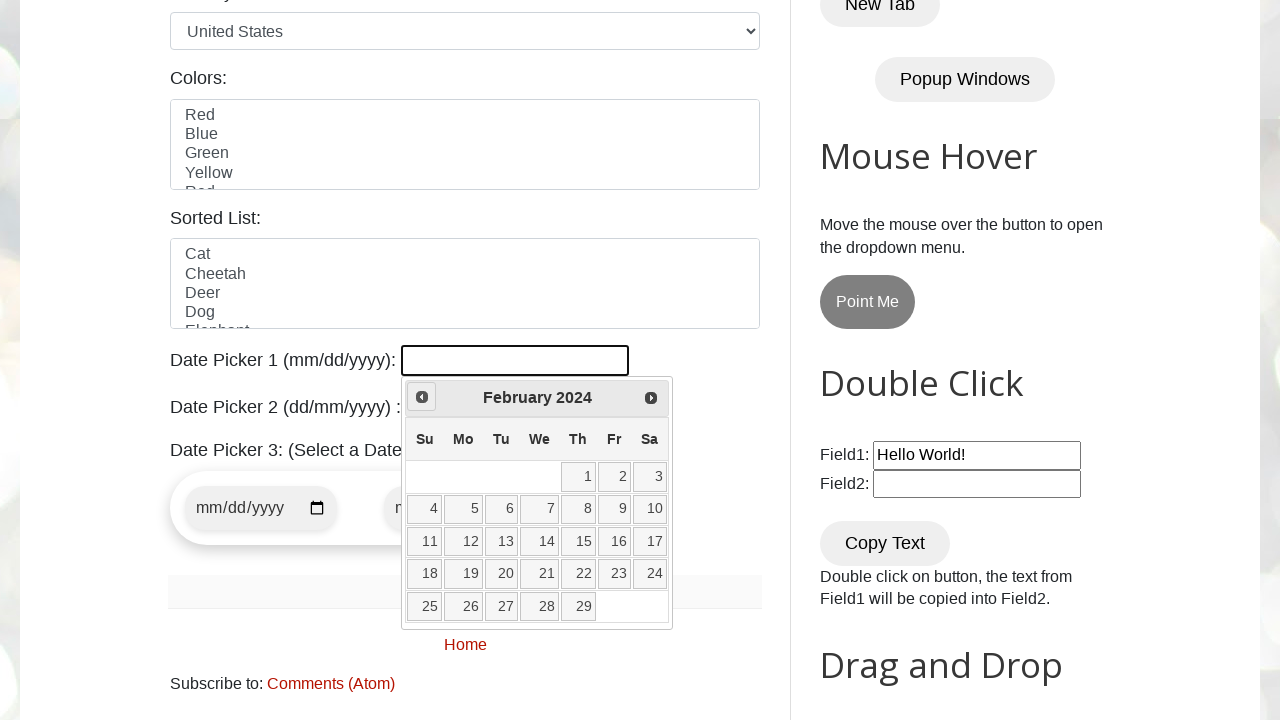

Retrieved current month from calendar
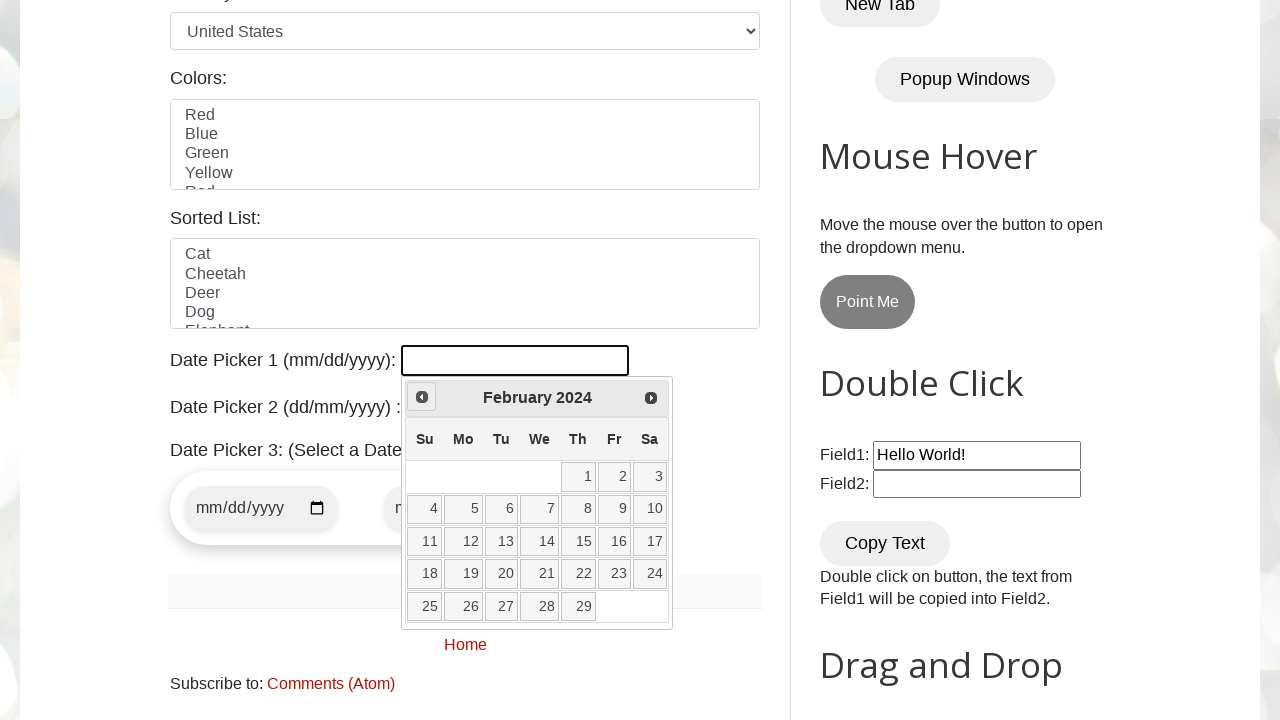

Retrieved current year from calendar
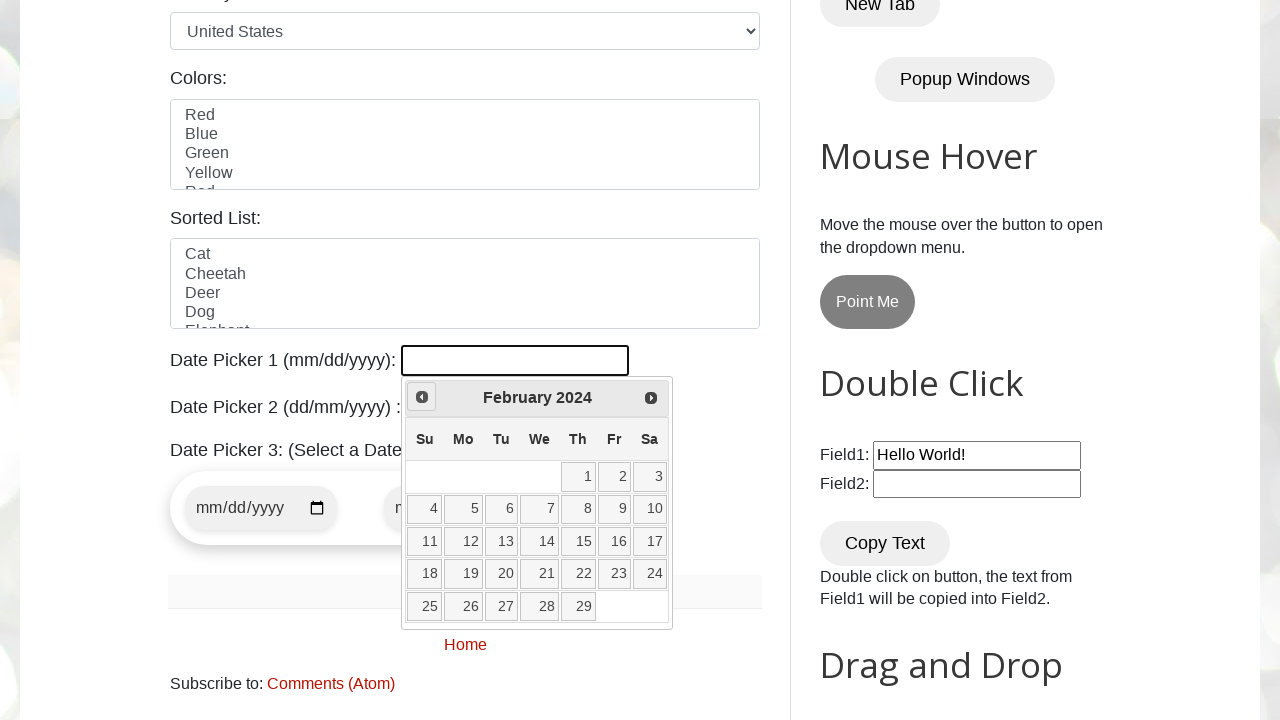

Clicked previous button to navigate to earlier month at (422, 397) on [title='Prev']
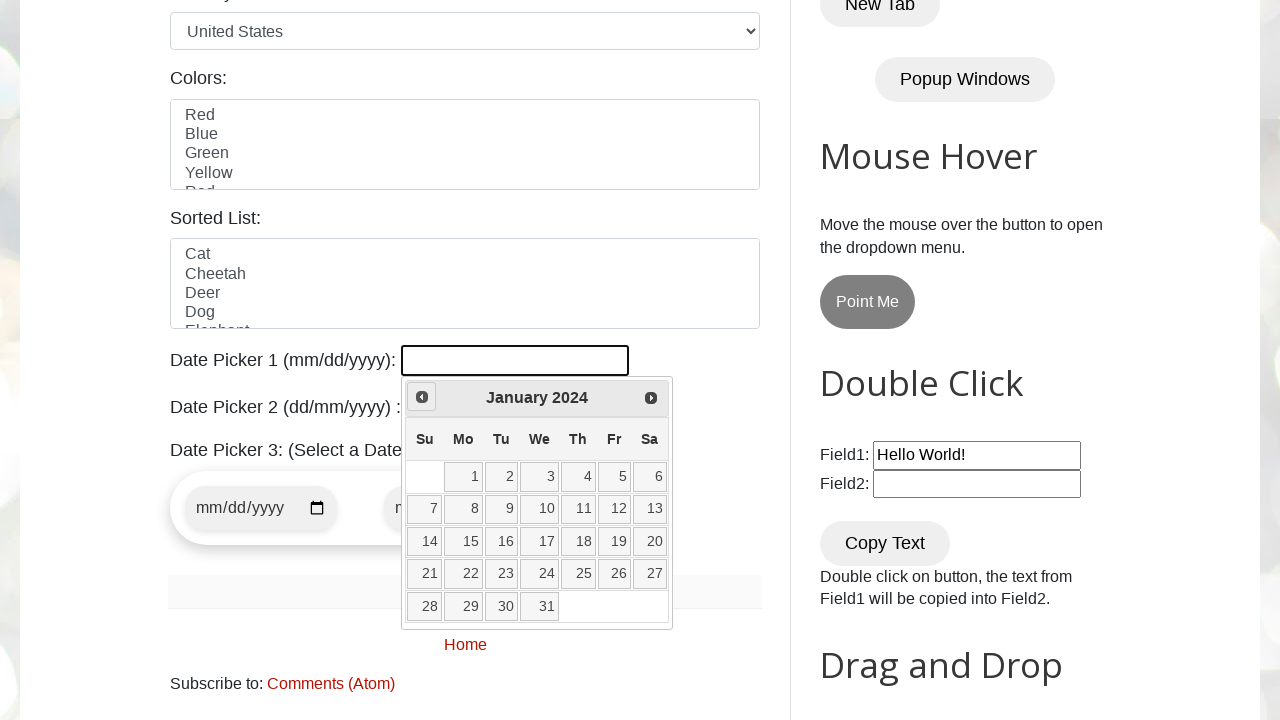

Retrieved current month from calendar
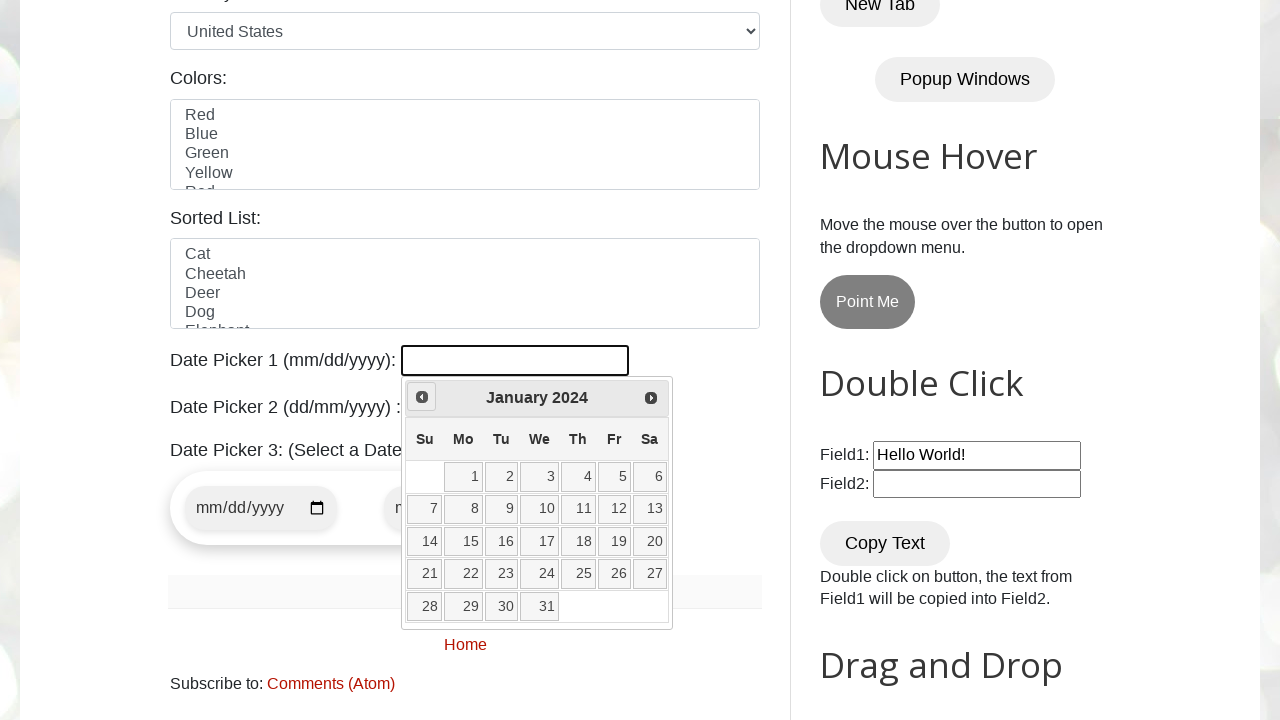

Retrieved current year from calendar
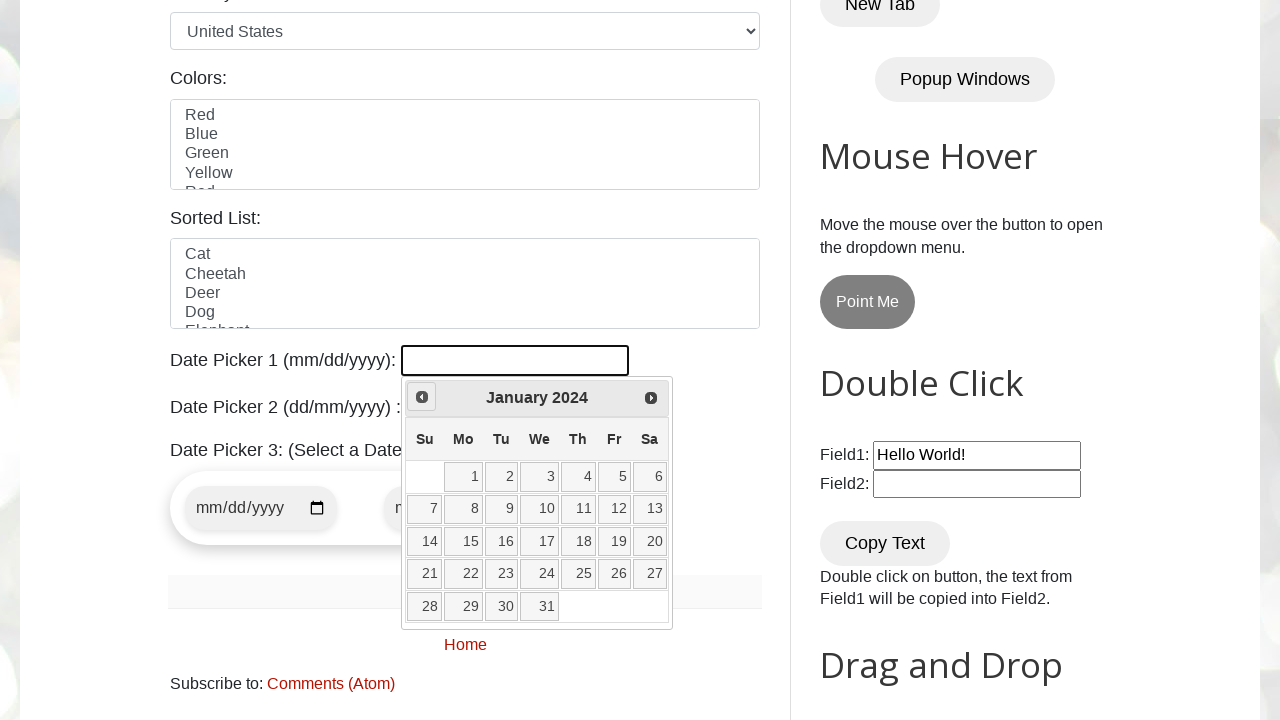

Clicked previous button to navigate to earlier month at (422, 397) on [title='Prev']
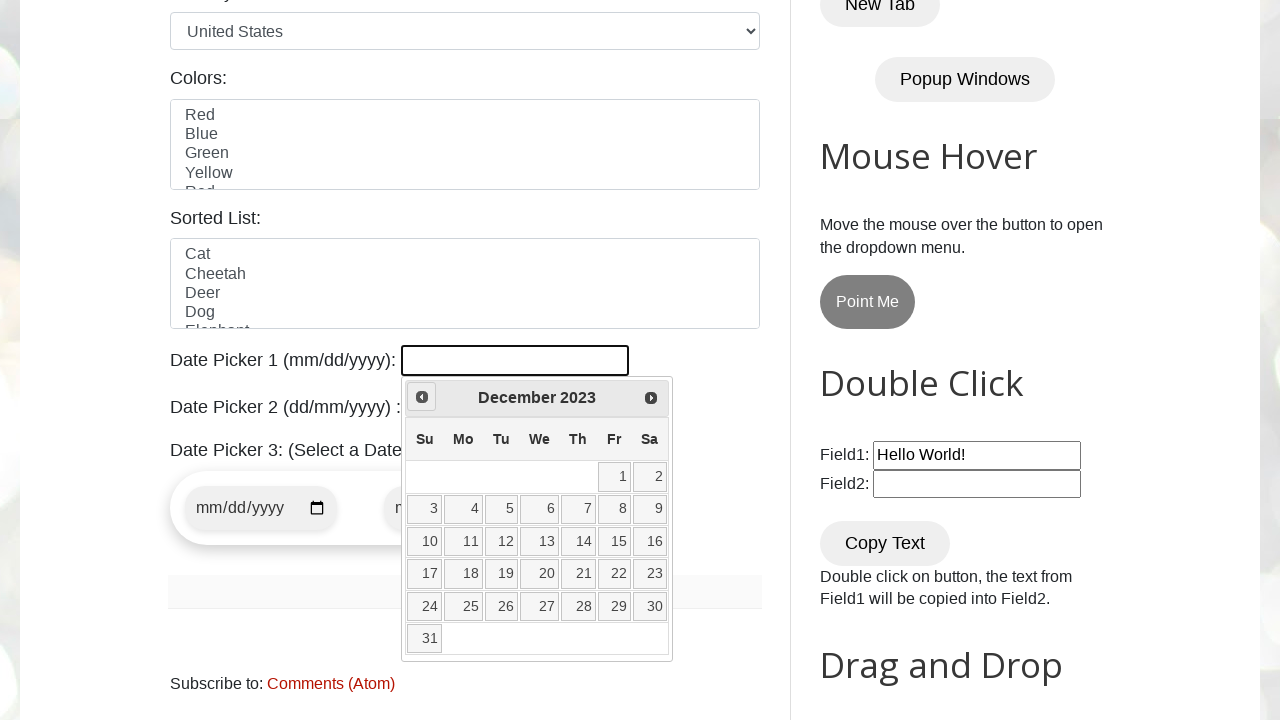

Retrieved current month from calendar
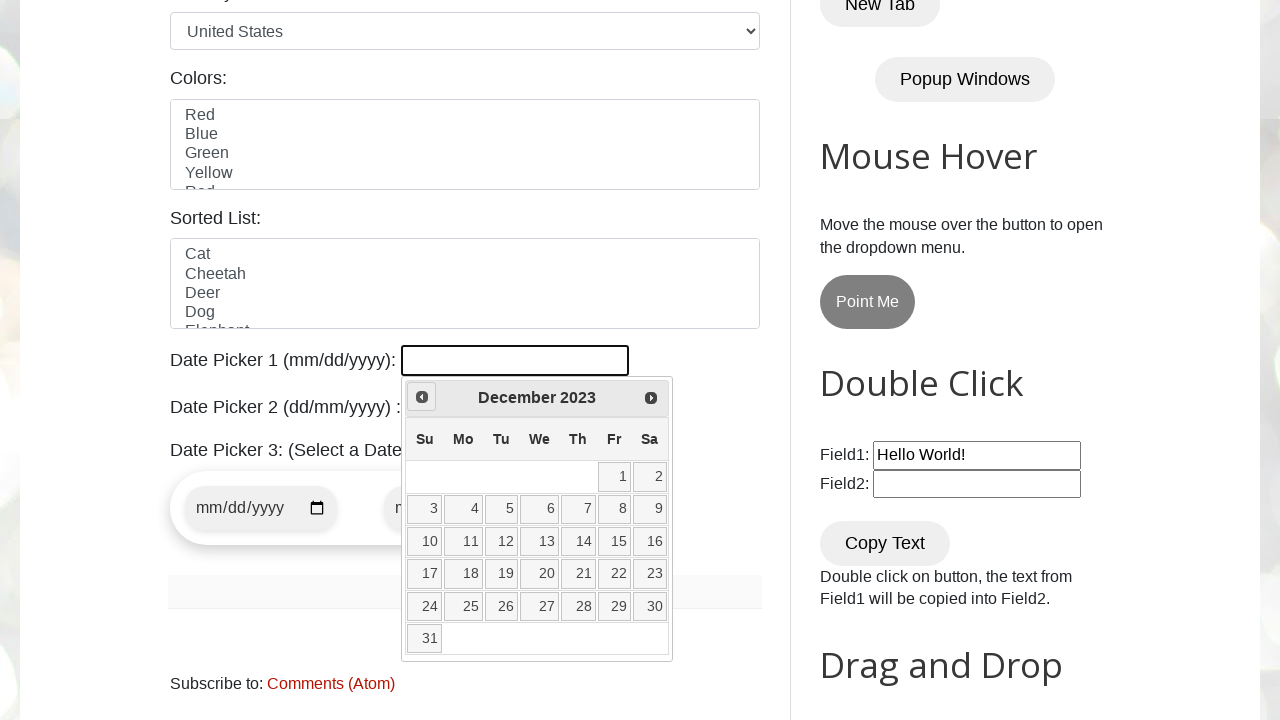

Retrieved current year from calendar
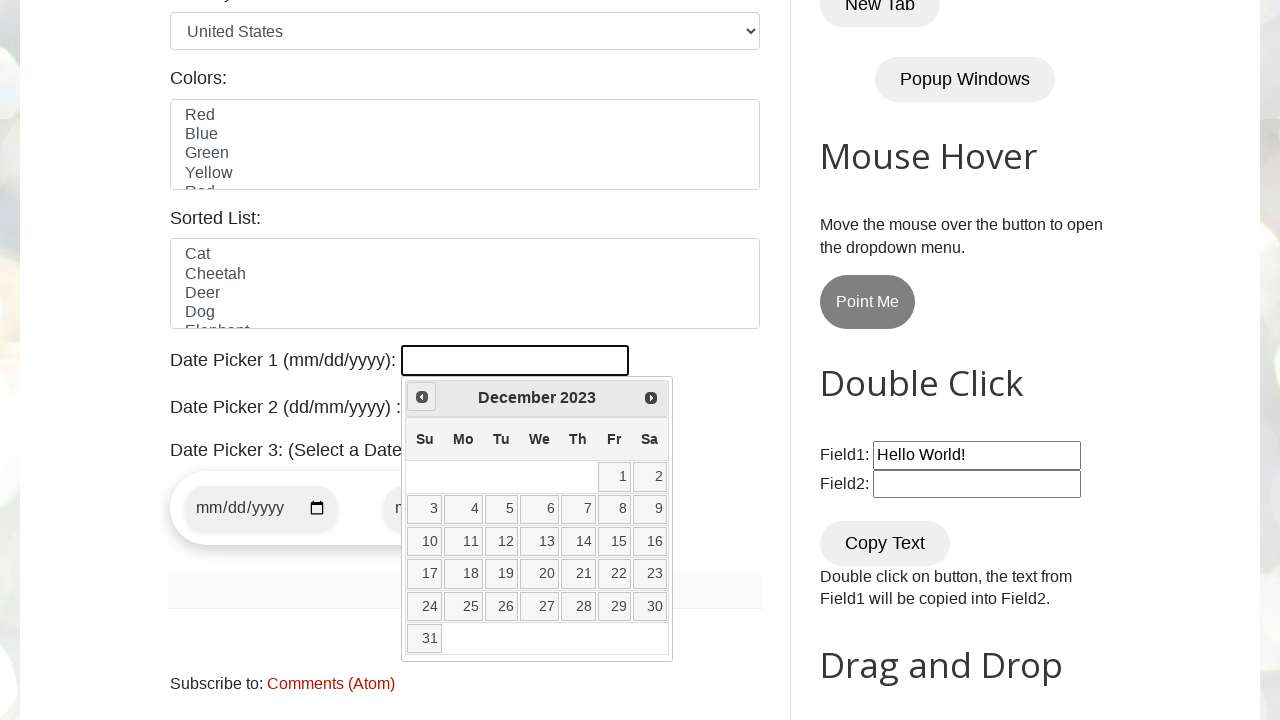

Clicked previous button to navigate to earlier month at (422, 397) on [title='Prev']
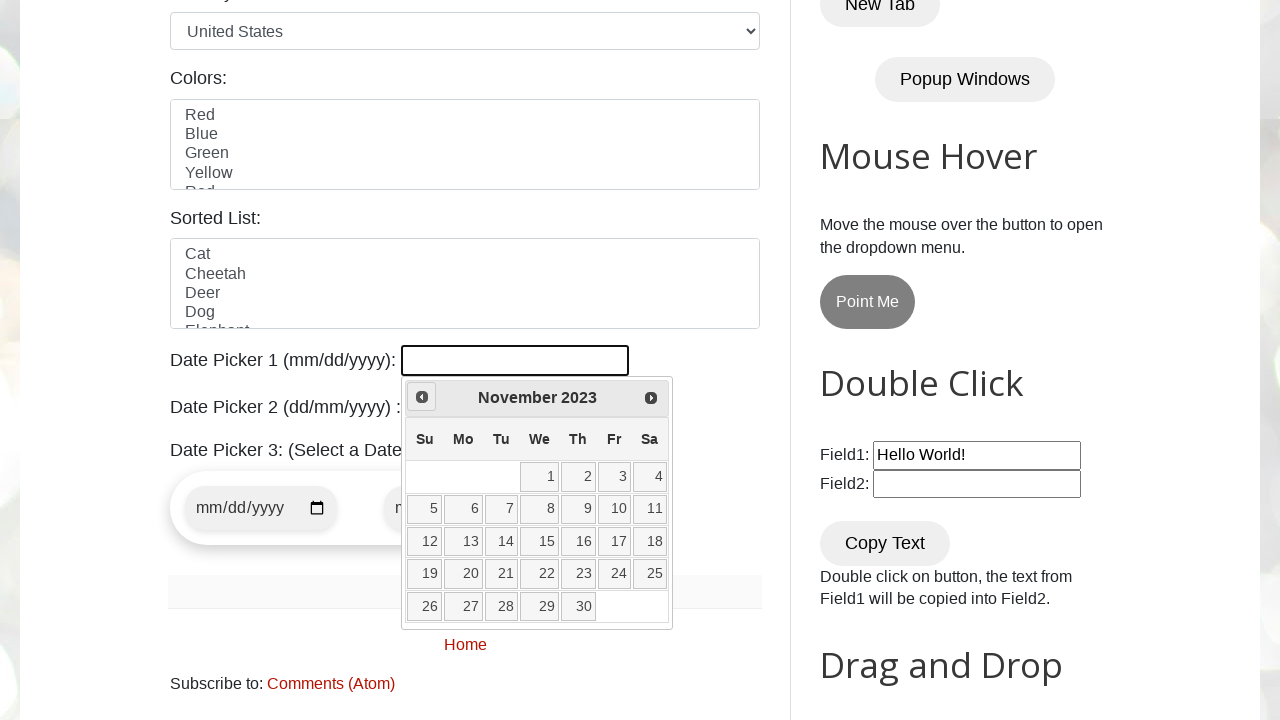

Retrieved current month from calendar
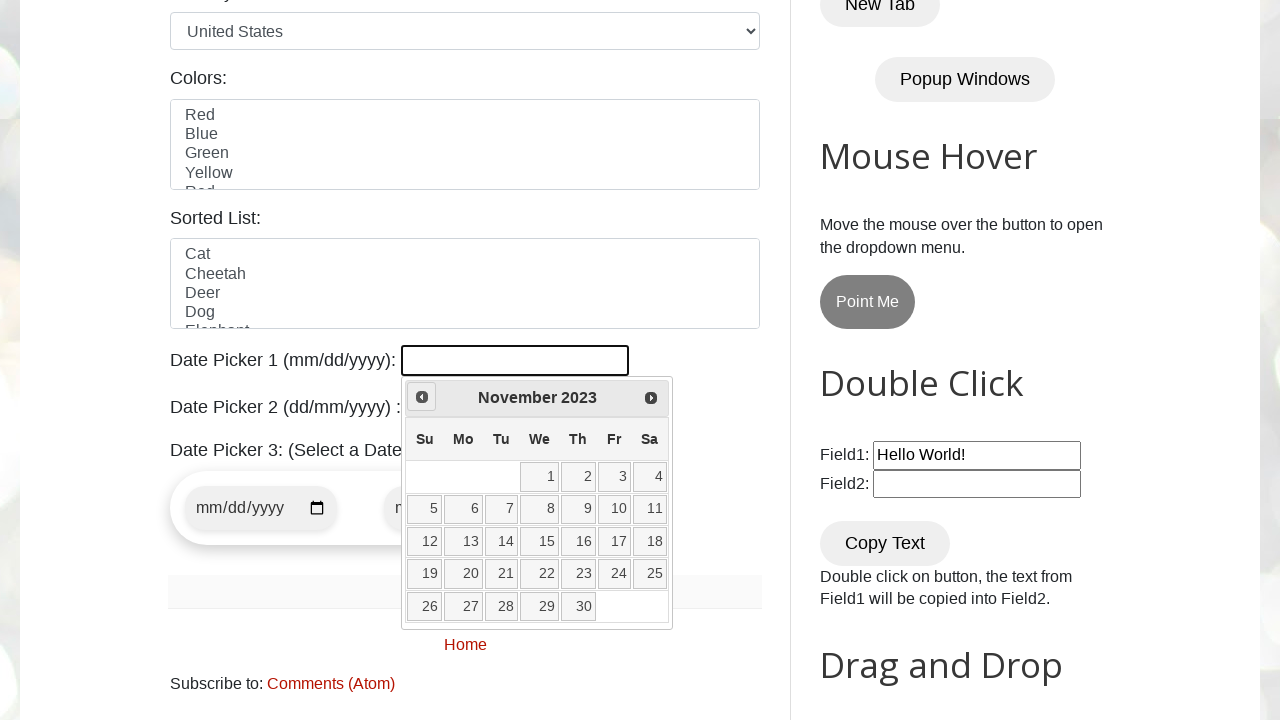

Retrieved current year from calendar
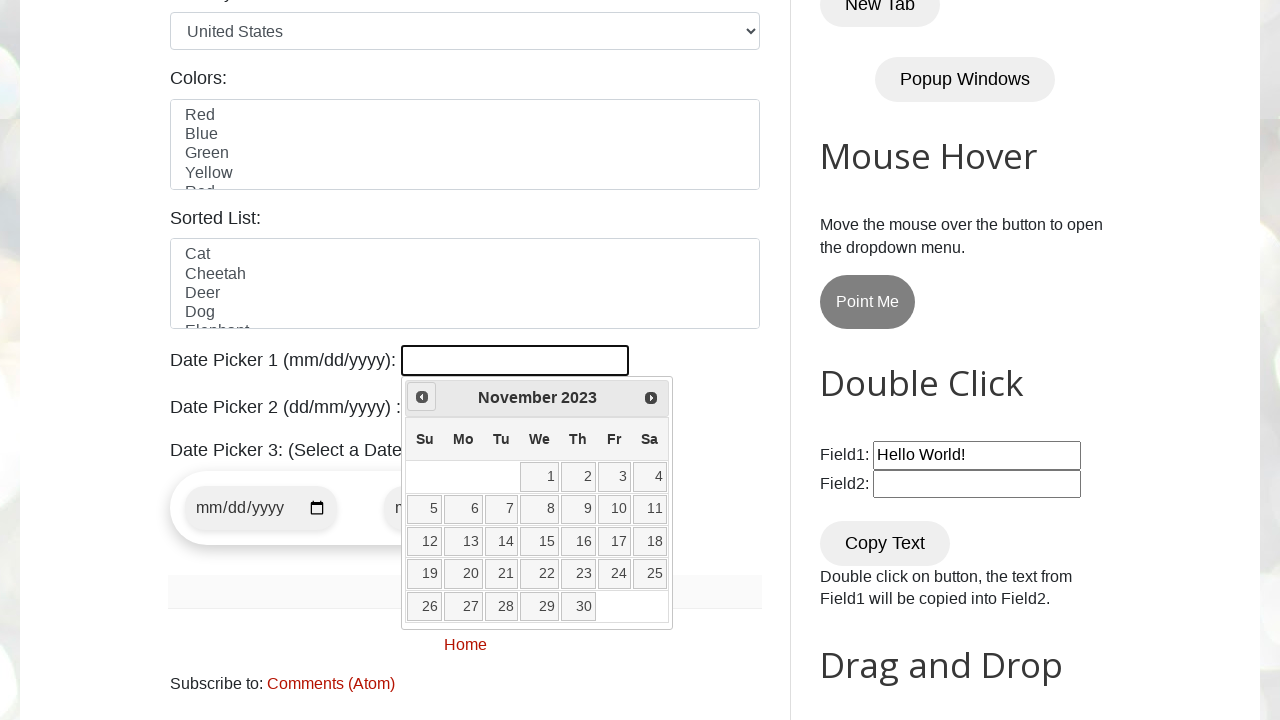

Clicked previous button to navigate to earlier month at (422, 397) on [title='Prev']
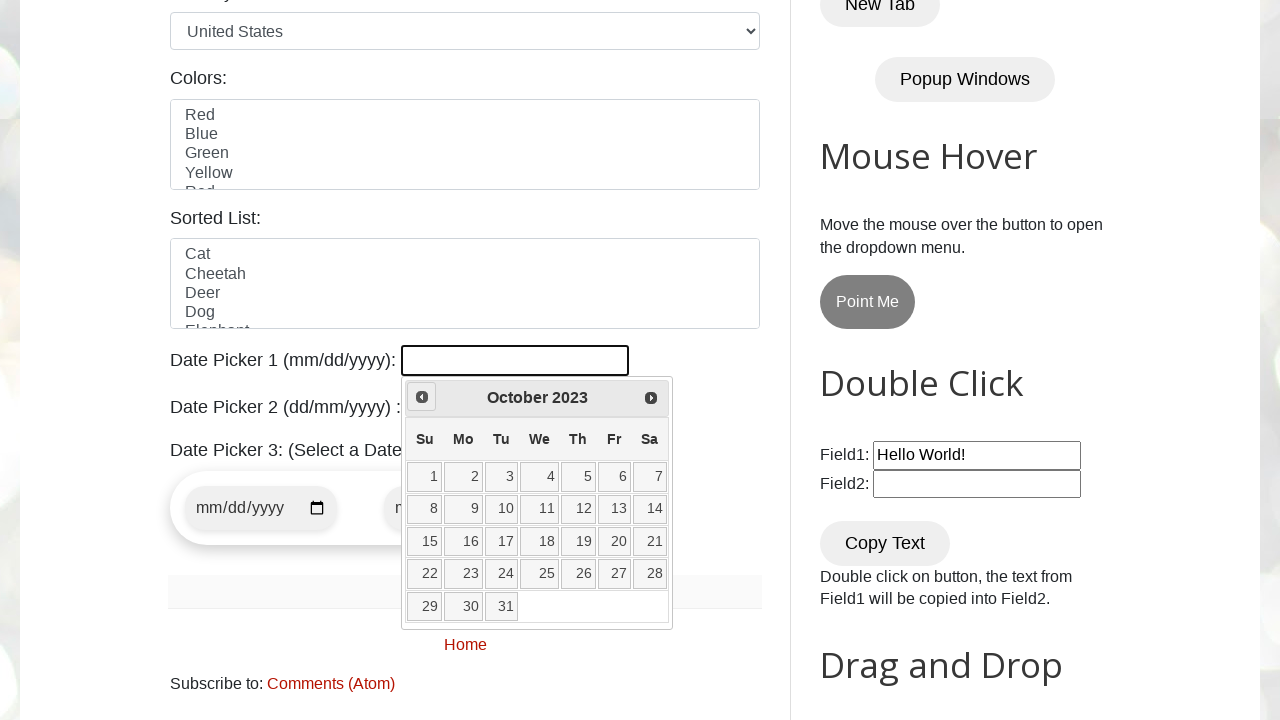

Retrieved current month from calendar
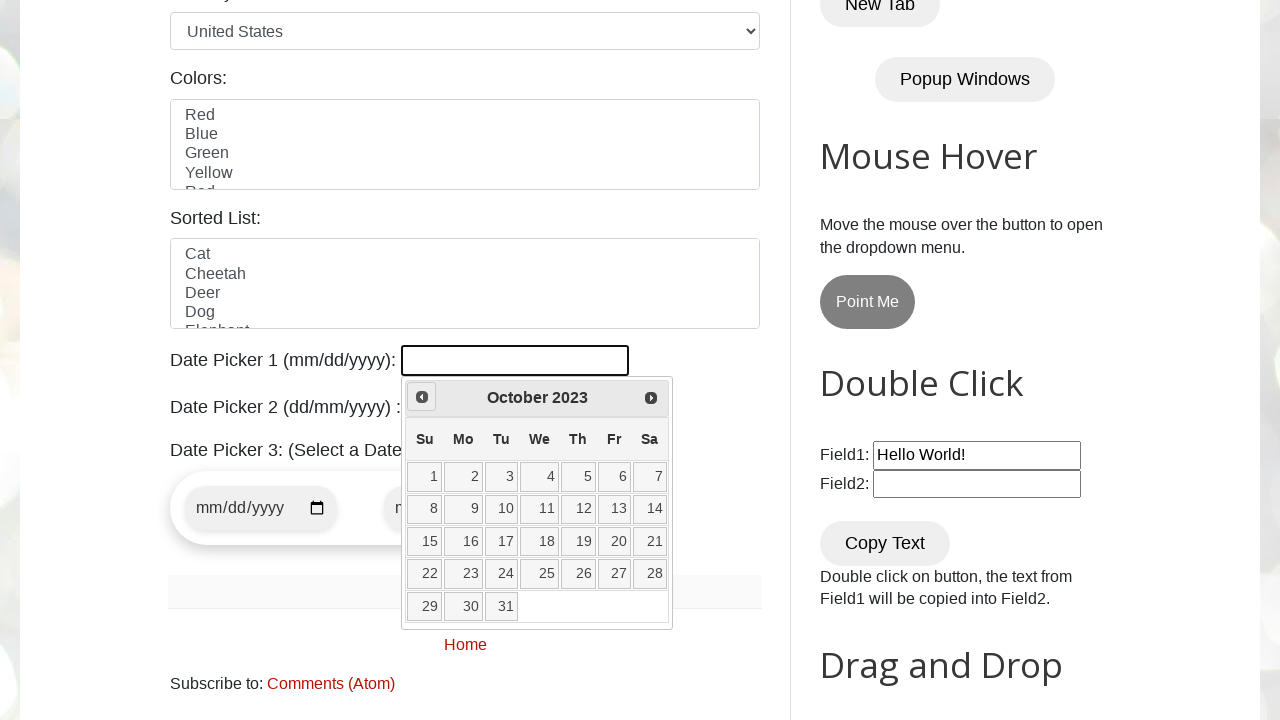

Retrieved current year from calendar
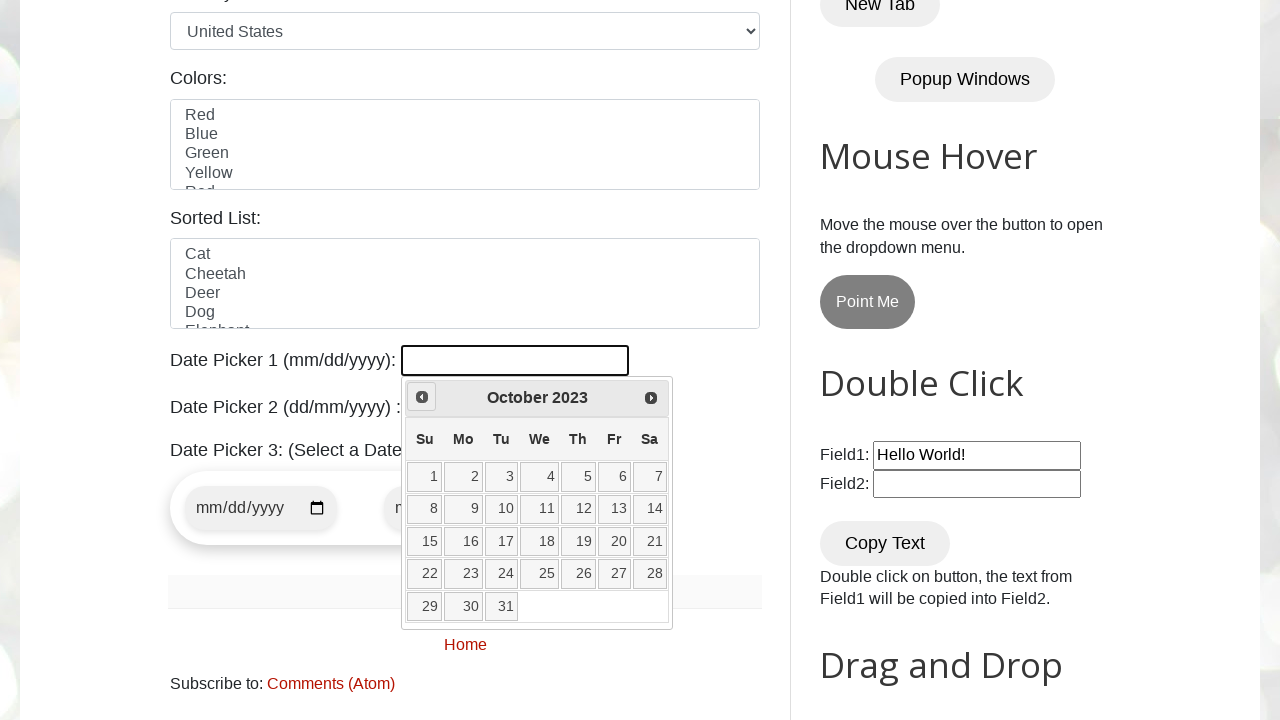

Clicked previous button to navigate to earlier month at (422, 397) on [title='Prev']
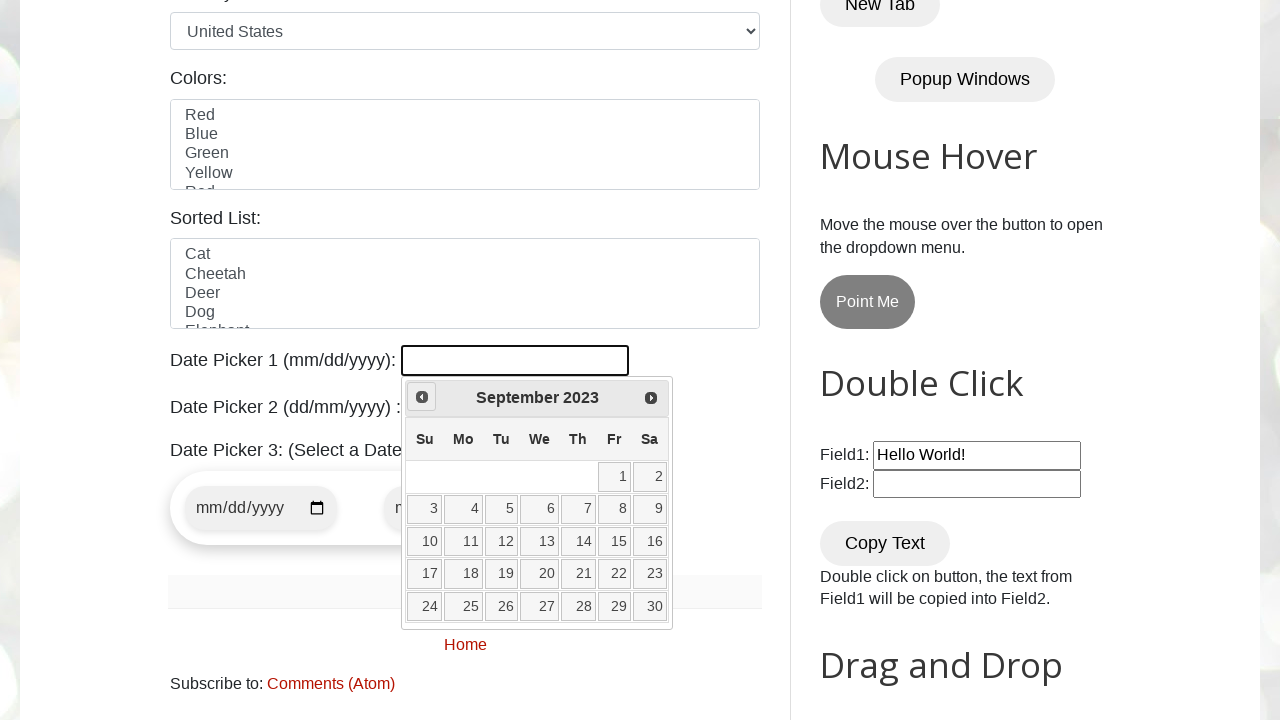

Retrieved current month from calendar
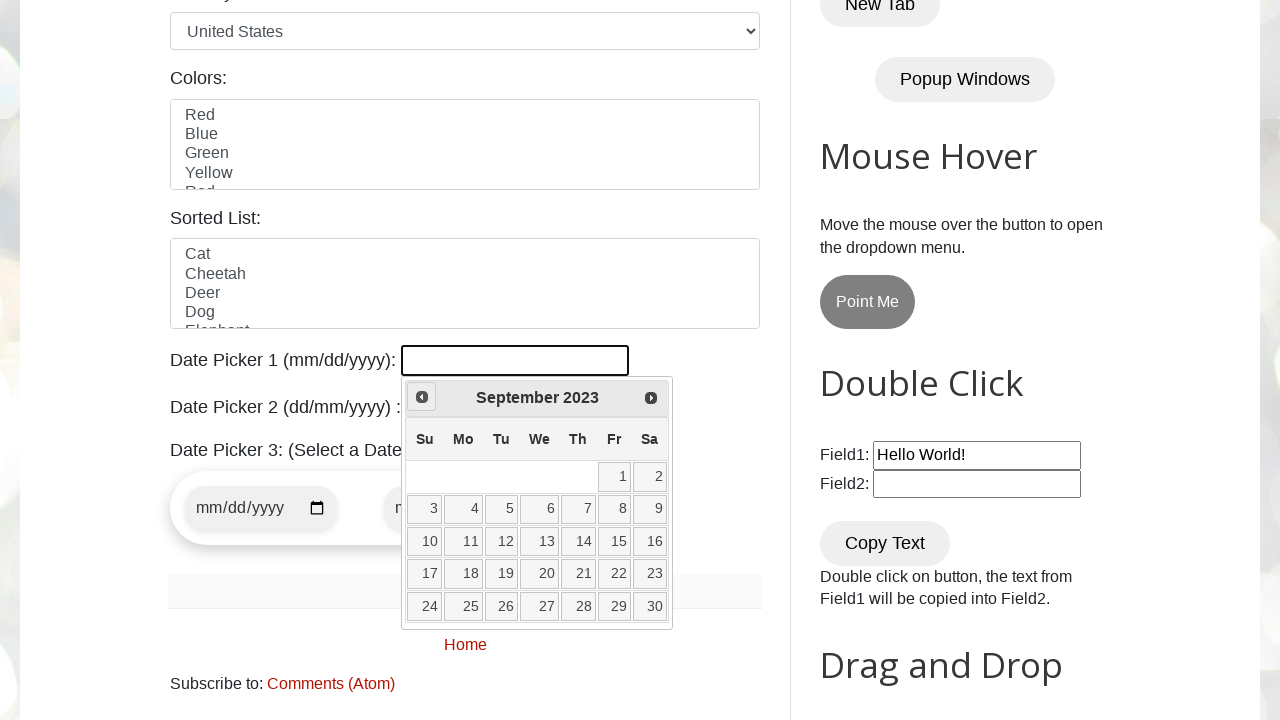

Retrieved current year from calendar
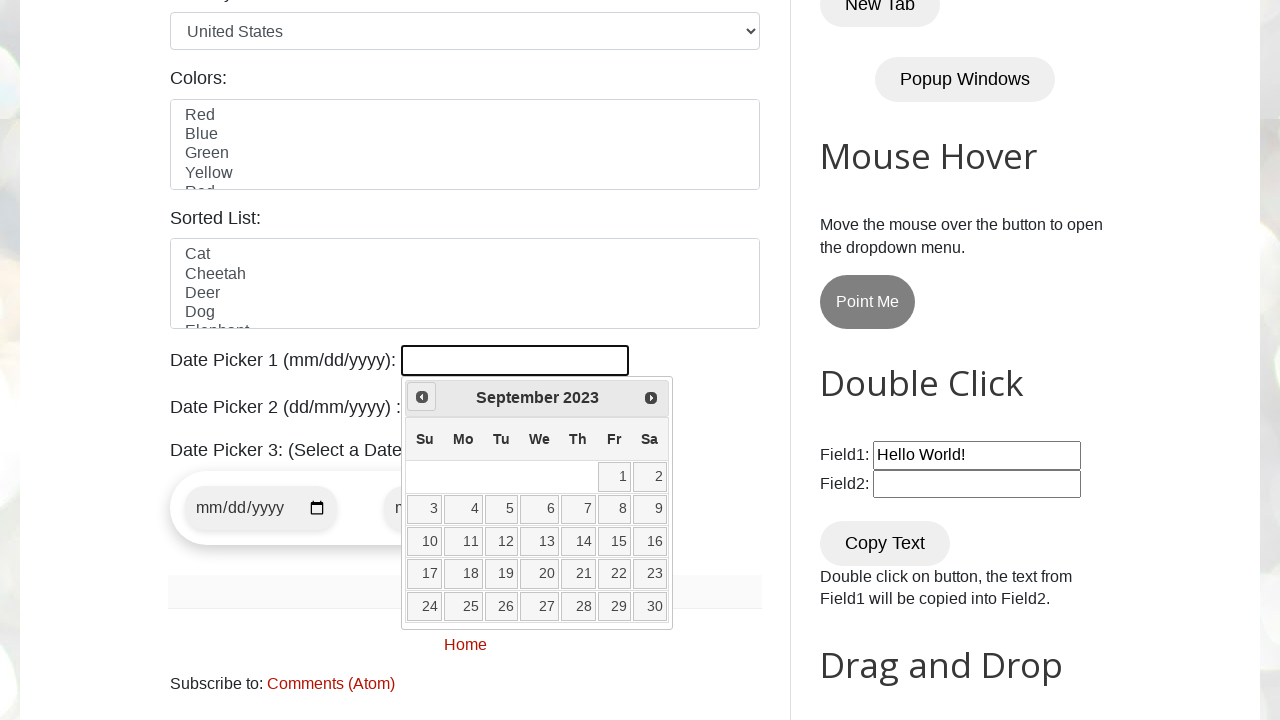

Clicked previous button to navigate to earlier month at (422, 397) on [title='Prev']
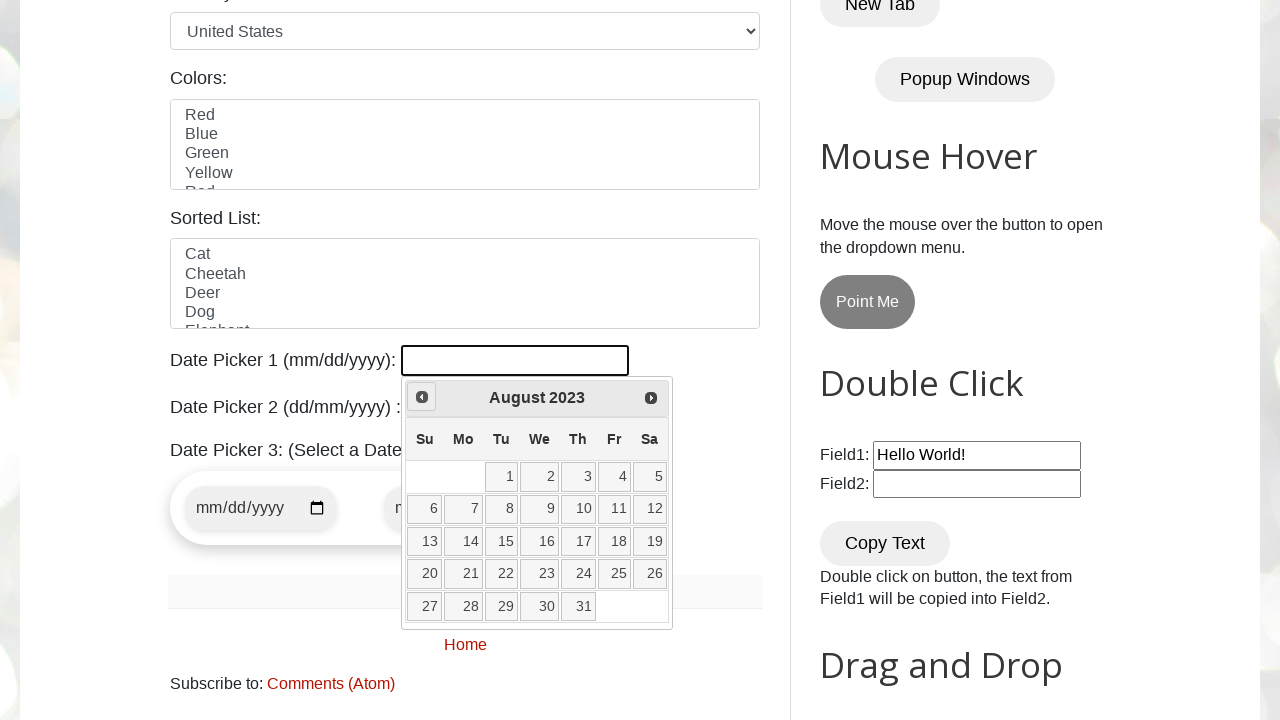

Retrieved current month from calendar
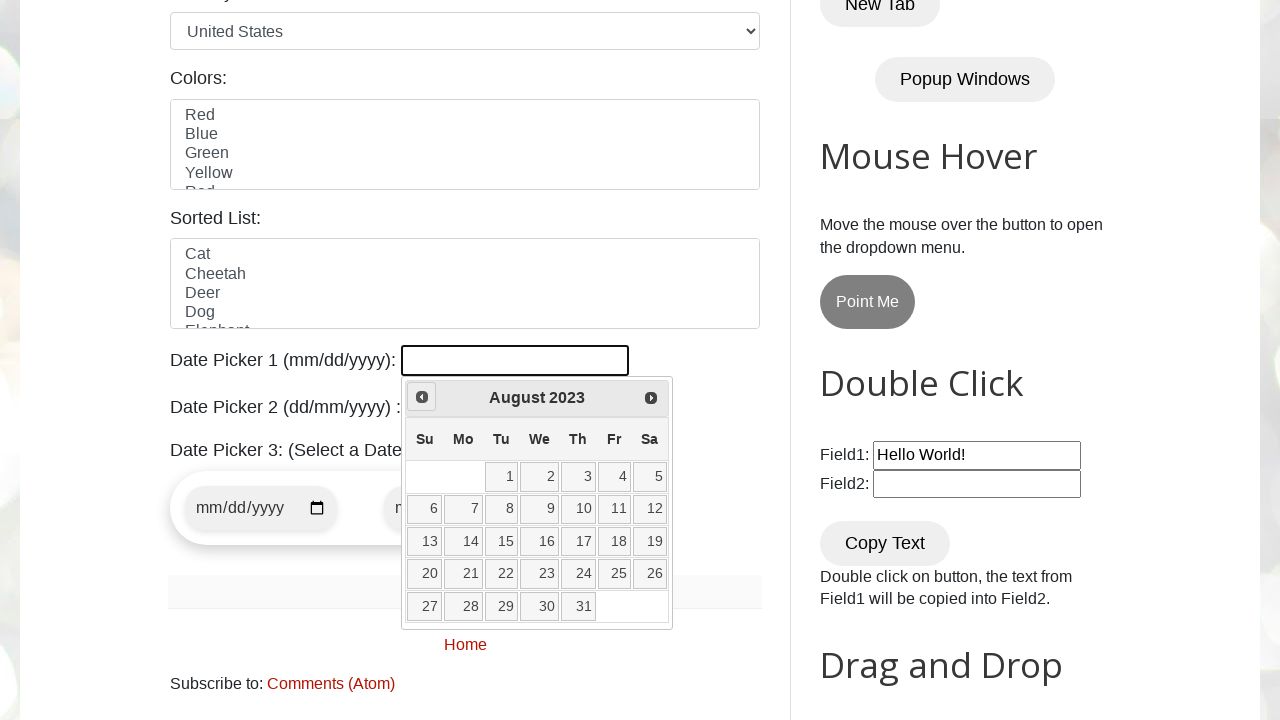

Retrieved current year from calendar
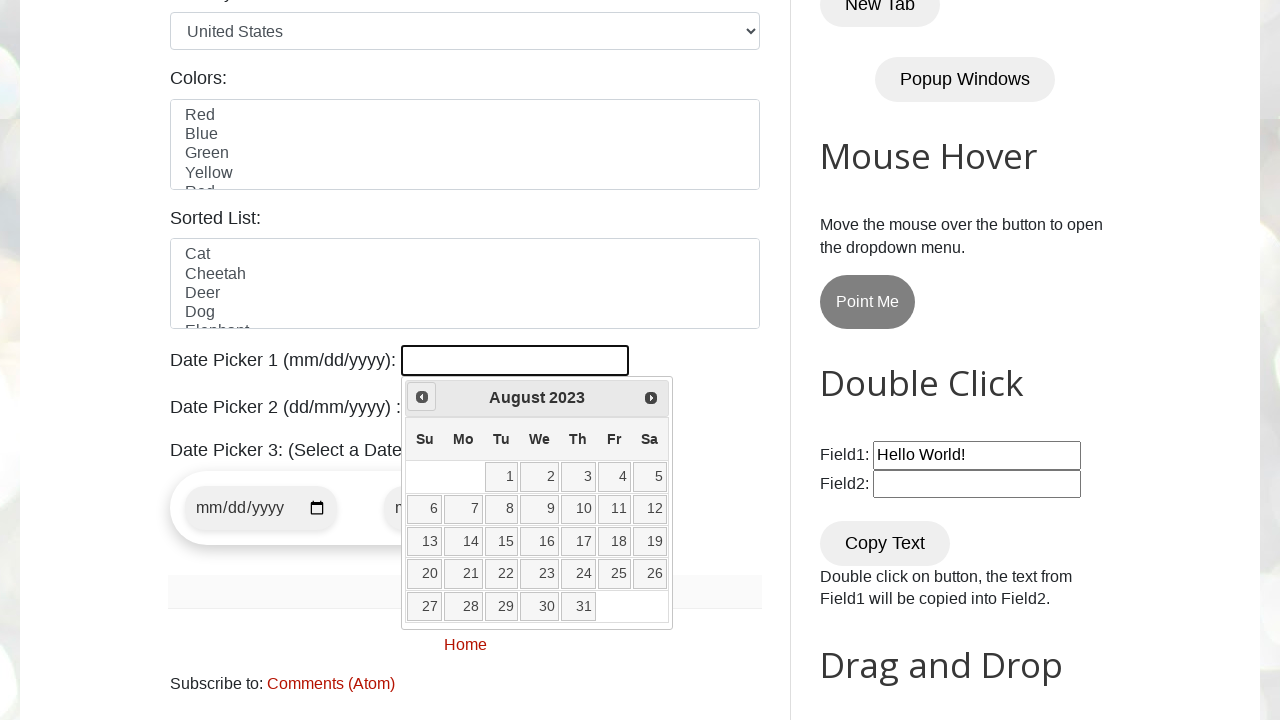

Clicked previous button to navigate to earlier month at (422, 397) on [title='Prev']
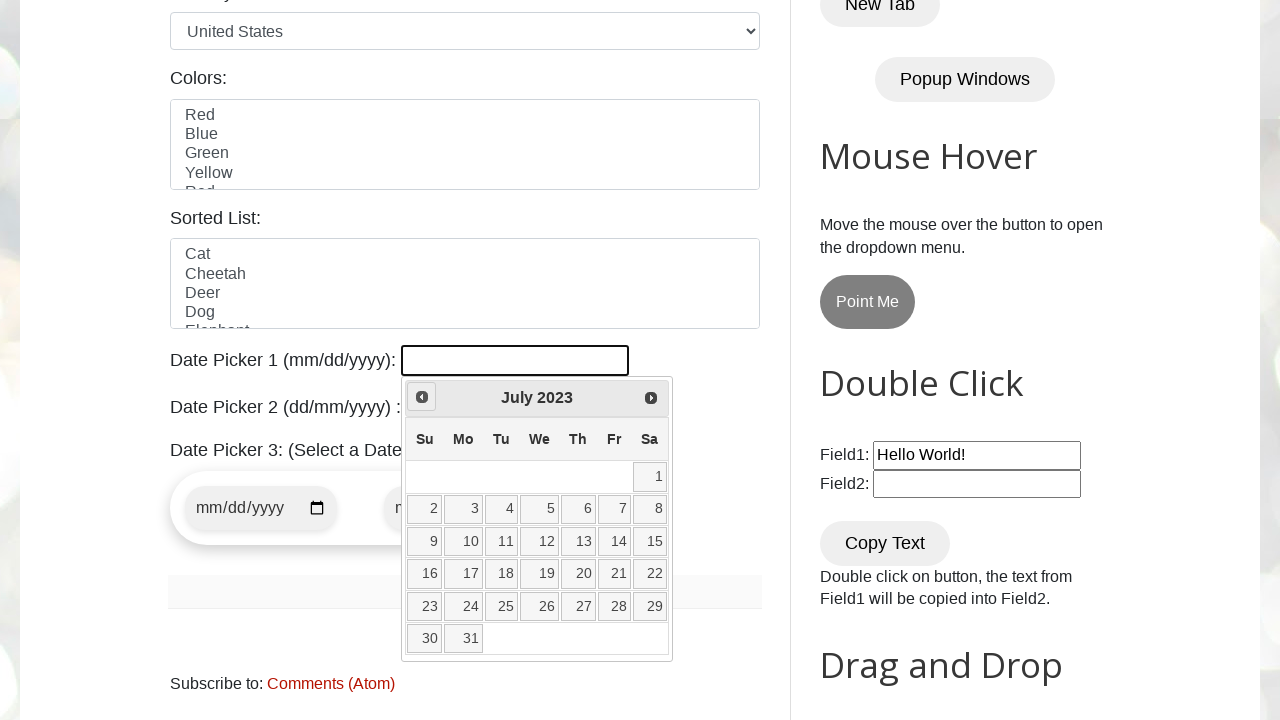

Retrieved current month from calendar
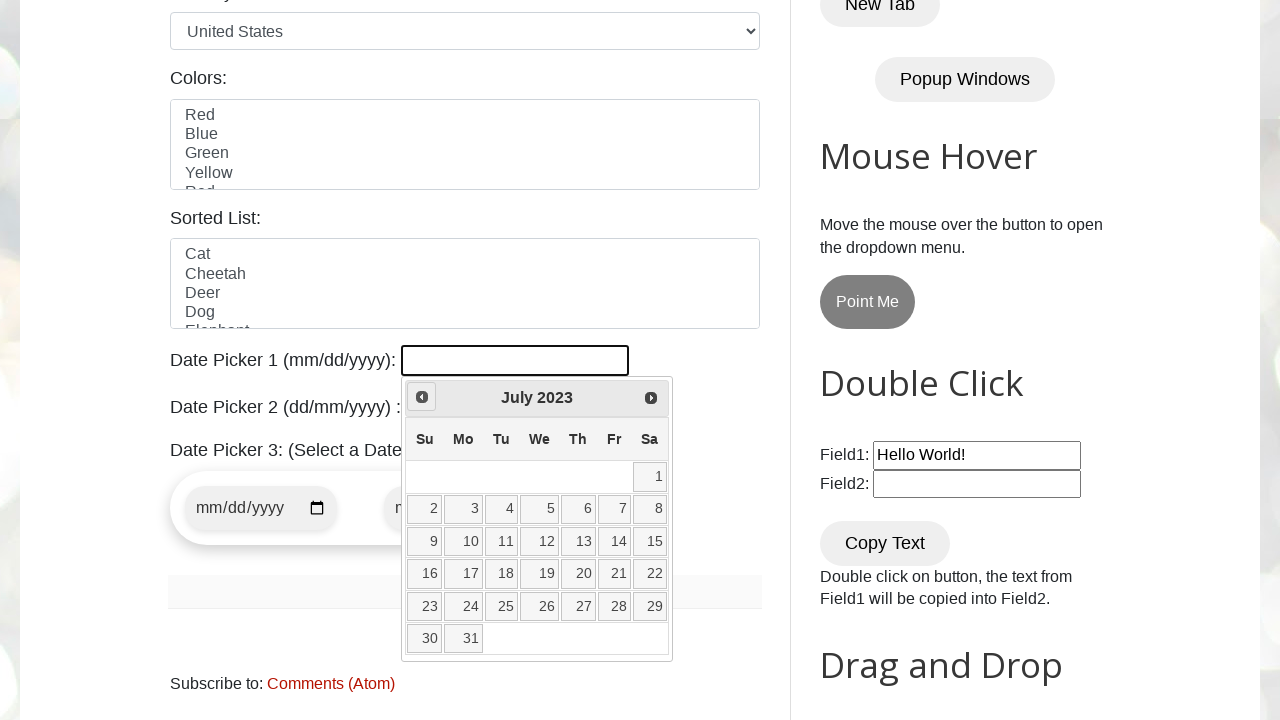

Retrieved current year from calendar
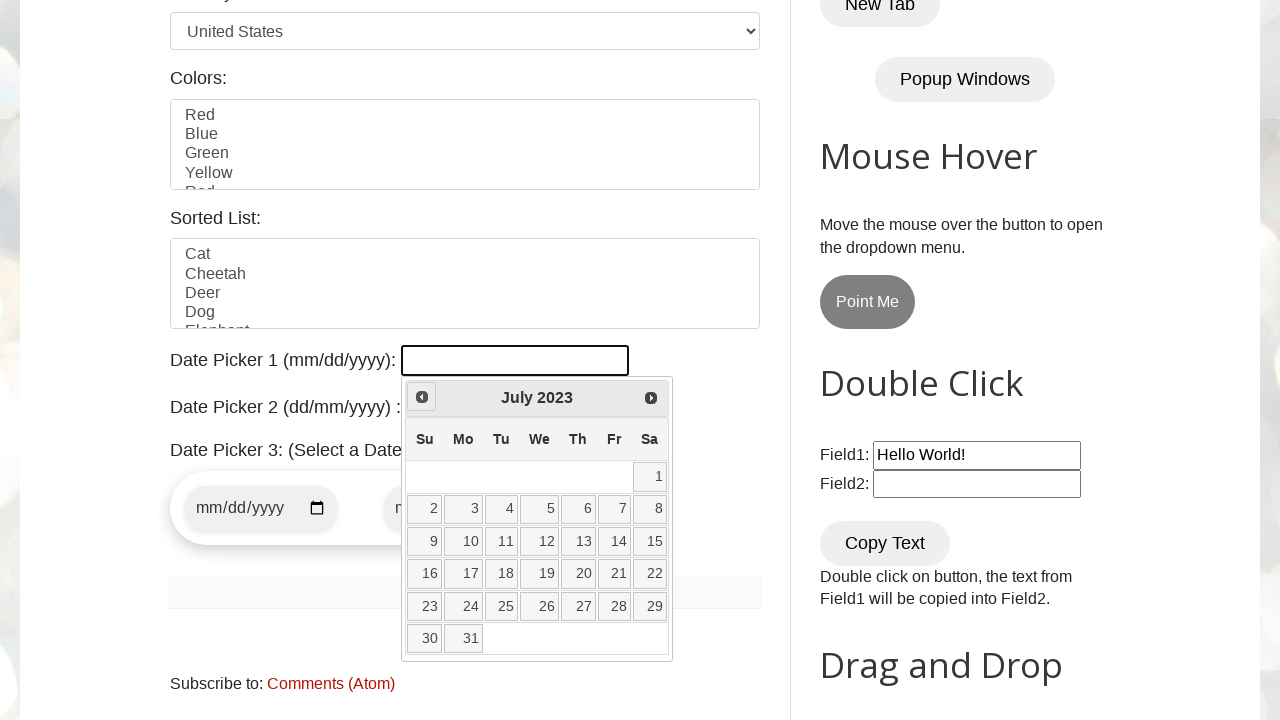

Clicked previous button to navigate to earlier month at (422, 397) on [title='Prev']
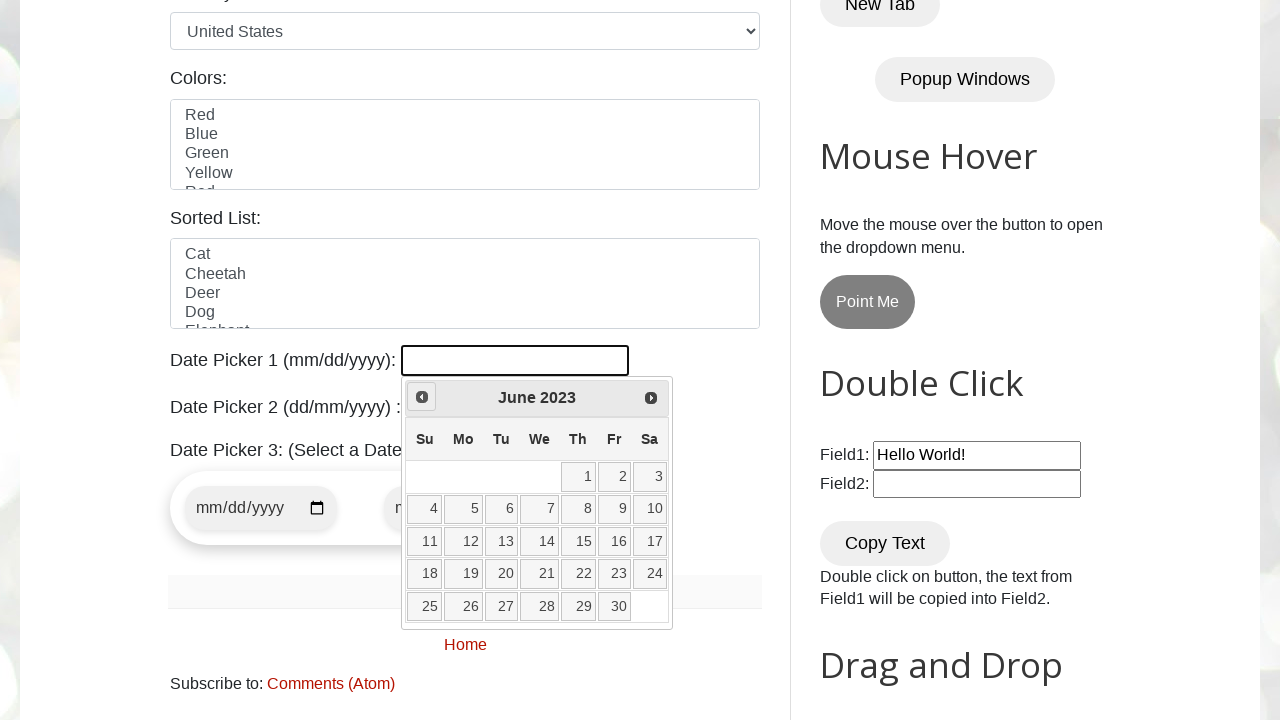

Retrieved current month from calendar
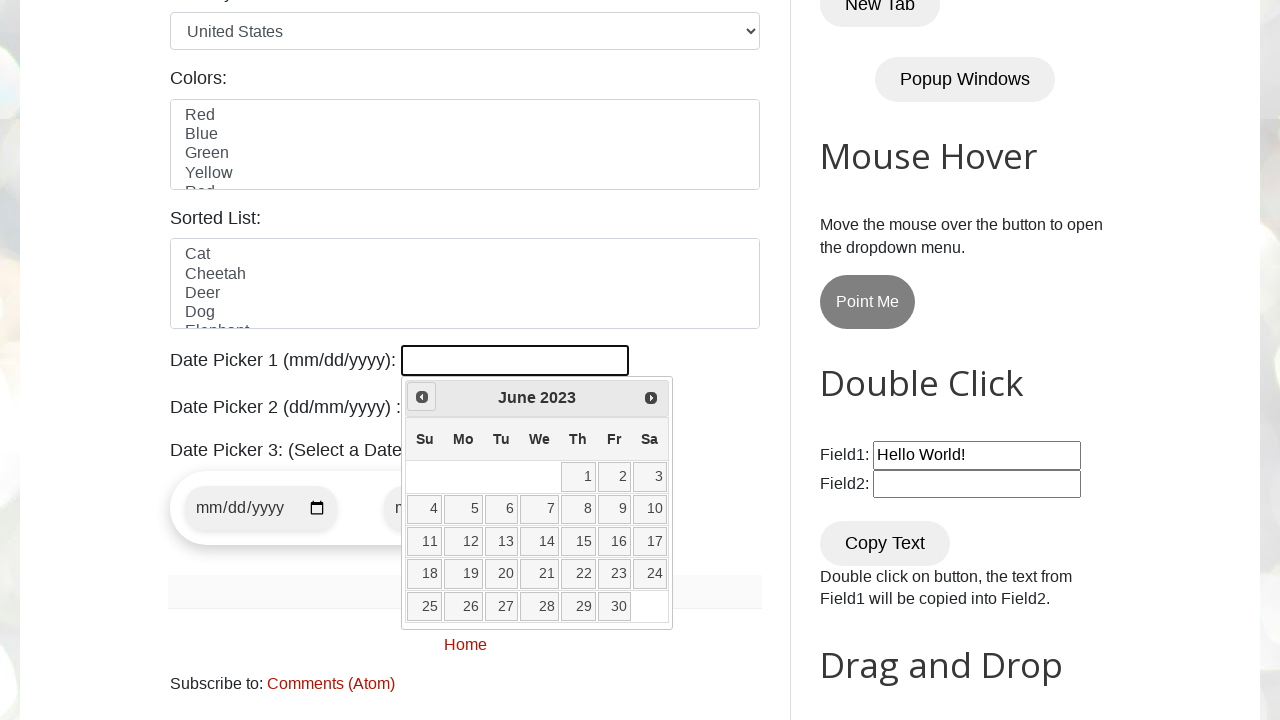

Retrieved current year from calendar
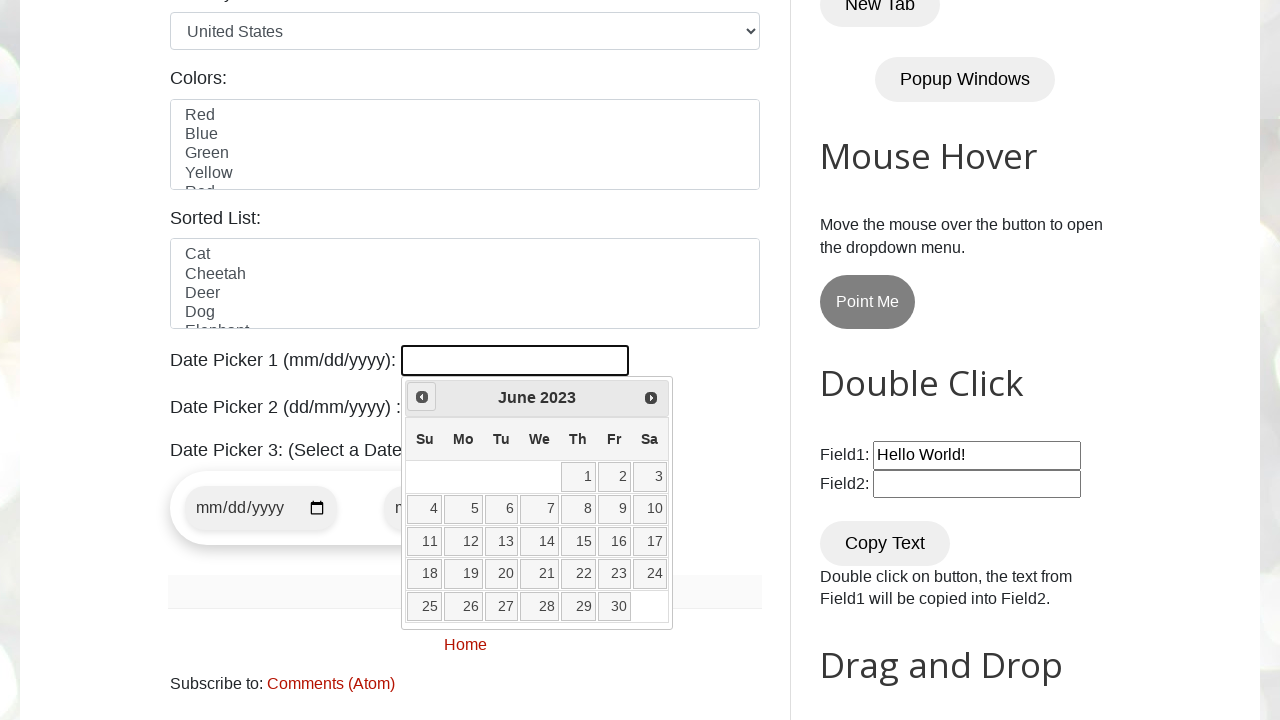

Clicked previous button to navigate to earlier month at (422, 397) on [title='Prev']
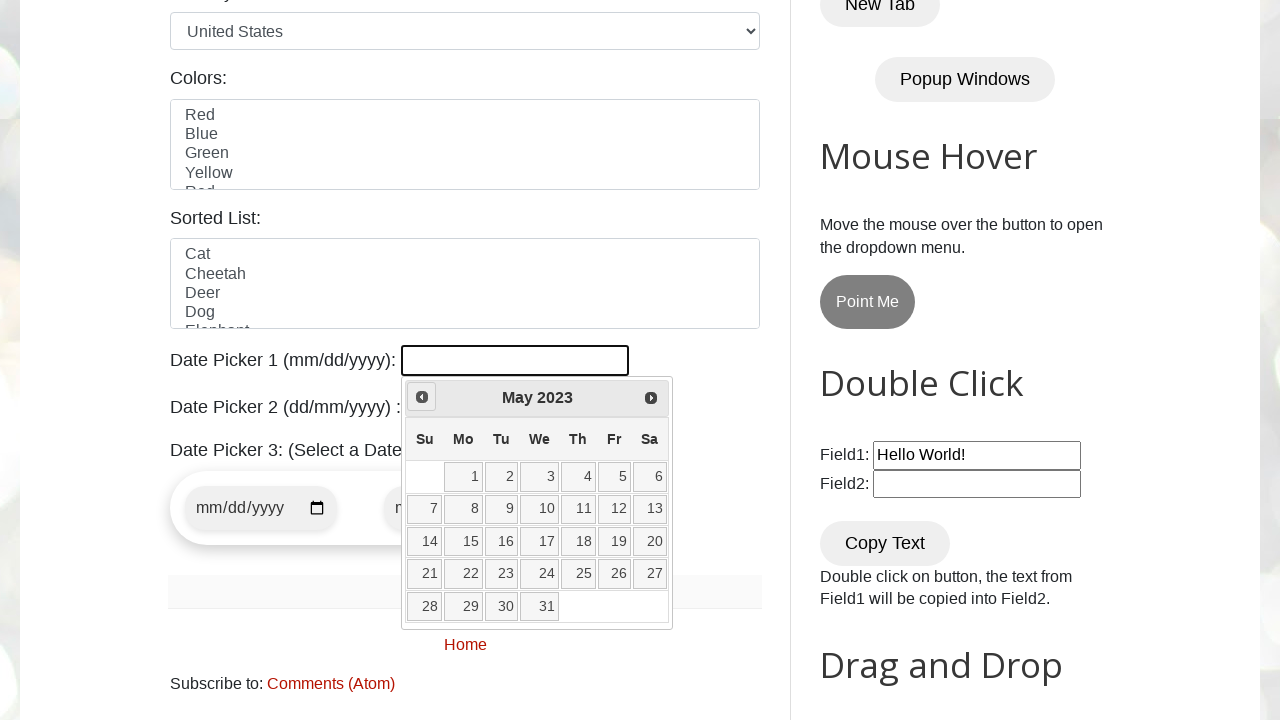

Retrieved current month from calendar
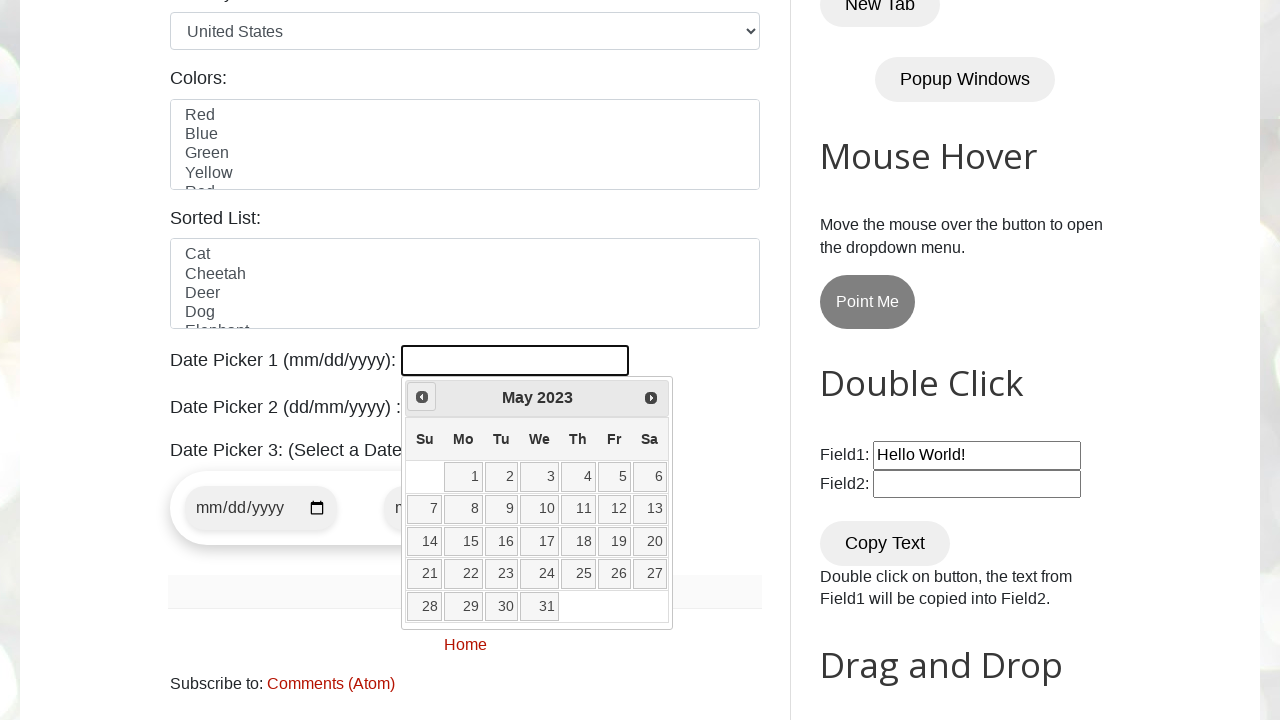

Retrieved current year from calendar
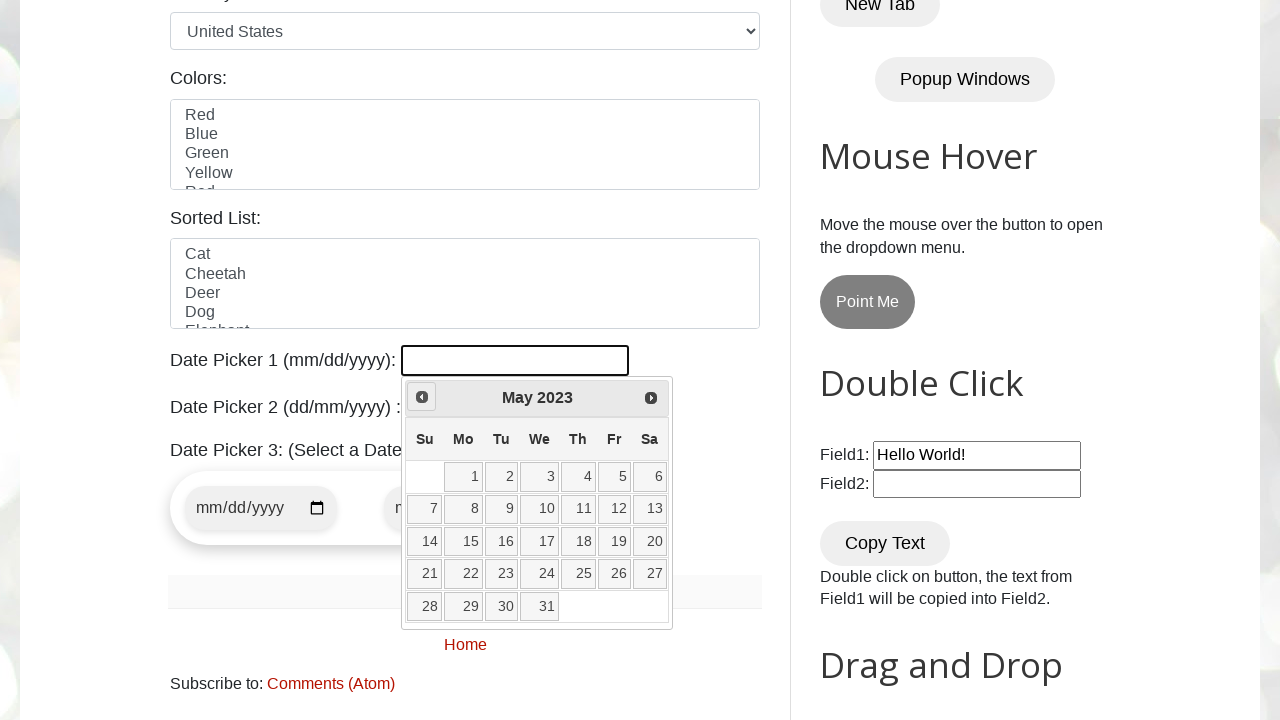

Clicked previous button to navigate to earlier month at (422, 397) on [title='Prev']
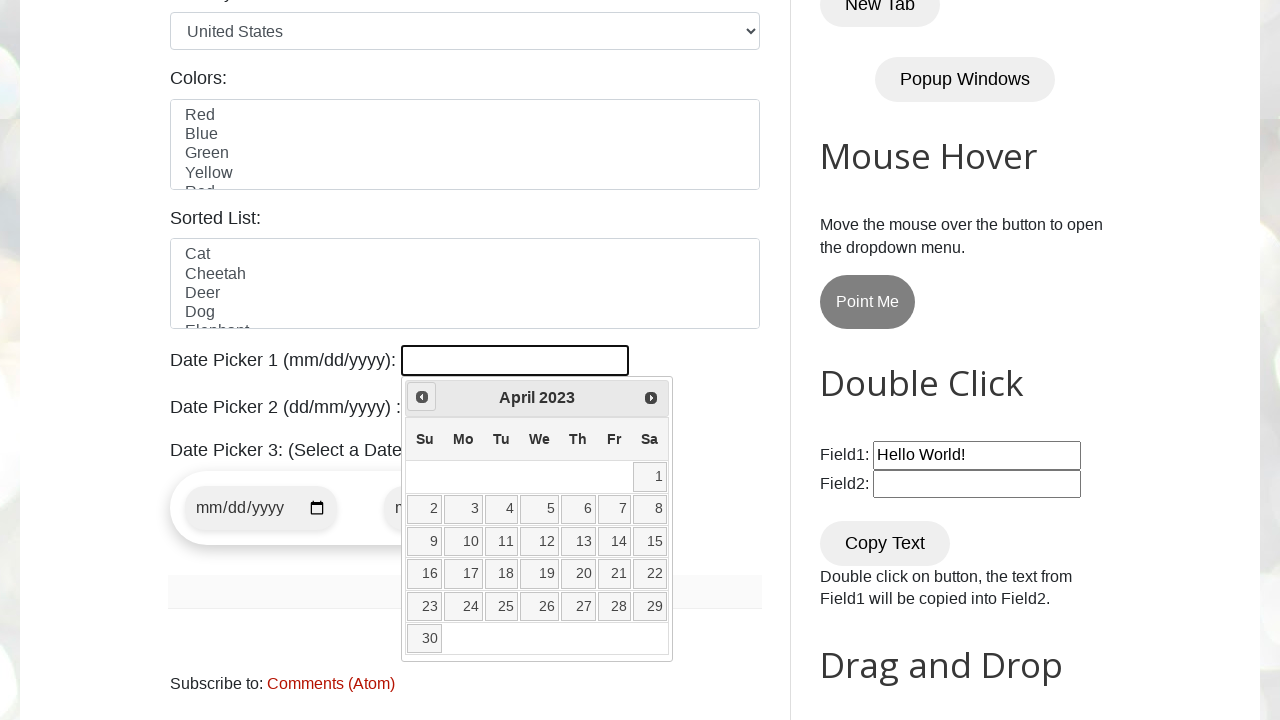

Retrieved current month from calendar
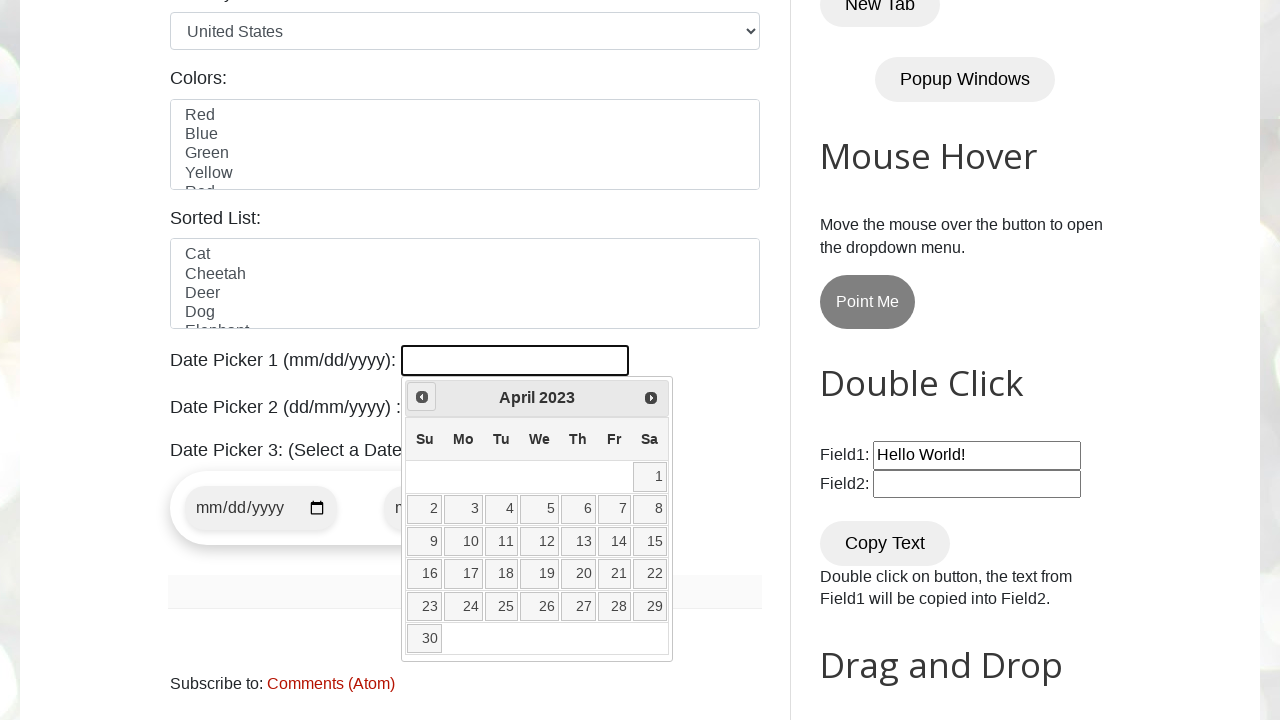

Retrieved current year from calendar
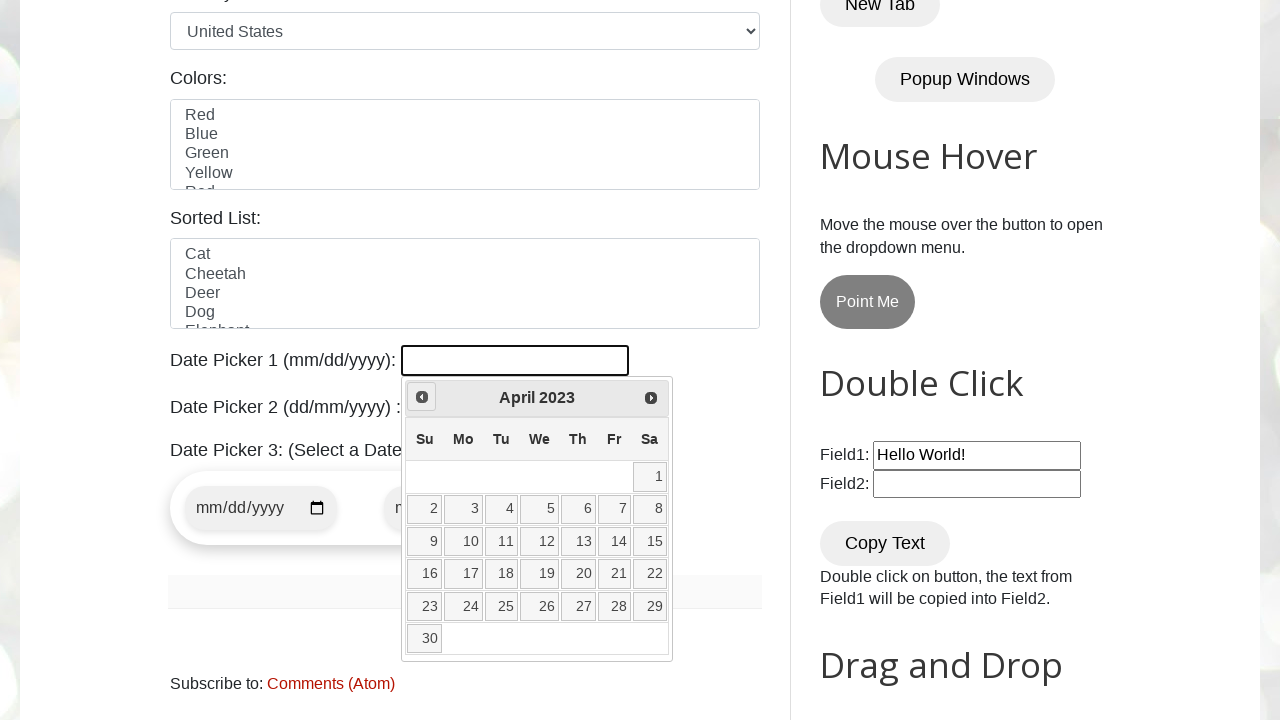

Clicked previous button to navigate to earlier month at (422, 397) on [title='Prev']
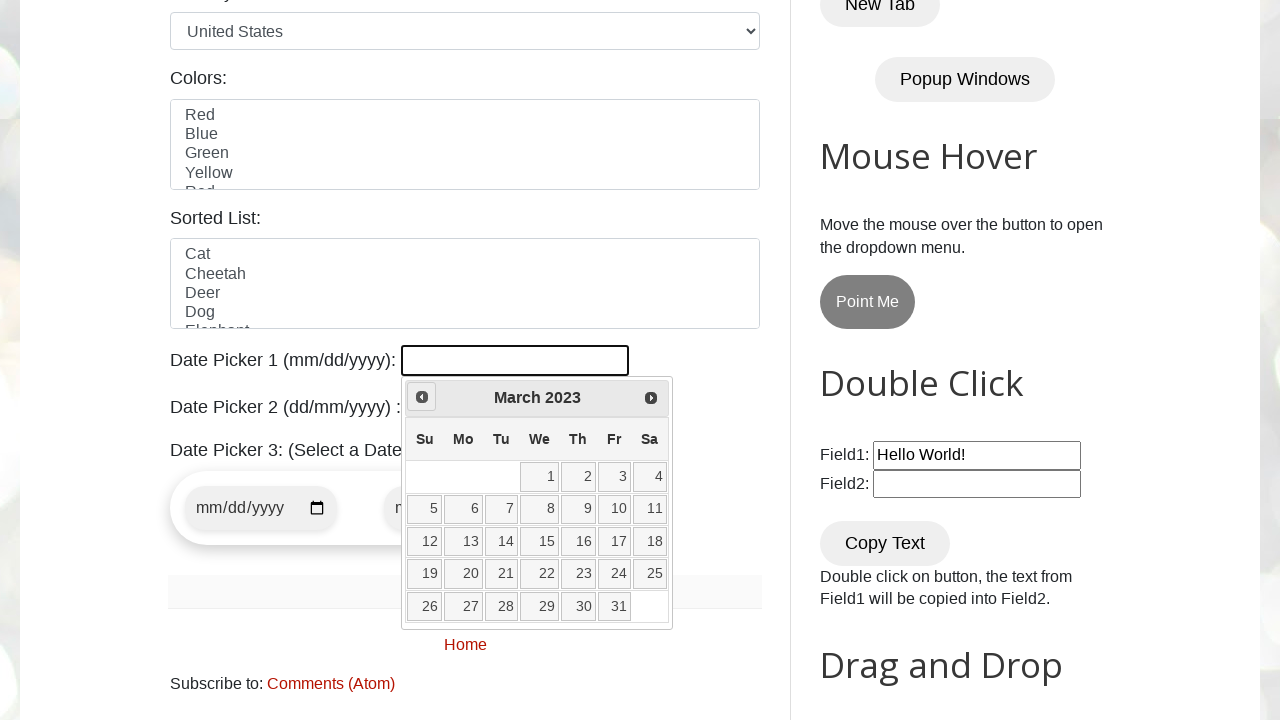

Retrieved current month from calendar
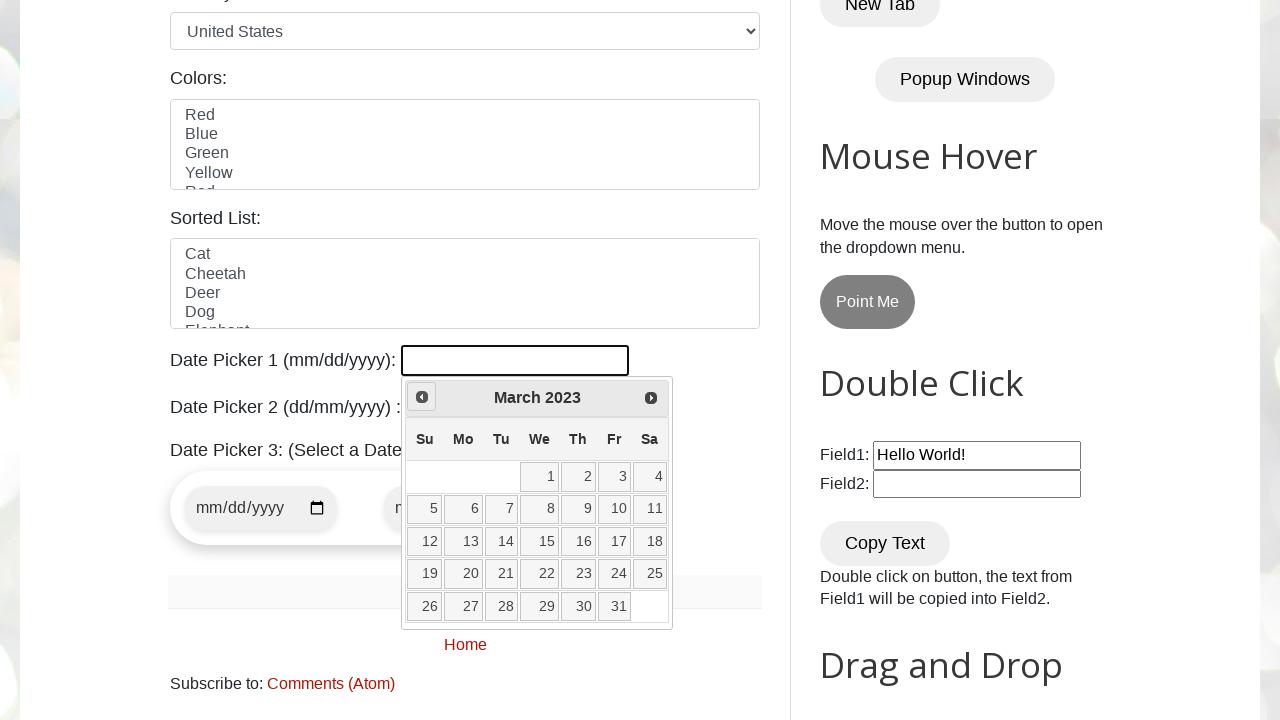

Retrieved current year from calendar
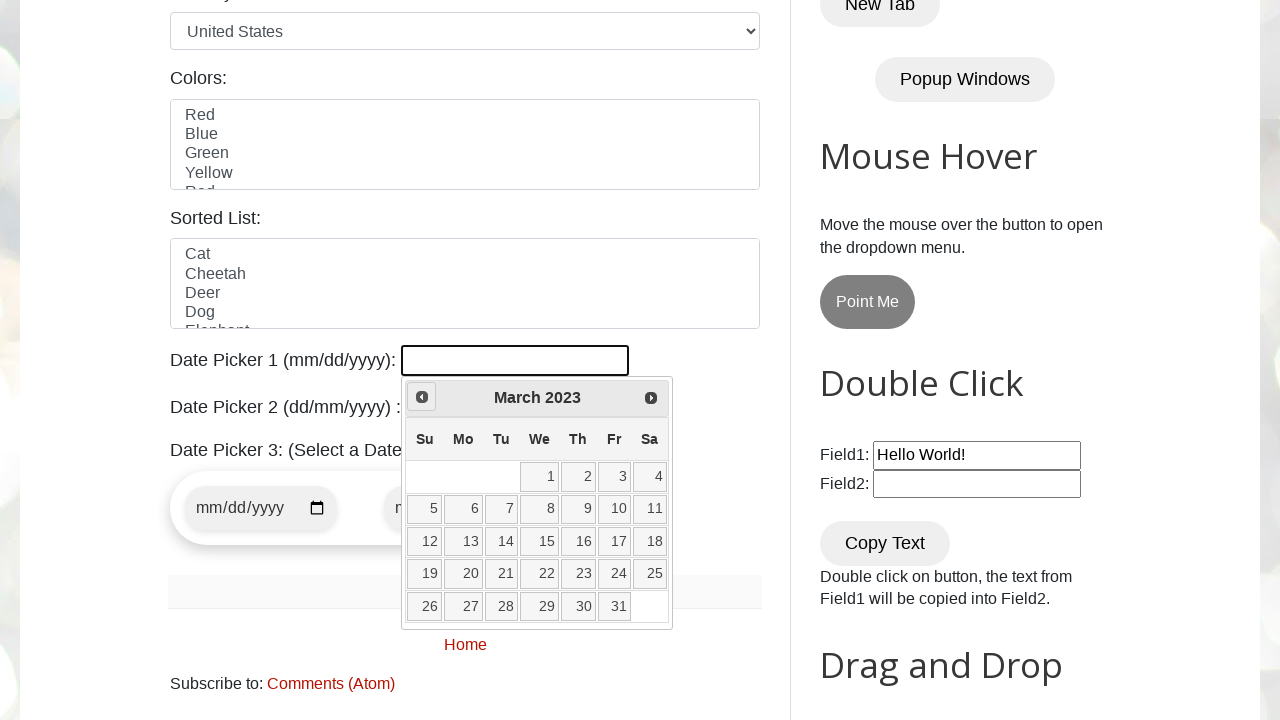

Reached target date of March 2023
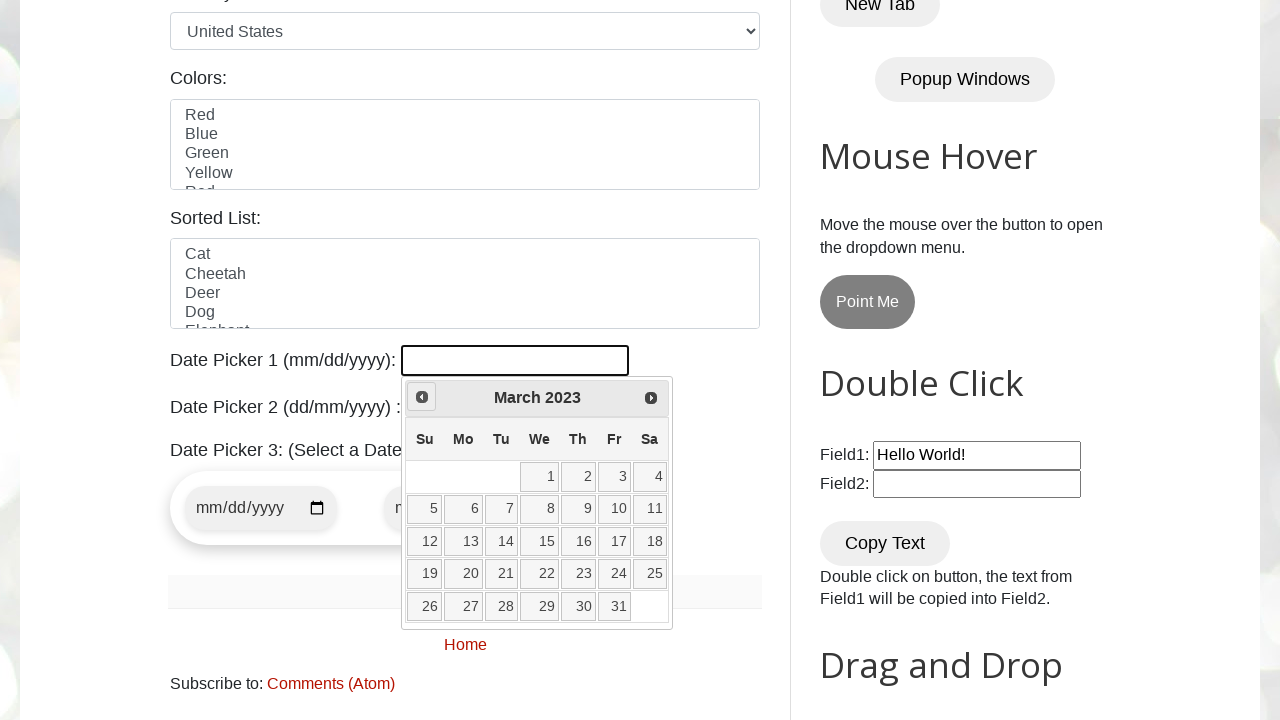

Clicked on date 30 to select it at (578, 606) on //a[@class='ui-state-default'][text()='30']
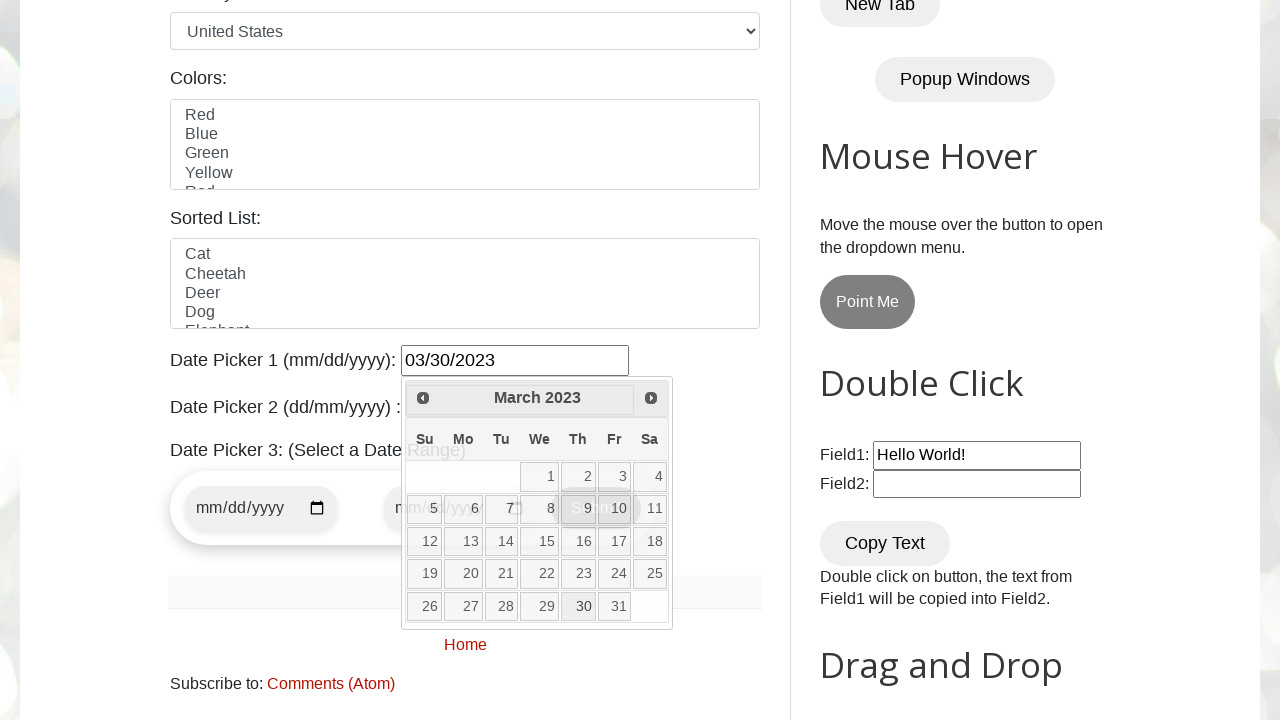

Waited for date selection to complete
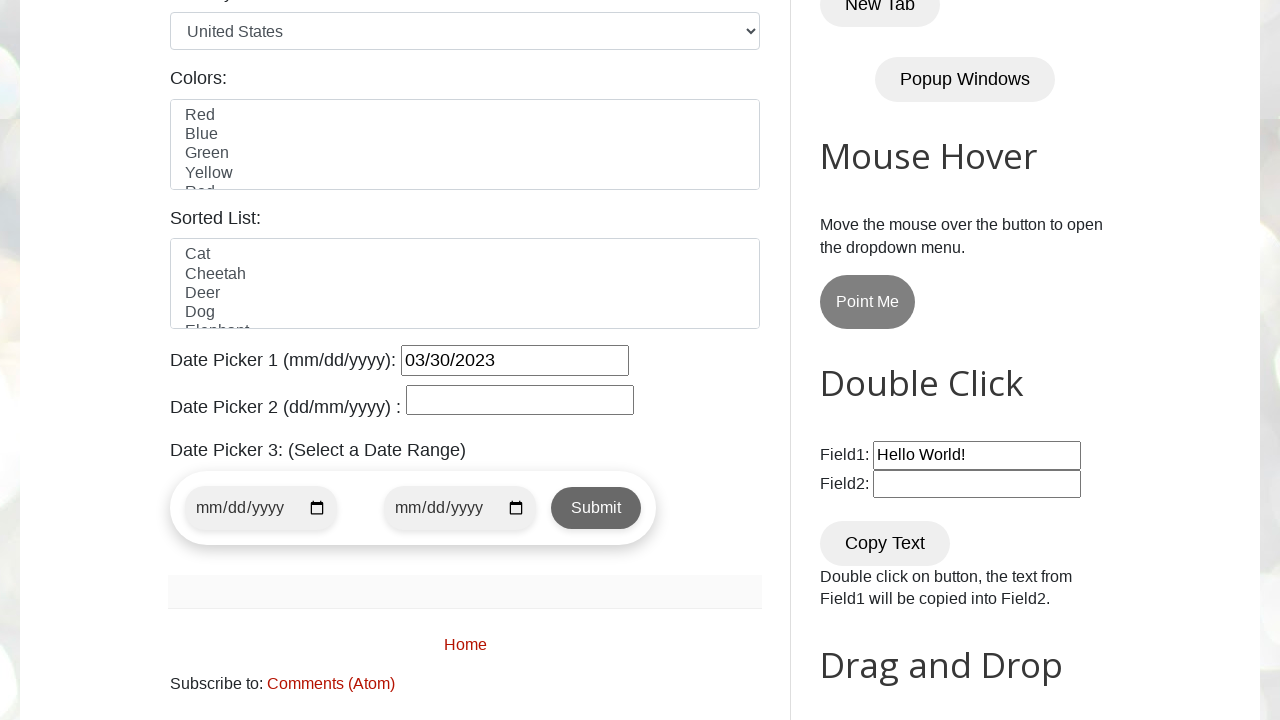

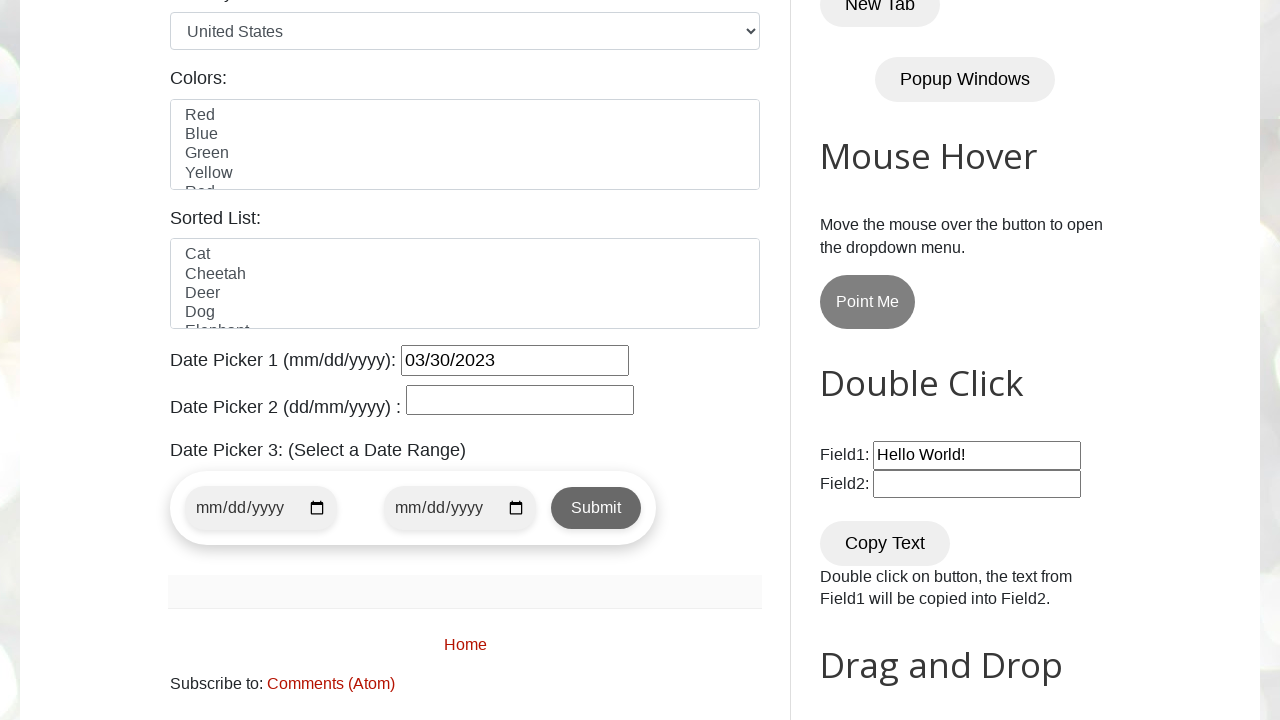